Tests the RPA Challenge form by clicking the start button and filling out the form multiple times with different user data including first name, last name, email, phone, address, role, and company name.

Starting URL: https://rpachallenge.com/

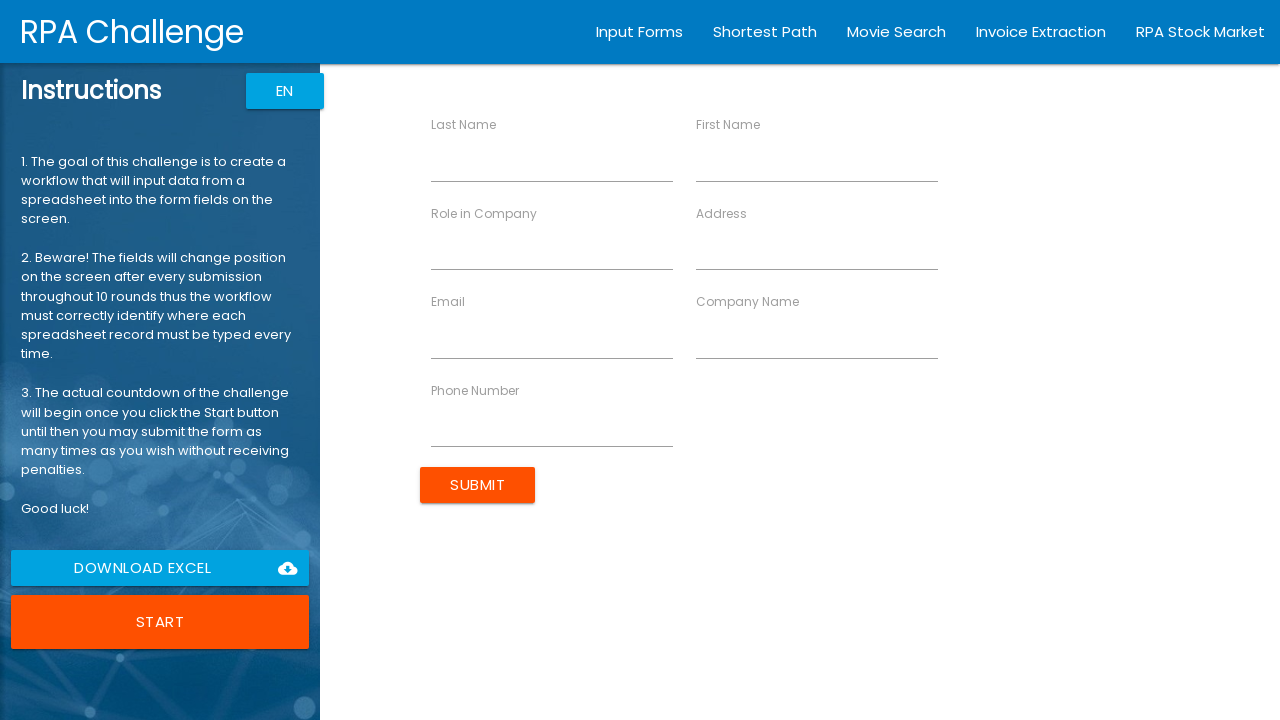

Clicked start button to begin RPA Challenge at (160, 622) on button
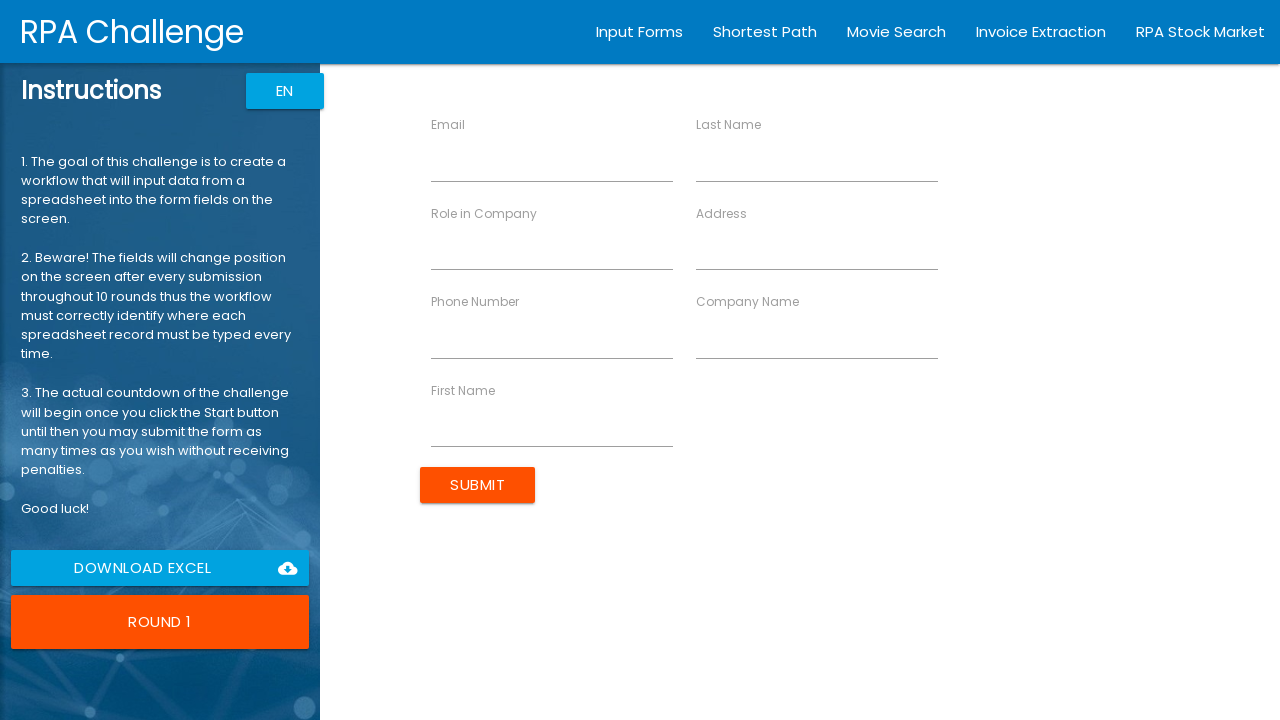

Filled first name field with 'John' on //*[@ng-reflect-name="labelFirstName"]
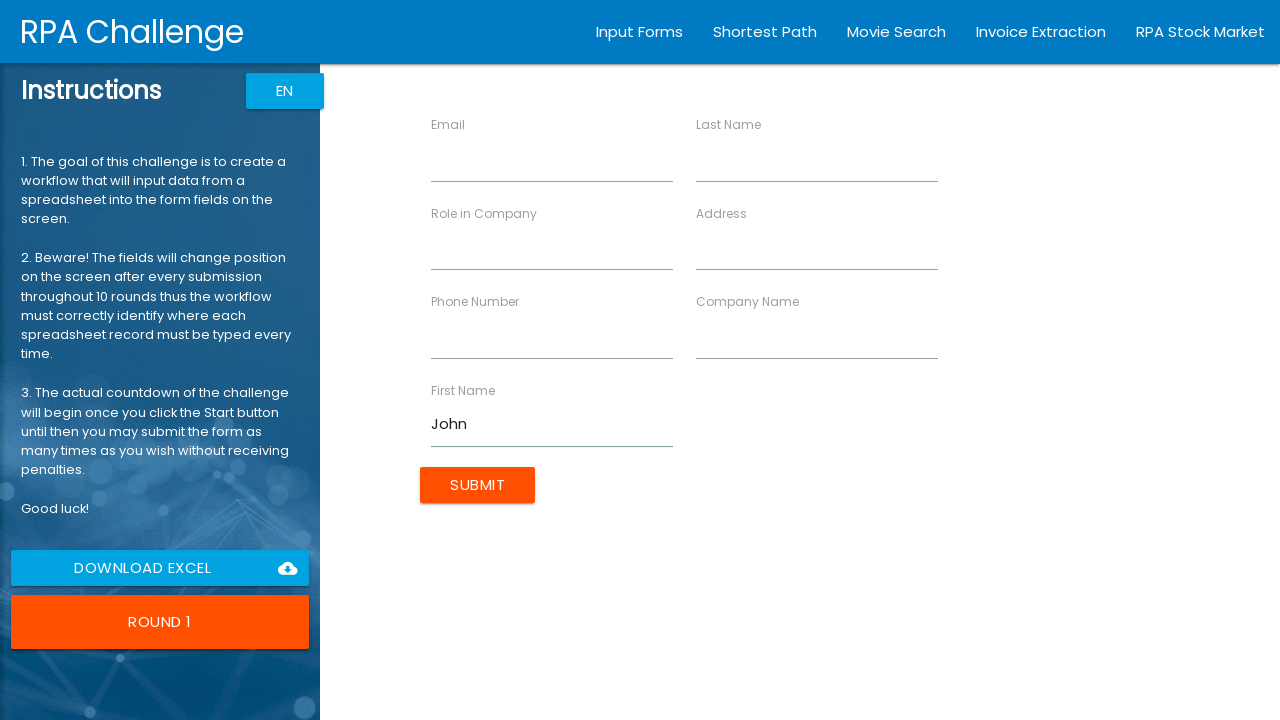

Filled last name field with 'Smith' on //*[@ng-reflect-name="labelLastName"]
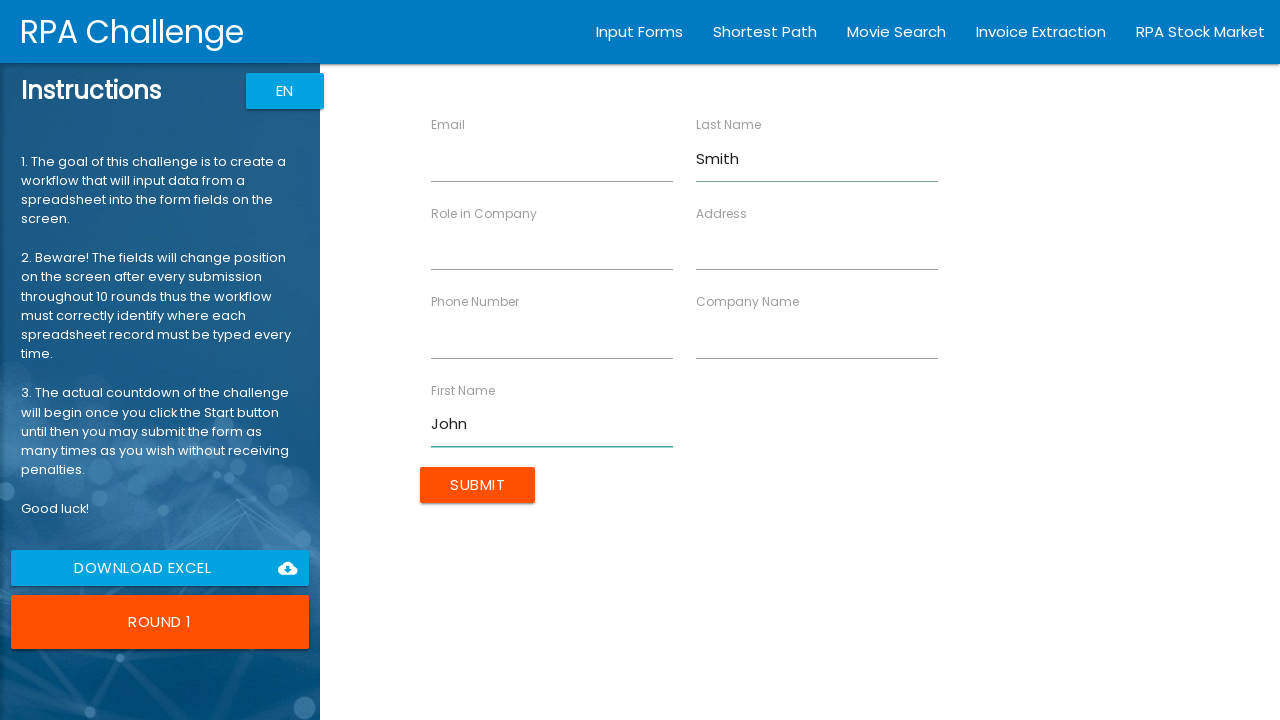

Filled email field with 'john.smith@email.com' on //*[@ng-reflect-name="labelEmail"]
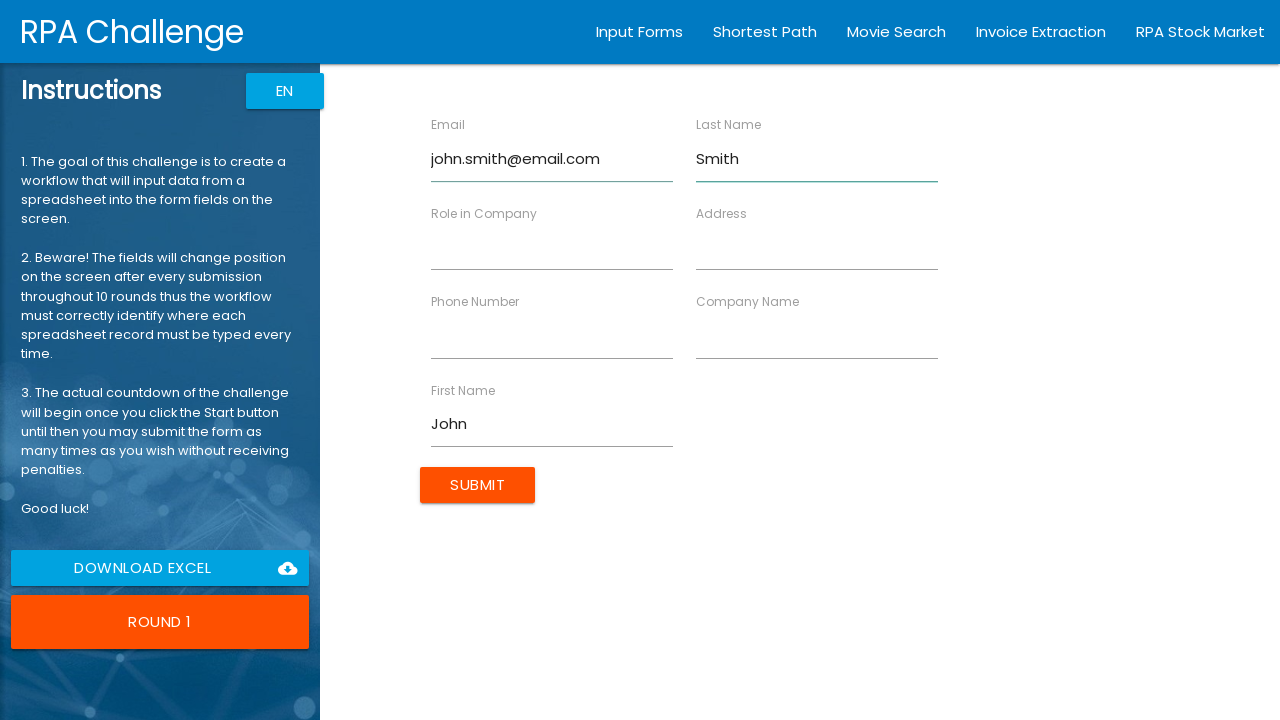

Filled phone field with '555-0101' on //*[@ng-reflect-name="labelPhone"]
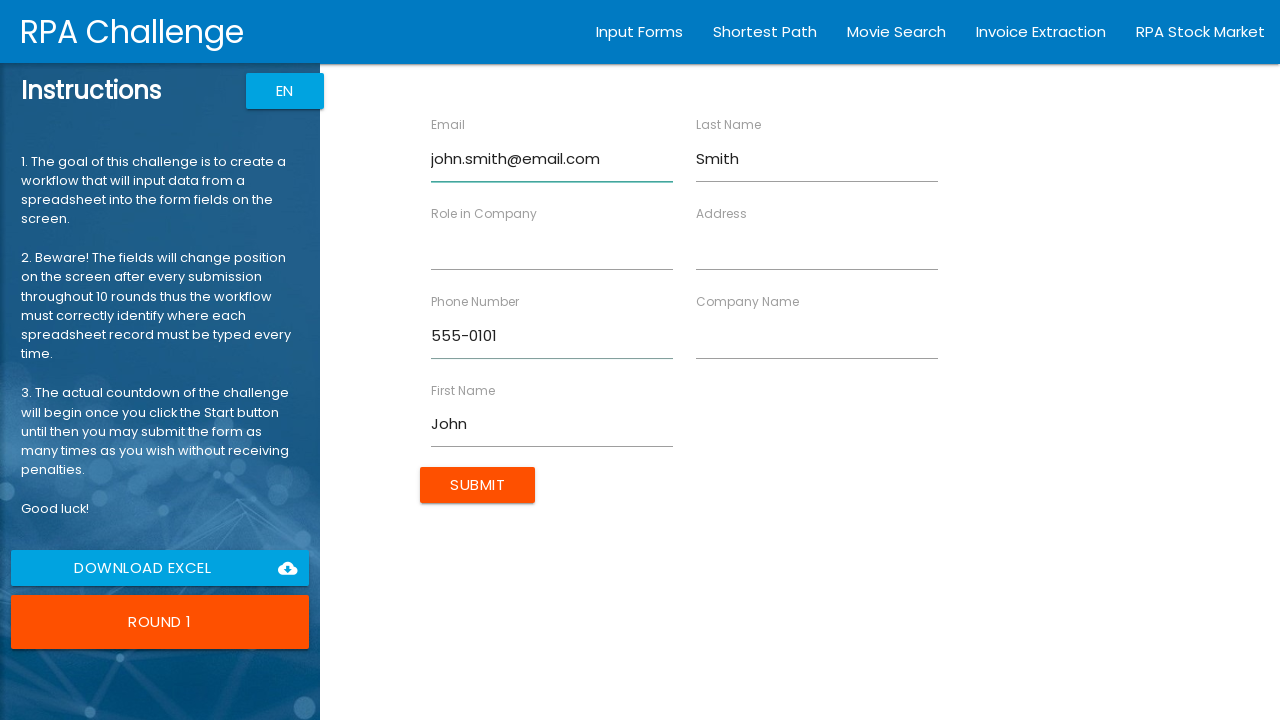

Filled address field with '123 Main St' on //*[@ng-reflect-name="labelAddress"]
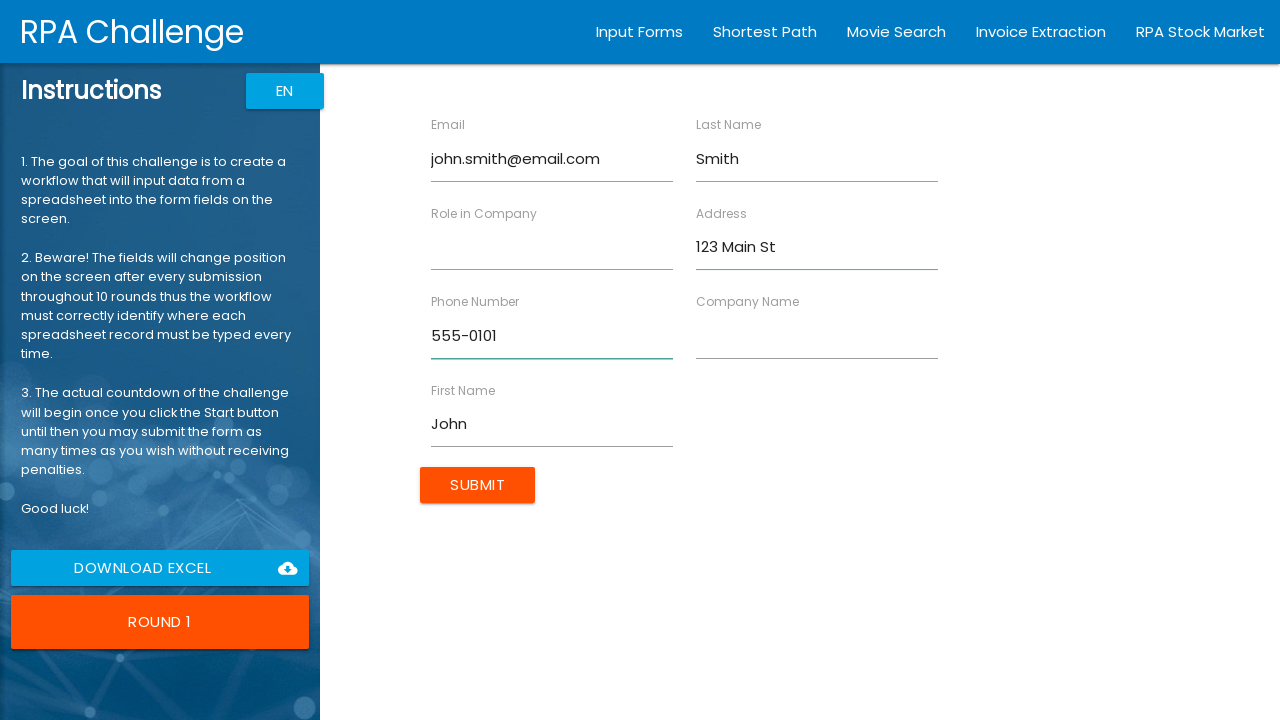

Filled role field with 'Developer' on //*[@ng-reflect-name="labelRole"]
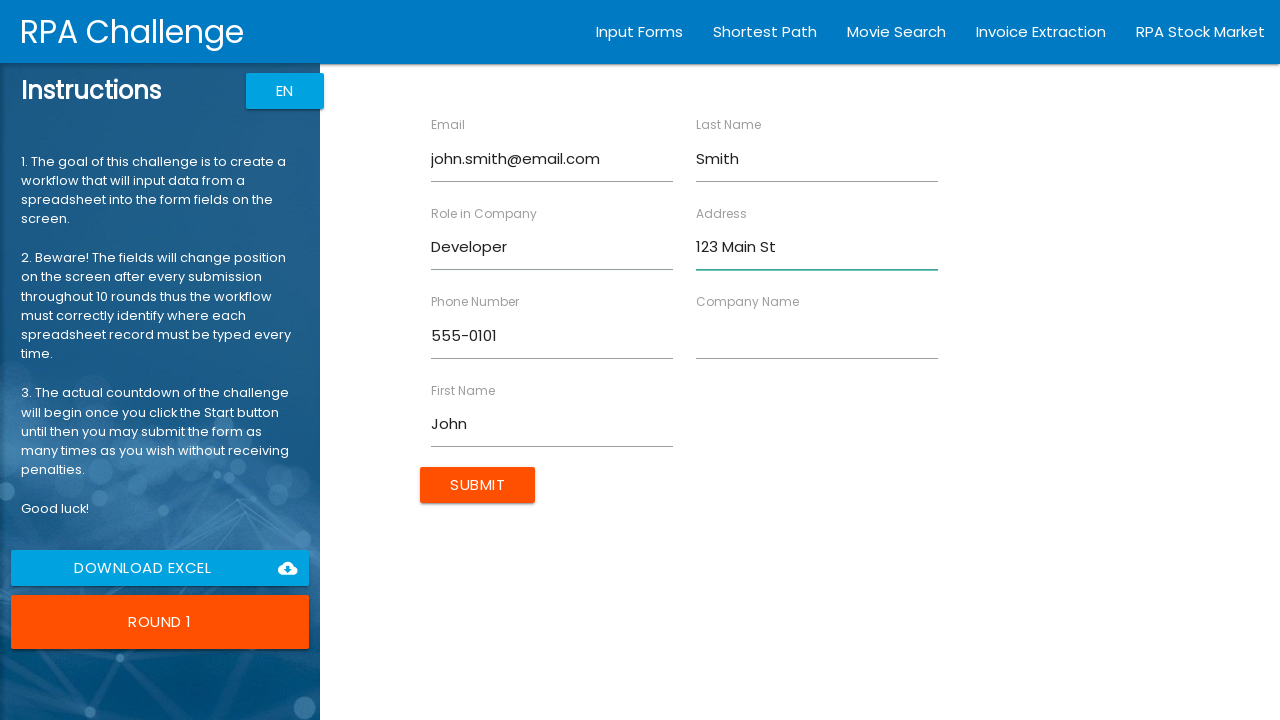

Filled company name field with 'Acme Corp' on //*[@ng-reflect-name="labelCompanyName"]
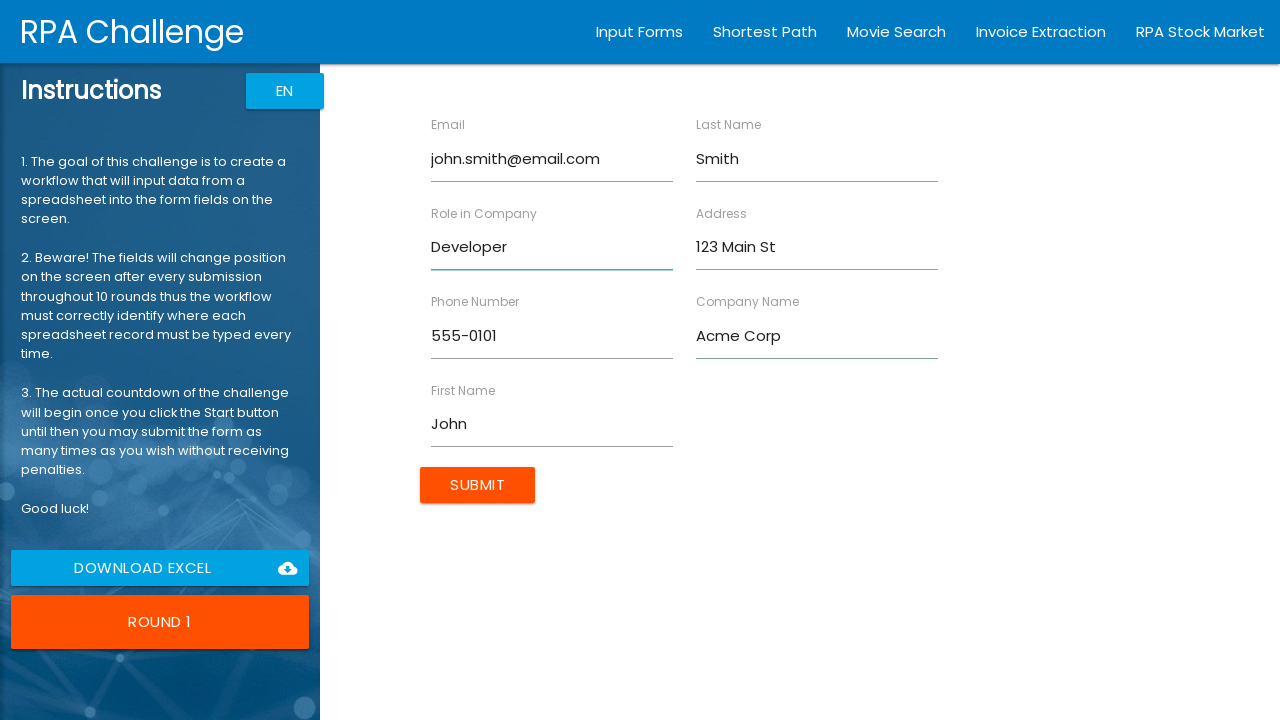

Submitted form for John Smith at (478, 485) on input[type="submit"]
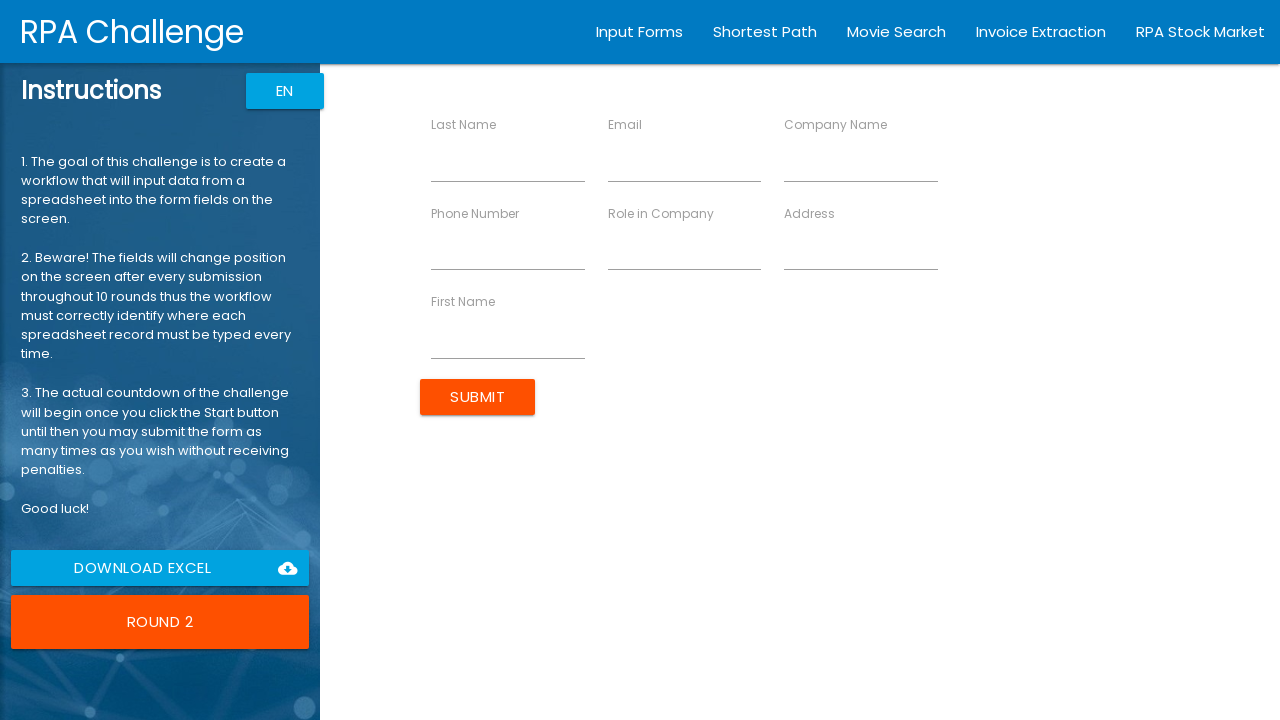

Filled first name field with 'Jane' on //*[@ng-reflect-name="labelFirstName"]
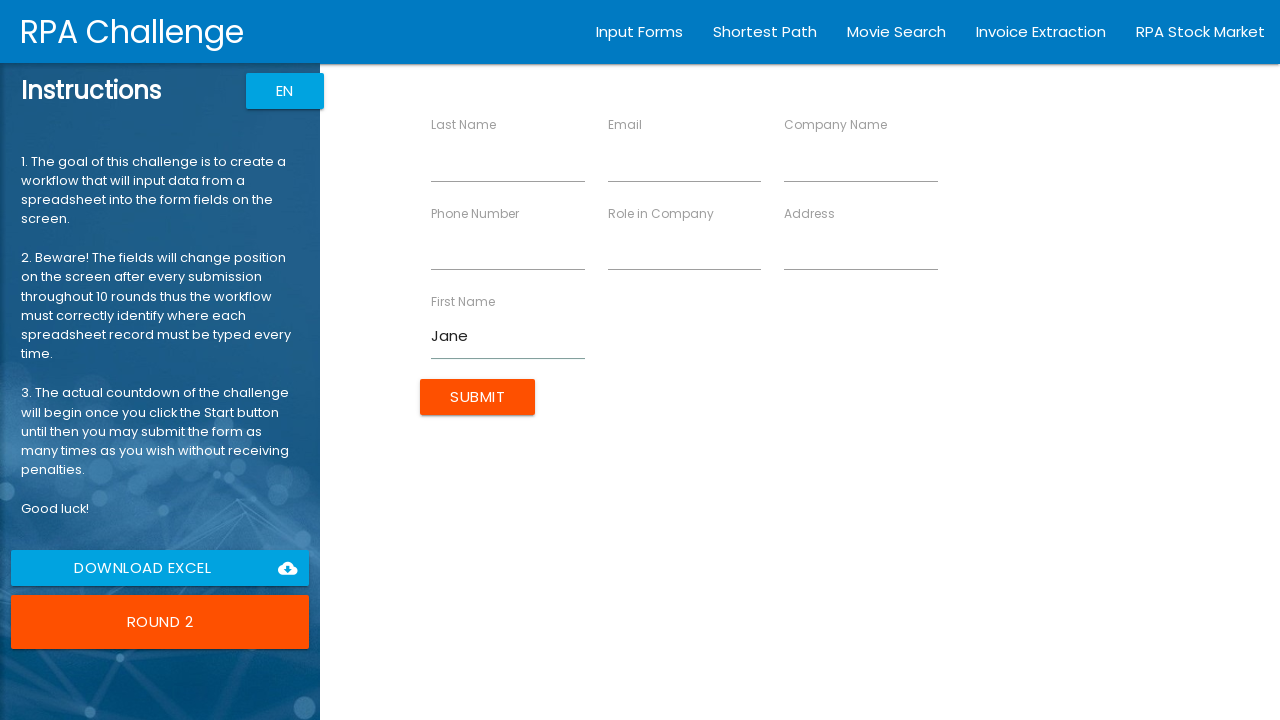

Filled last name field with 'Doe' on //*[@ng-reflect-name="labelLastName"]
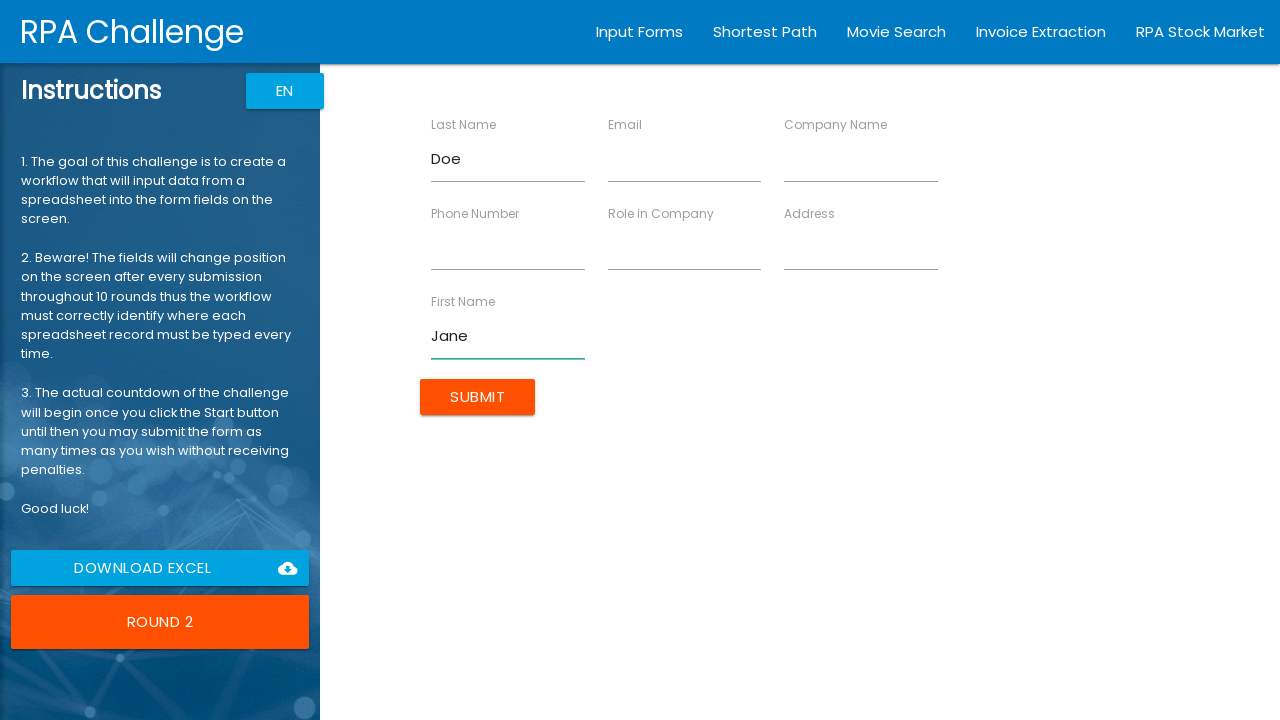

Filled email field with 'jane.doe@email.com' on //*[@ng-reflect-name="labelEmail"]
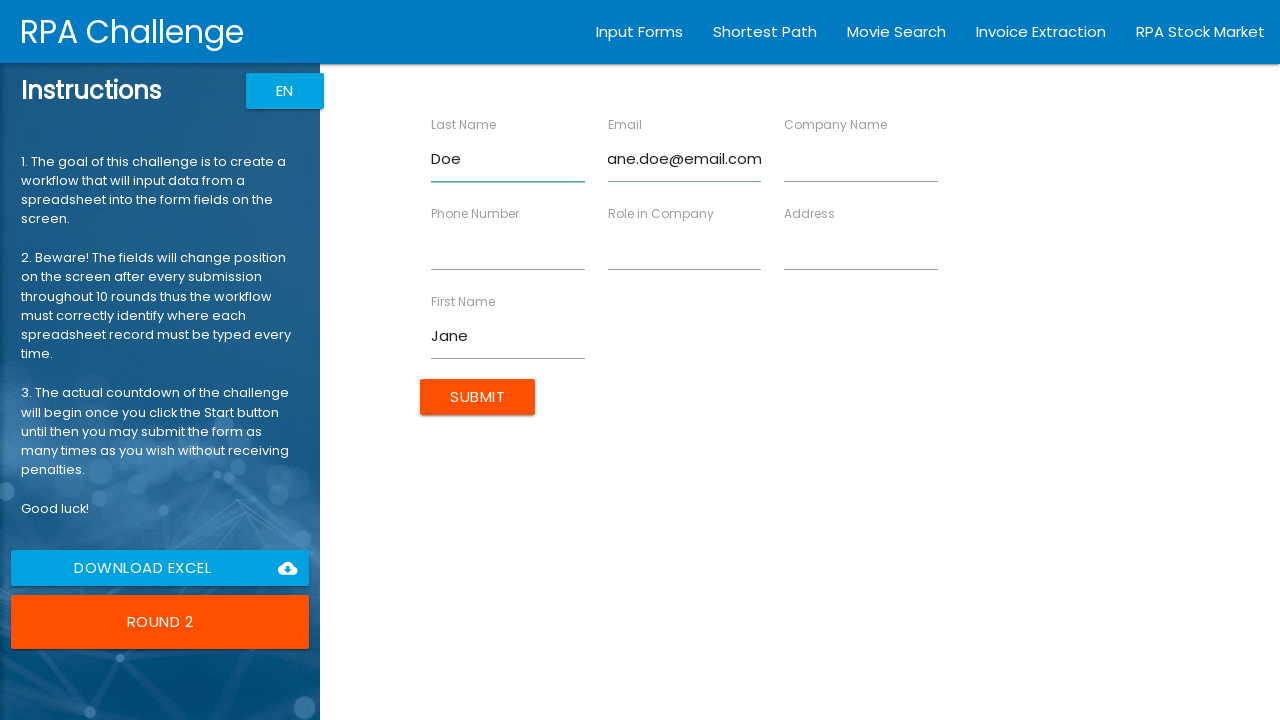

Filled phone field with '555-0102' on //*[@ng-reflect-name="labelPhone"]
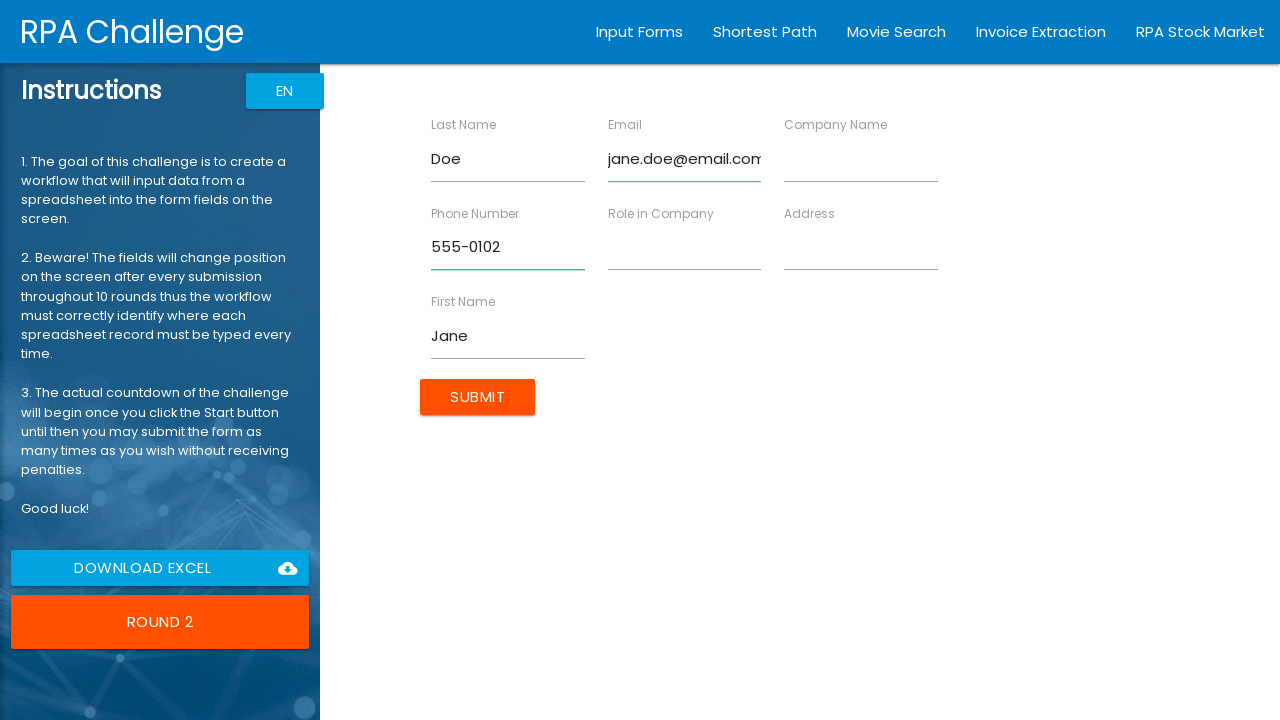

Filled address field with '456 Oak Ave' on //*[@ng-reflect-name="labelAddress"]
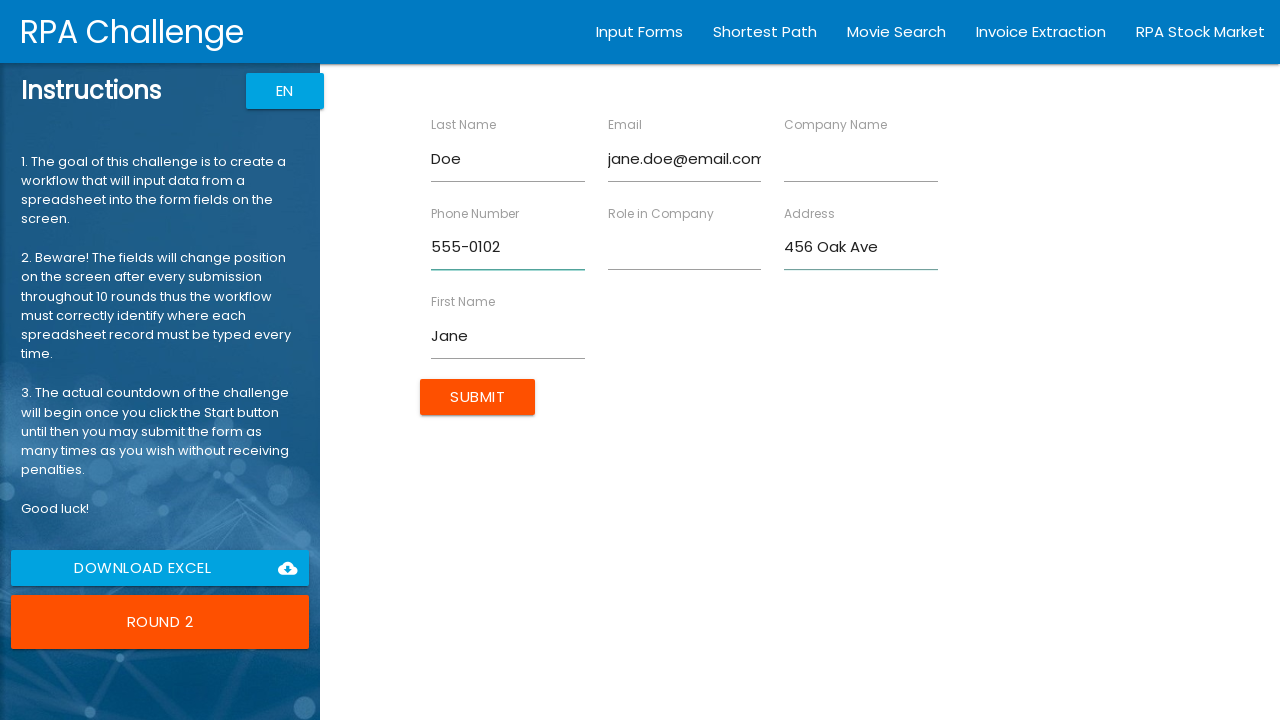

Filled role field with 'Manager' on //*[@ng-reflect-name="labelRole"]
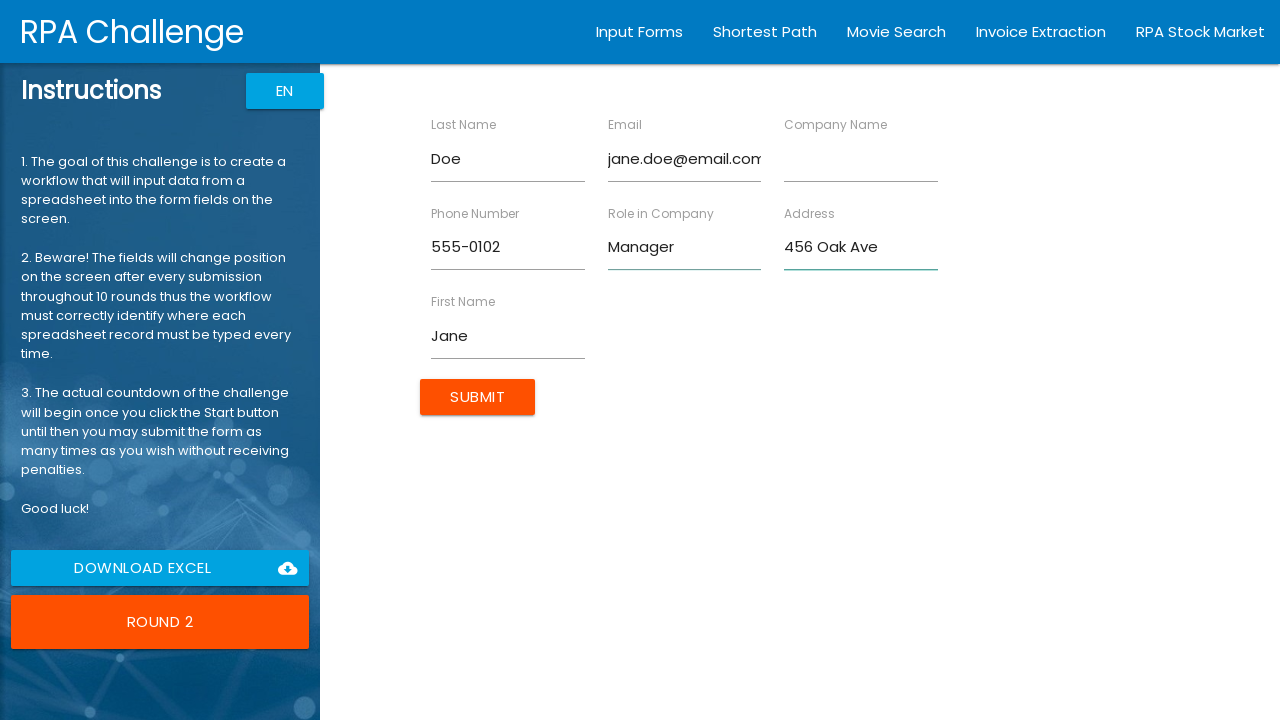

Filled company name field with 'Tech Inc' on //*[@ng-reflect-name="labelCompanyName"]
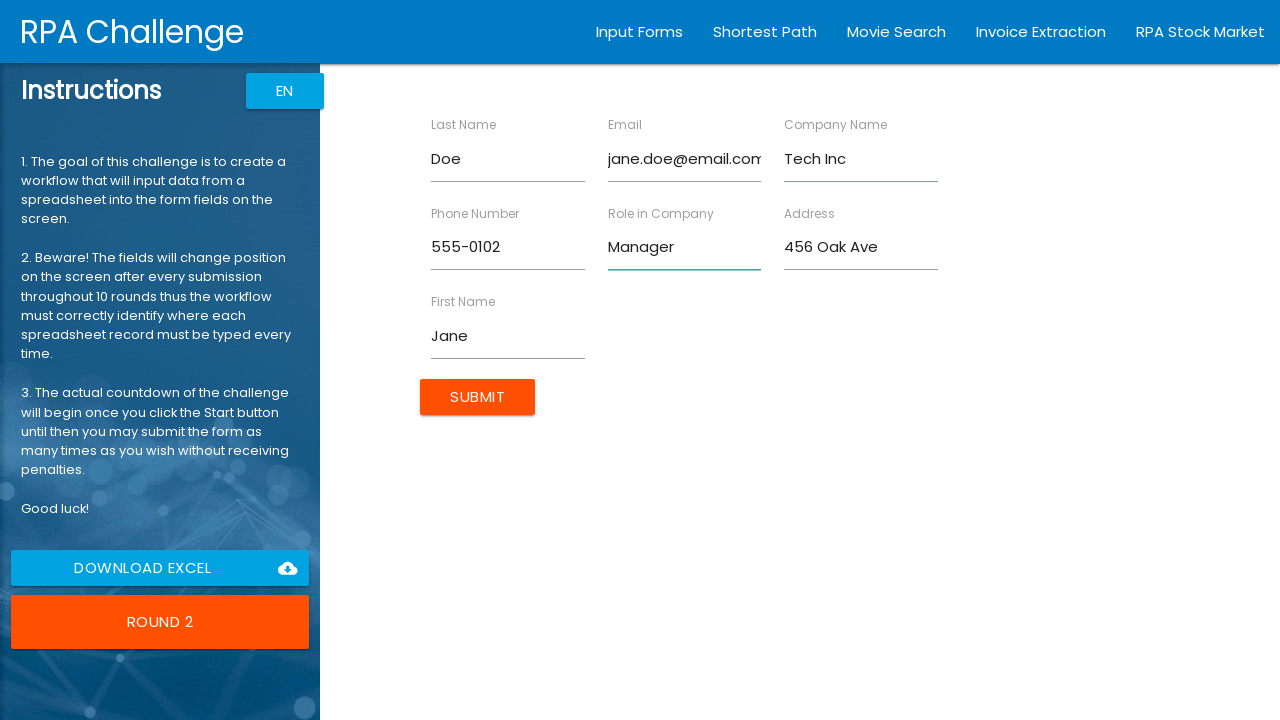

Submitted form for Jane Doe at (478, 396) on input[type="submit"]
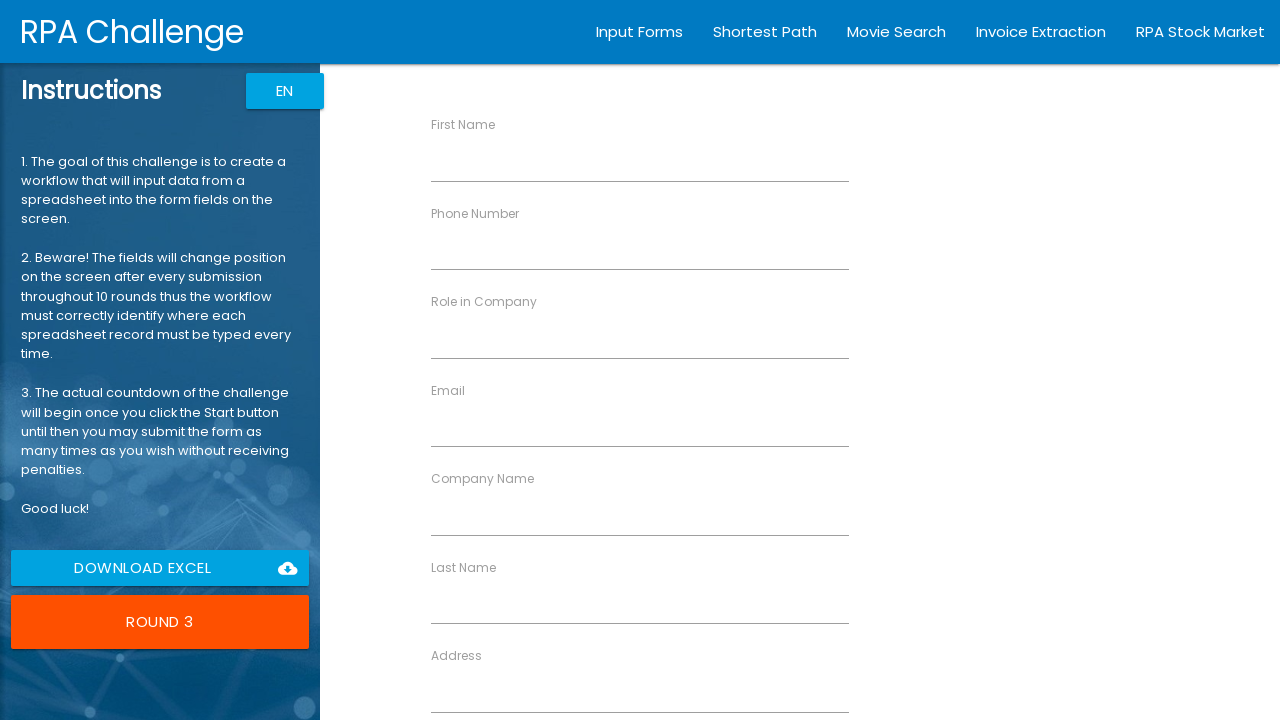

Filled first name field with 'Robert' on //*[@ng-reflect-name="labelFirstName"]
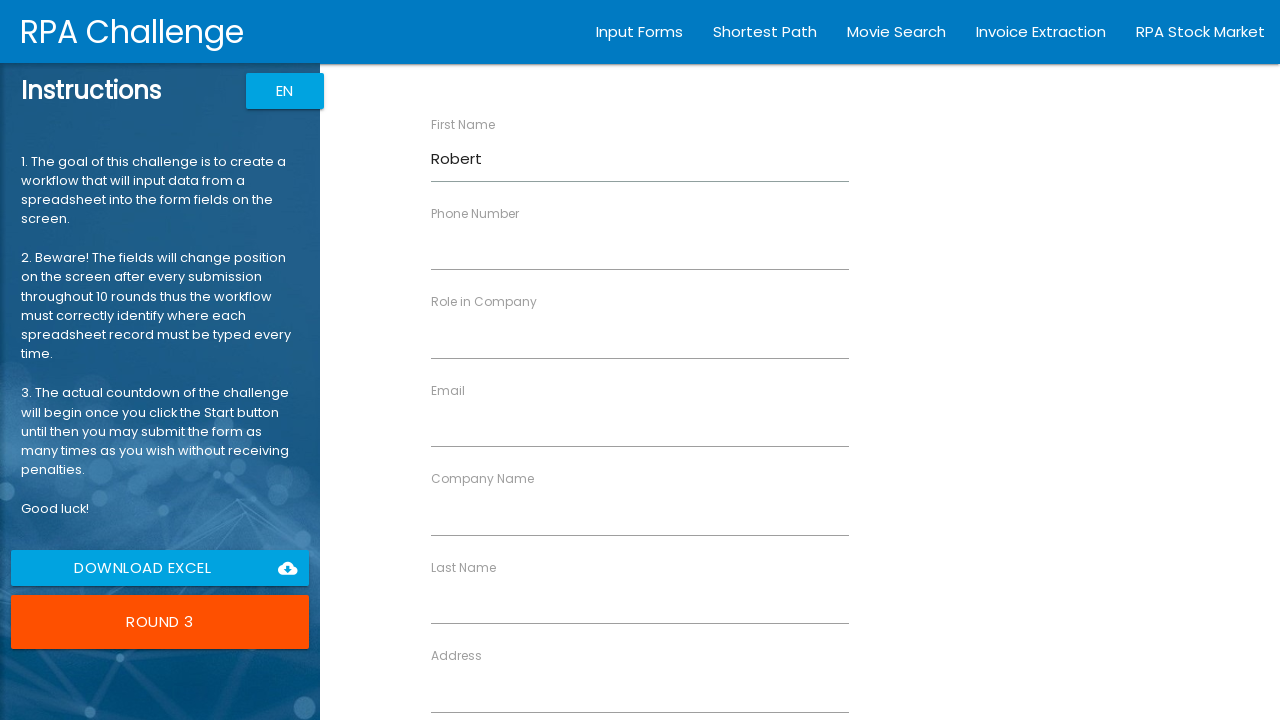

Filled last name field with 'Johnson' on //*[@ng-reflect-name="labelLastName"]
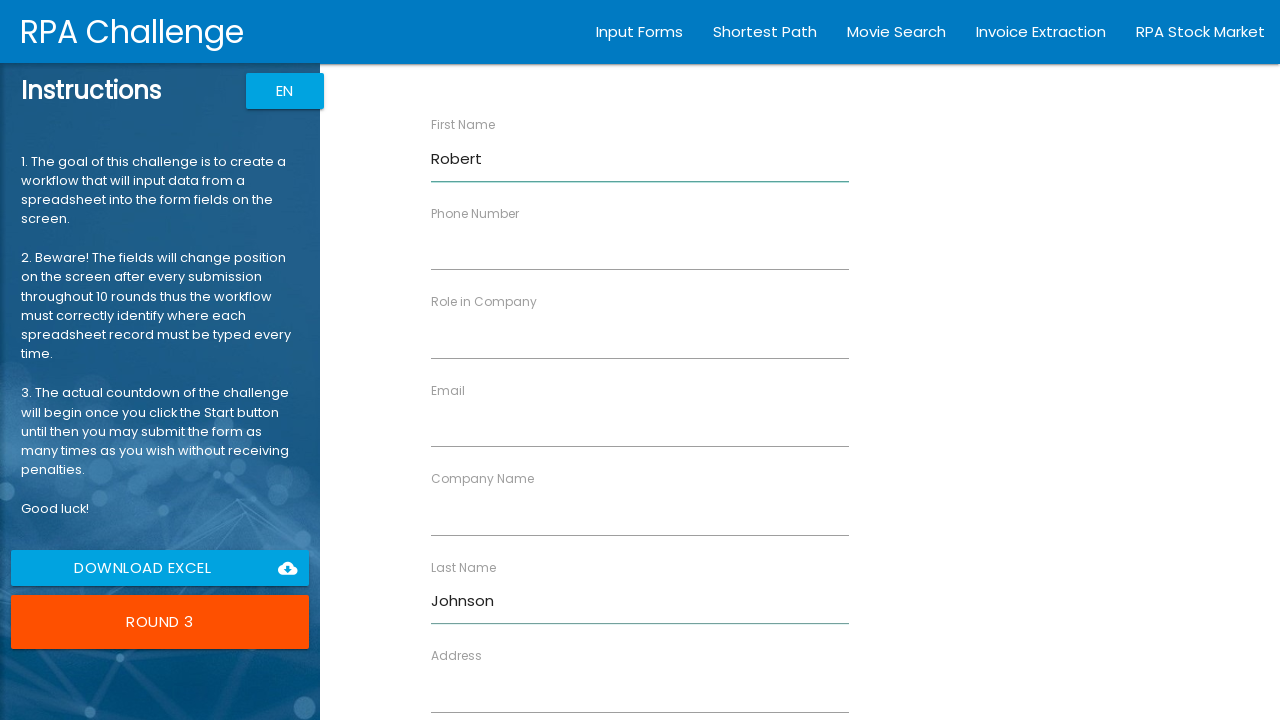

Filled email field with 'robert.j@email.com' on //*[@ng-reflect-name="labelEmail"]
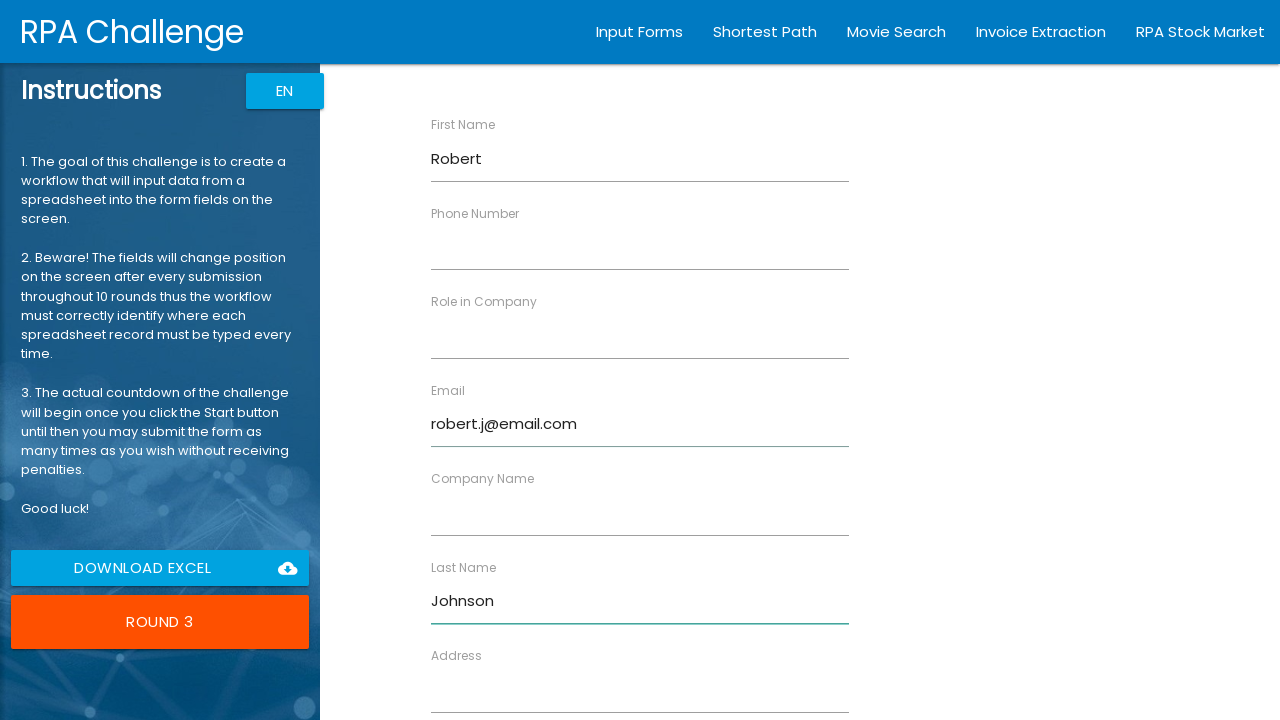

Filled phone field with '555-0103' on //*[@ng-reflect-name="labelPhone"]
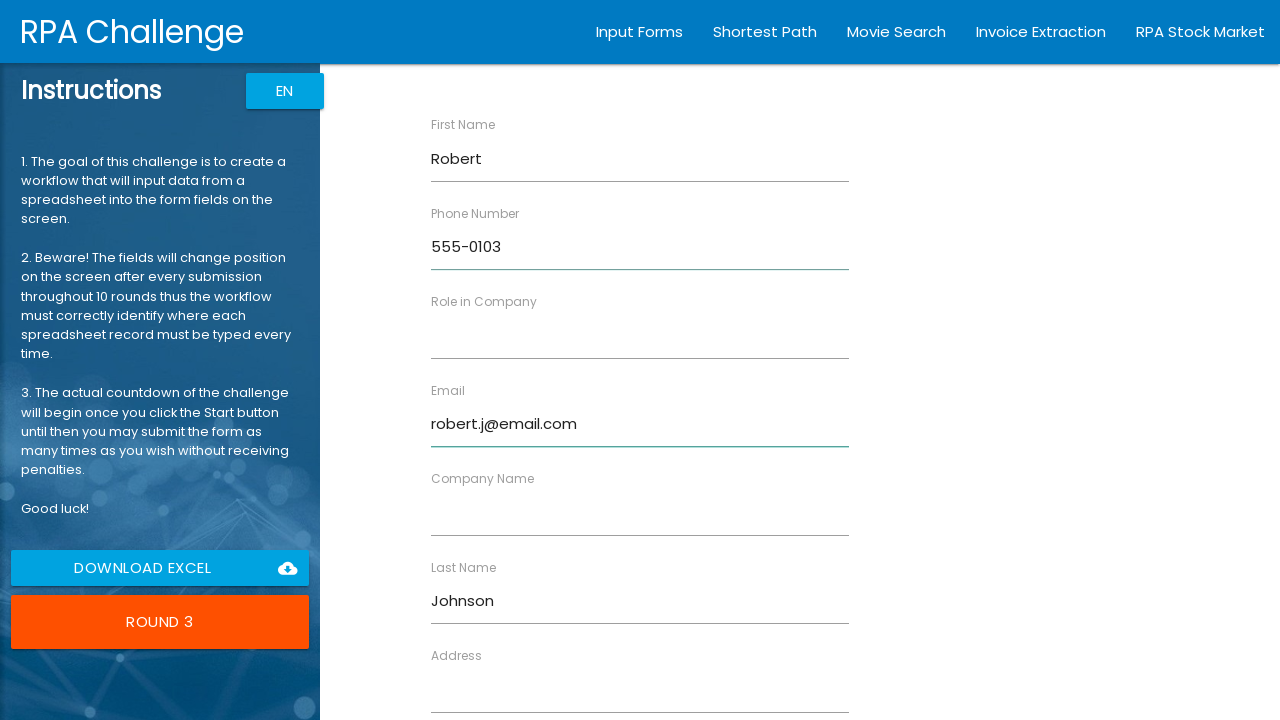

Filled address field with '789 Pine Rd' on //*[@ng-reflect-name="labelAddress"]
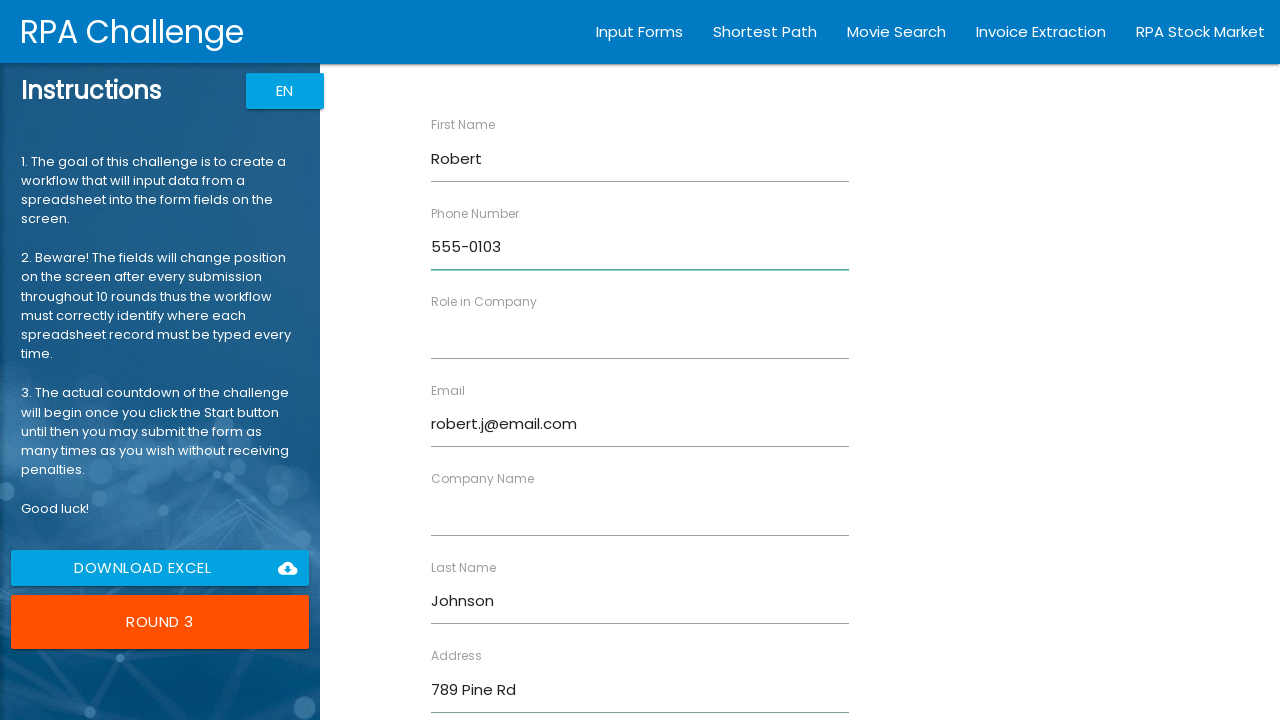

Filled role field with 'Analyst' on //*[@ng-reflect-name="labelRole"]
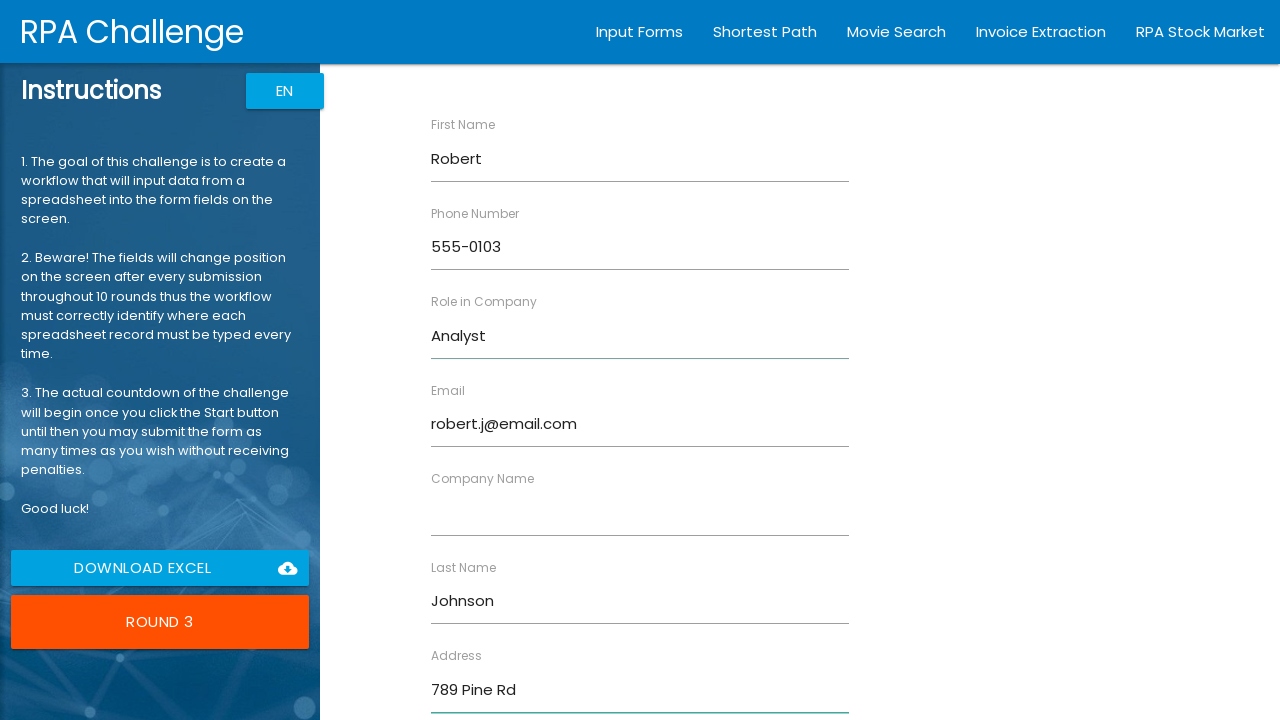

Filled company name field with 'Global Ltd' on //*[@ng-reflect-name="labelCompanyName"]
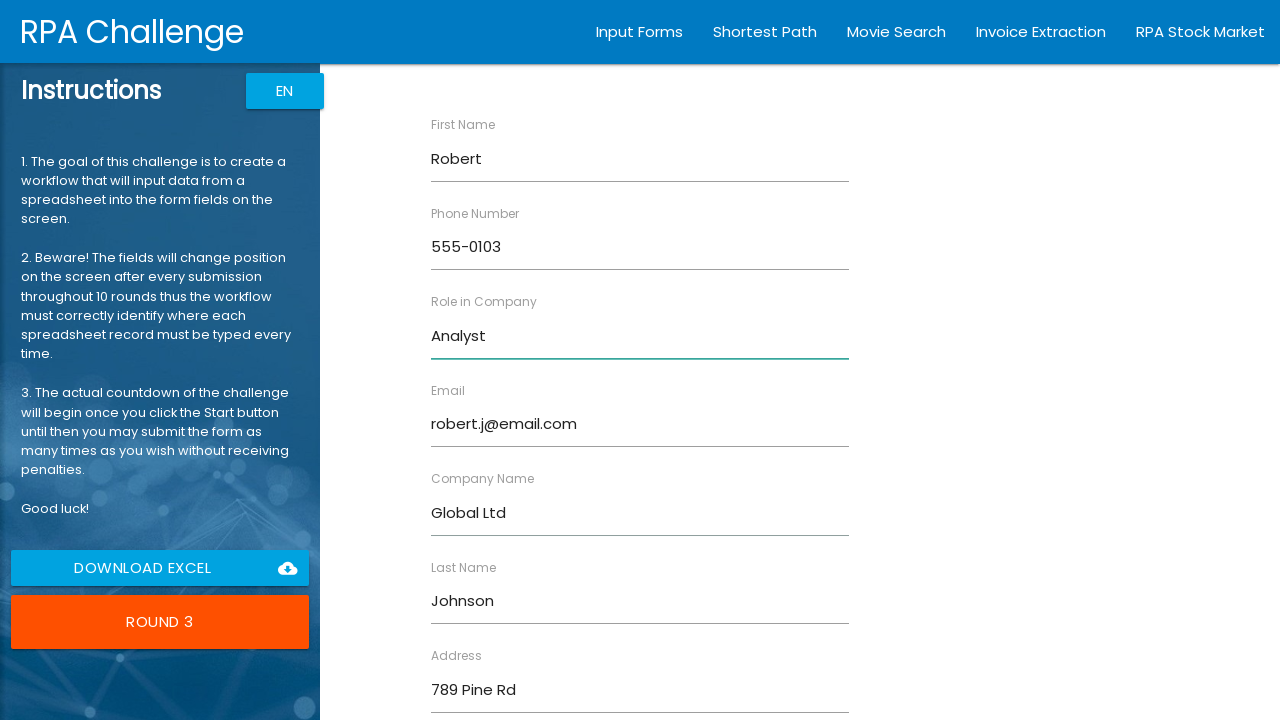

Submitted form for Robert Johnson at (478, 688) on input[type="submit"]
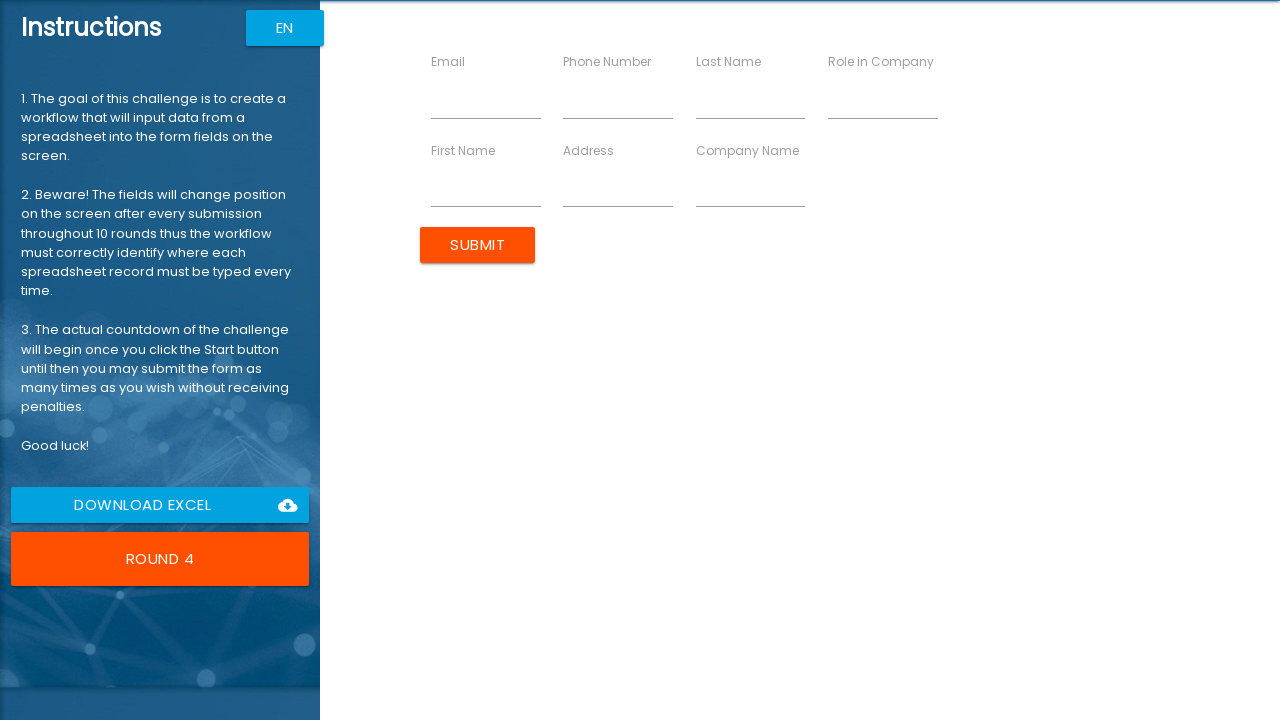

Filled first name field with 'Emily' on //*[@ng-reflect-name="labelFirstName"]
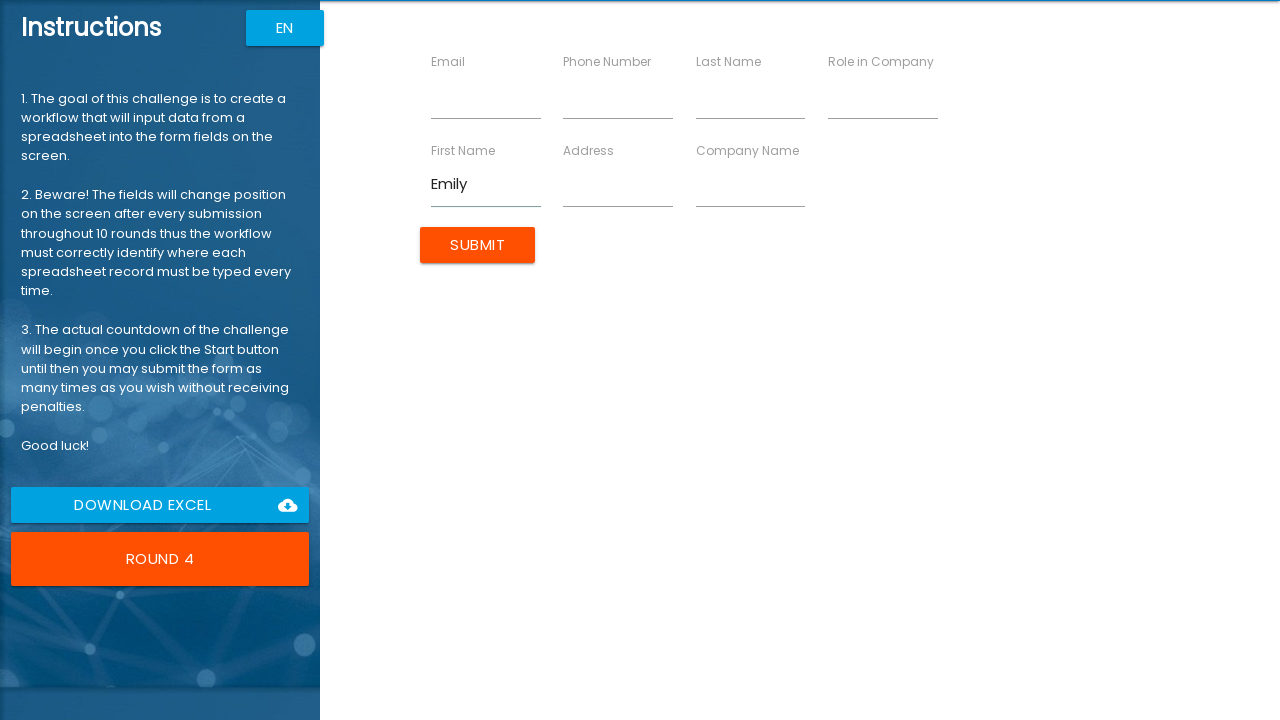

Filled last name field with 'Williams' on //*[@ng-reflect-name="labelLastName"]
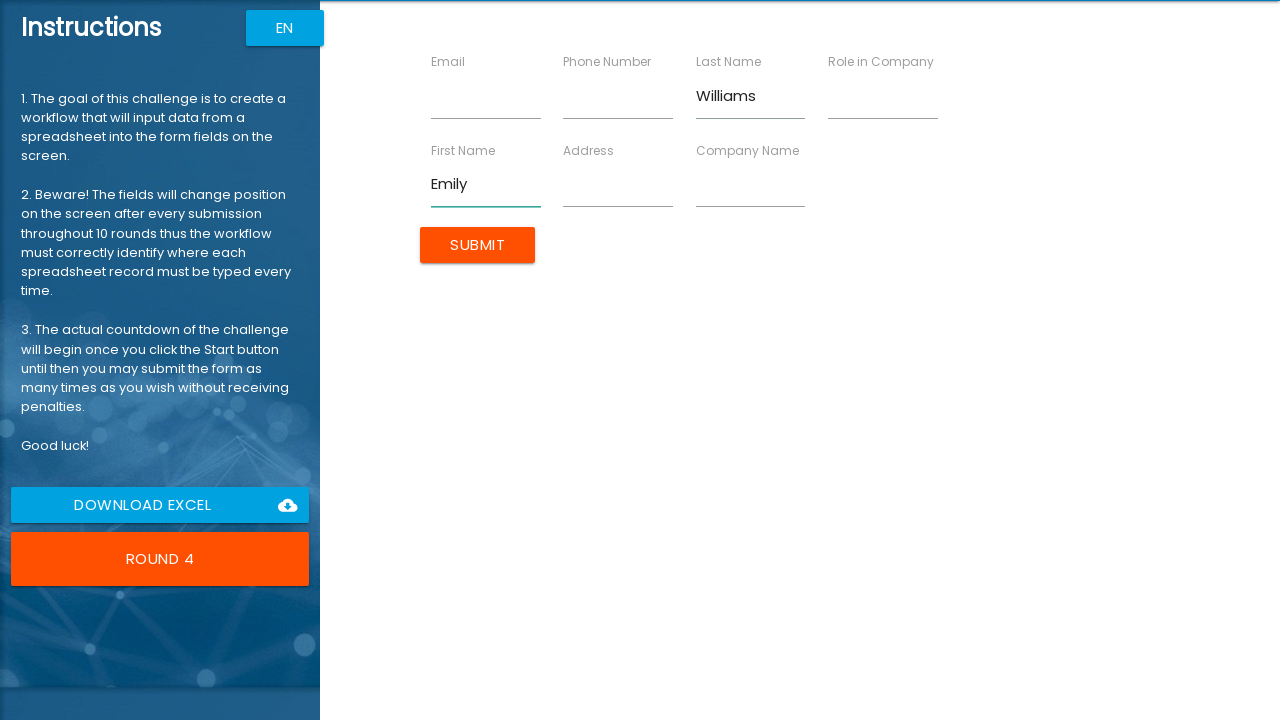

Filled email field with 'emily.w@email.com' on //*[@ng-reflect-name="labelEmail"]
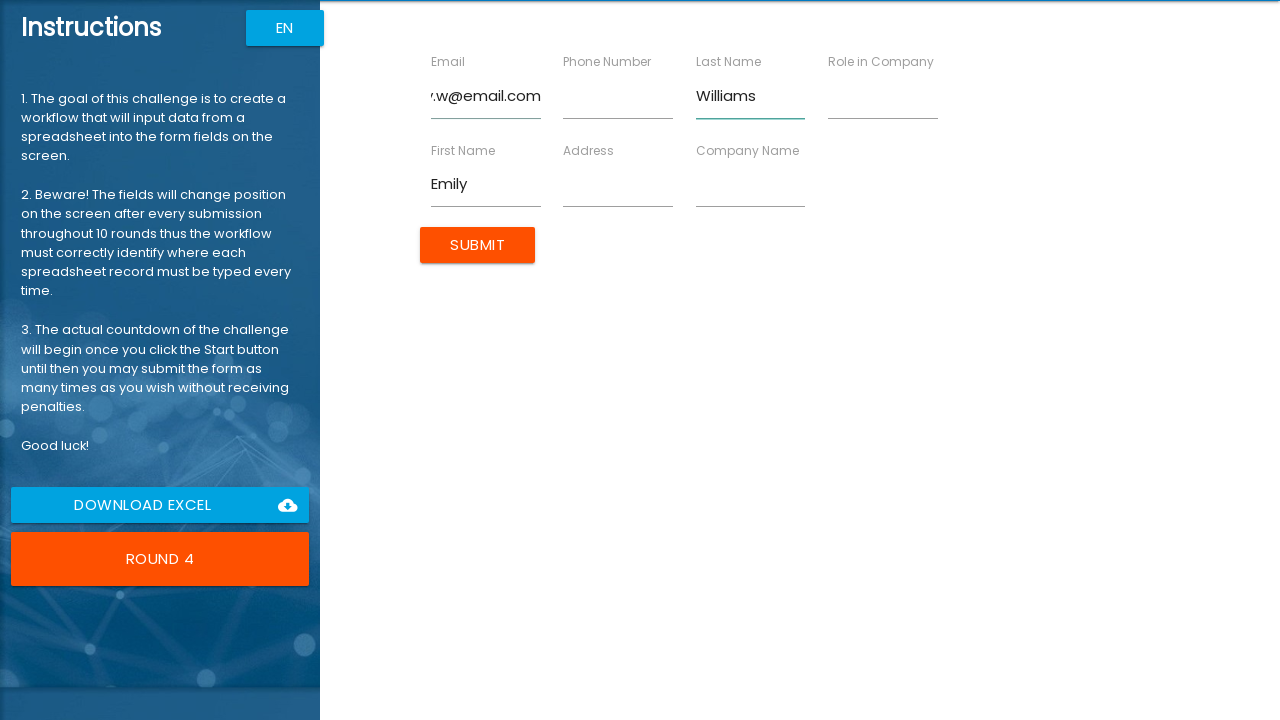

Filled phone field with '555-0104' on //*[@ng-reflect-name="labelPhone"]
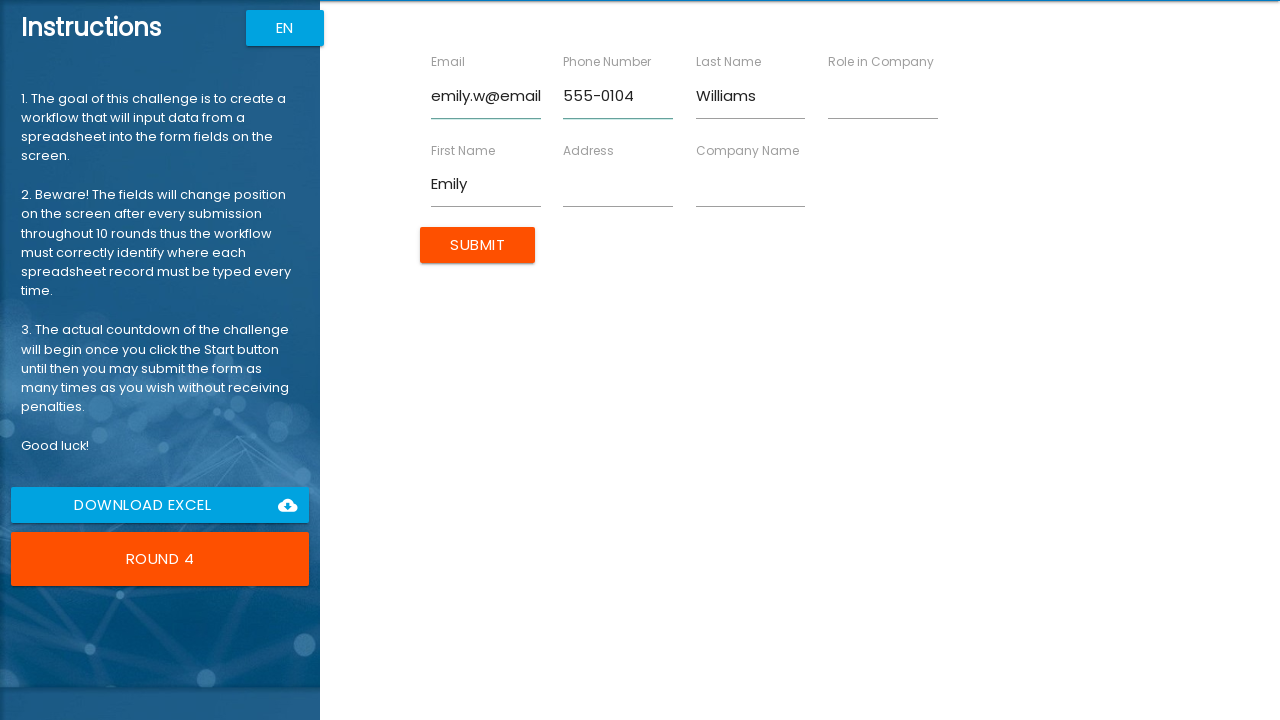

Filled address field with '321 Elm St' on //*[@ng-reflect-name="labelAddress"]
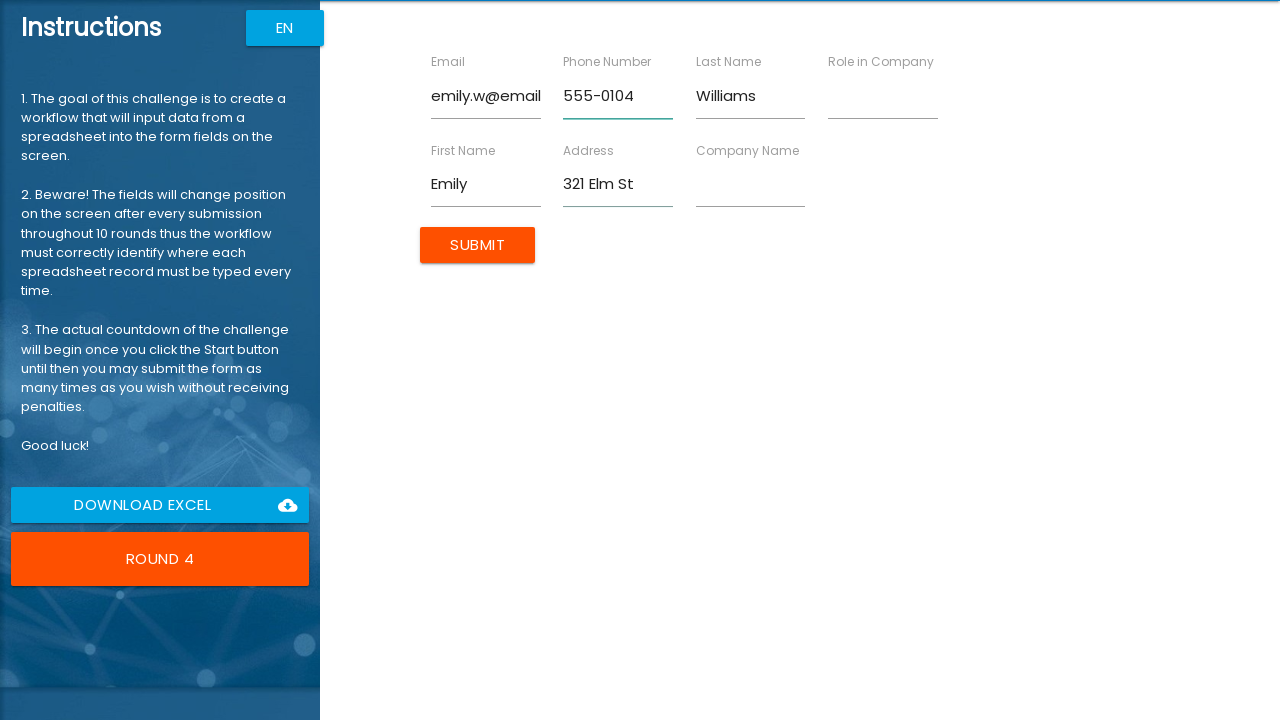

Filled role field with 'Engineer' on //*[@ng-reflect-name="labelRole"]
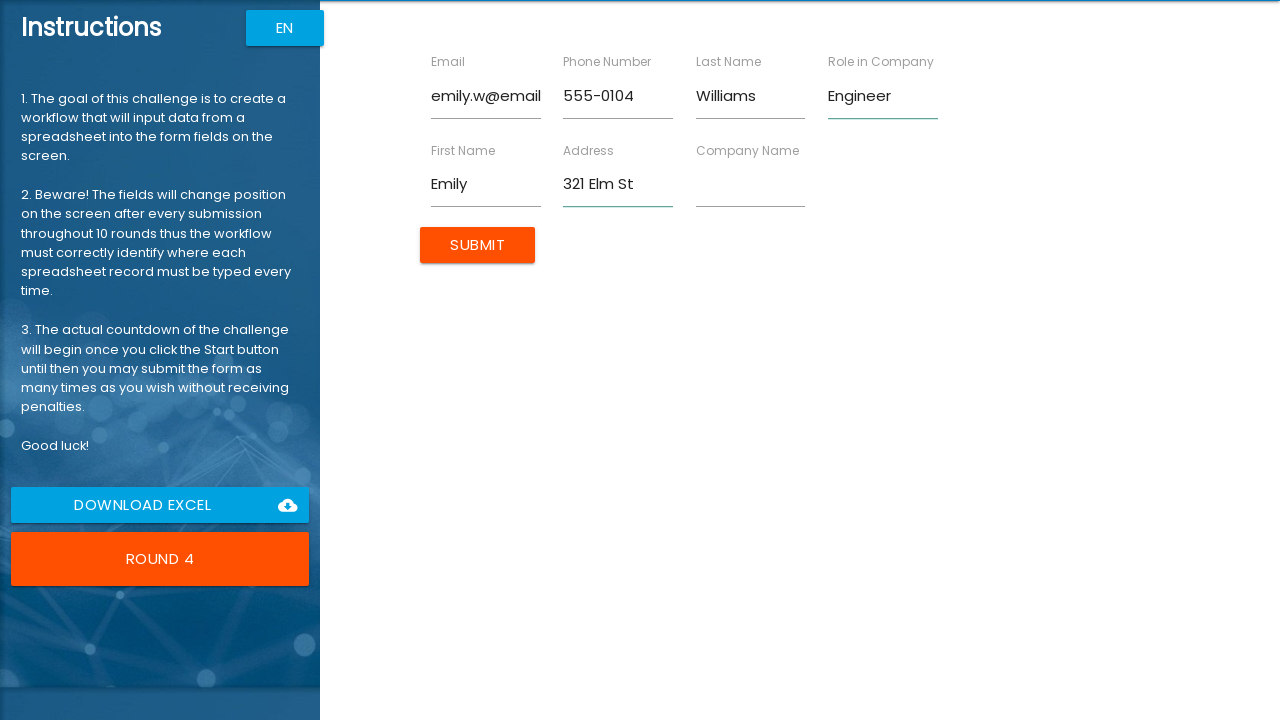

Filled company name field with 'Data Co' on //*[@ng-reflect-name="labelCompanyName"]
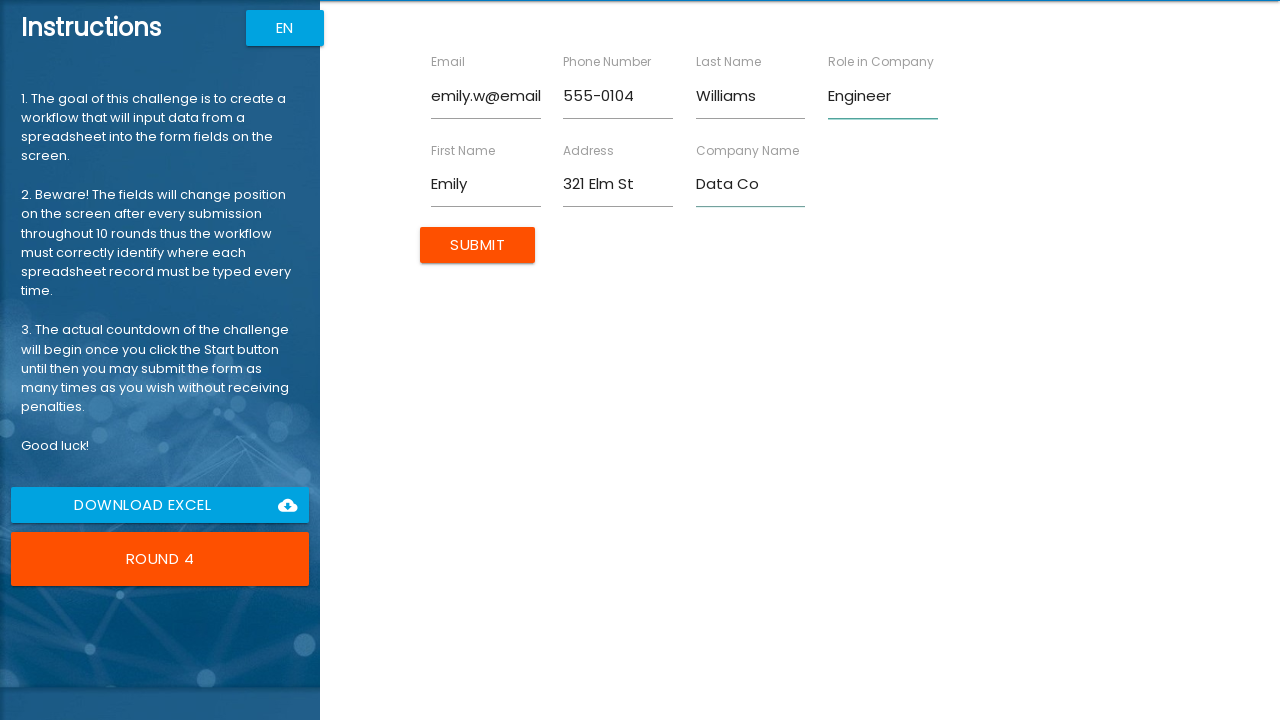

Submitted form for Emily Williams at (478, 245) on input[type="submit"]
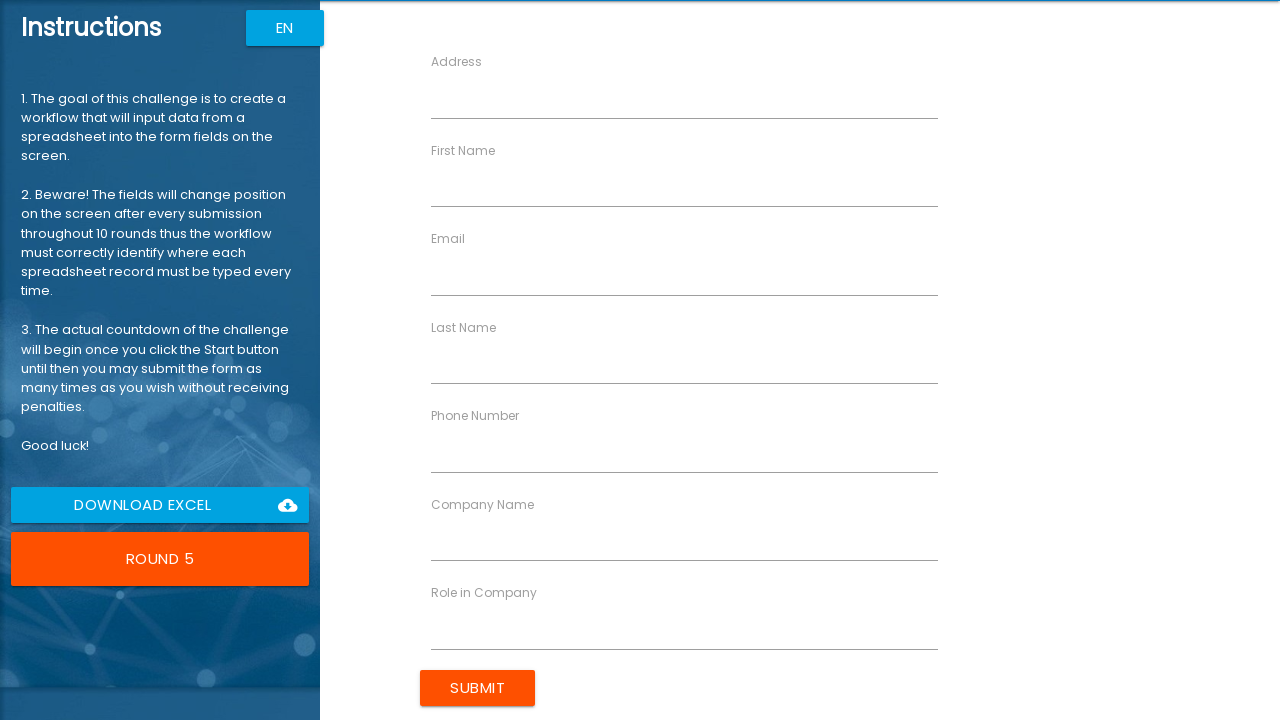

Filled first name field with 'Michael' on //*[@ng-reflect-name="labelFirstName"]
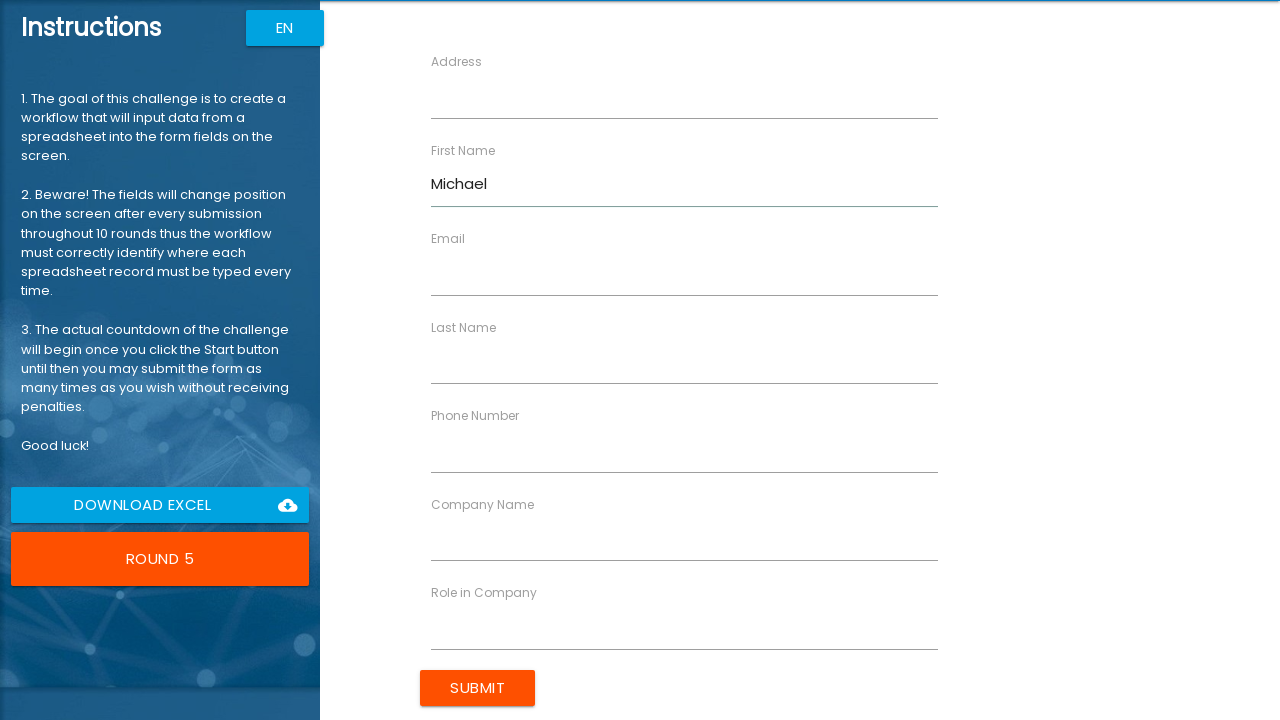

Filled last name field with 'Brown' on //*[@ng-reflect-name="labelLastName"]
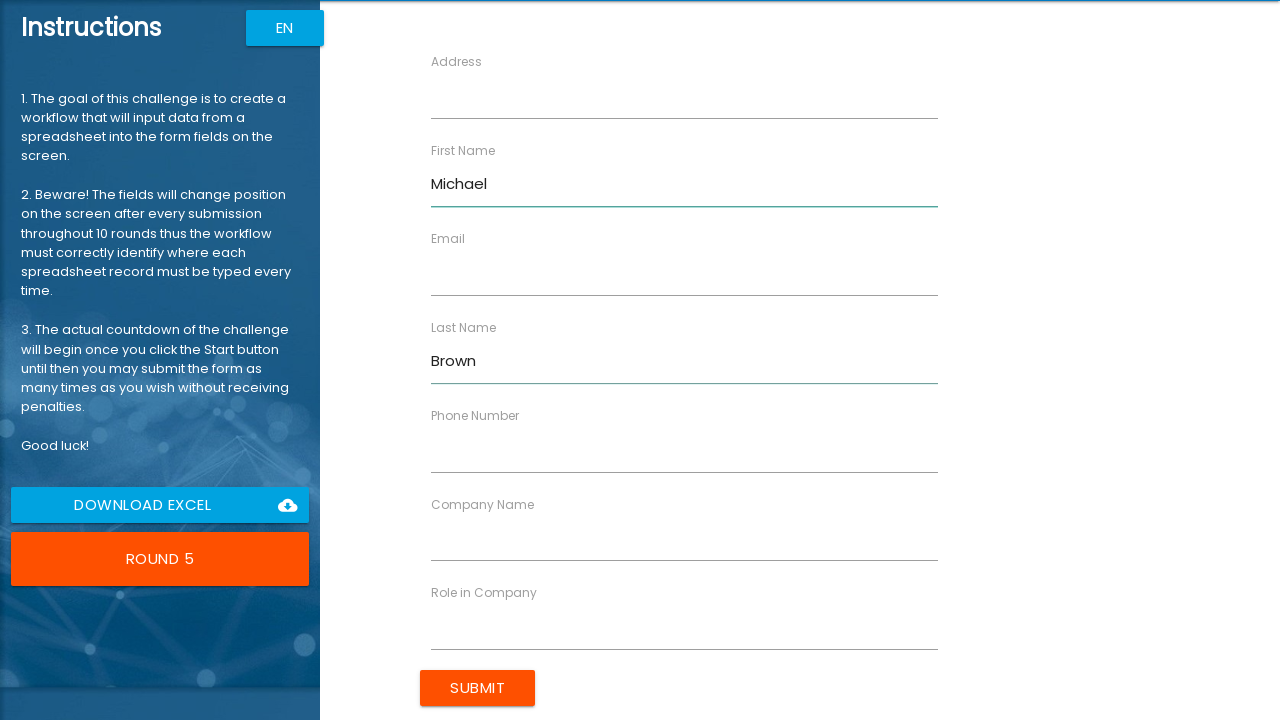

Filled email field with 'michael.b@email.com' on //*[@ng-reflect-name="labelEmail"]
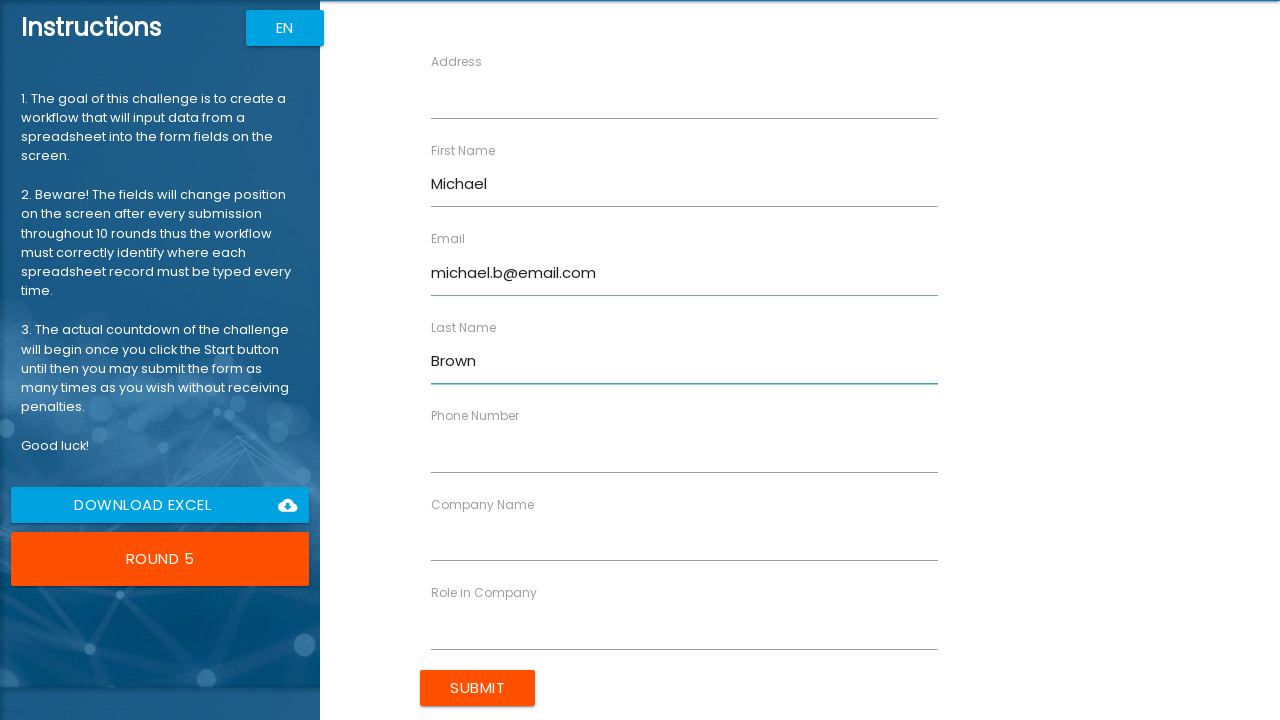

Filled phone field with '555-0105' on //*[@ng-reflect-name="labelPhone"]
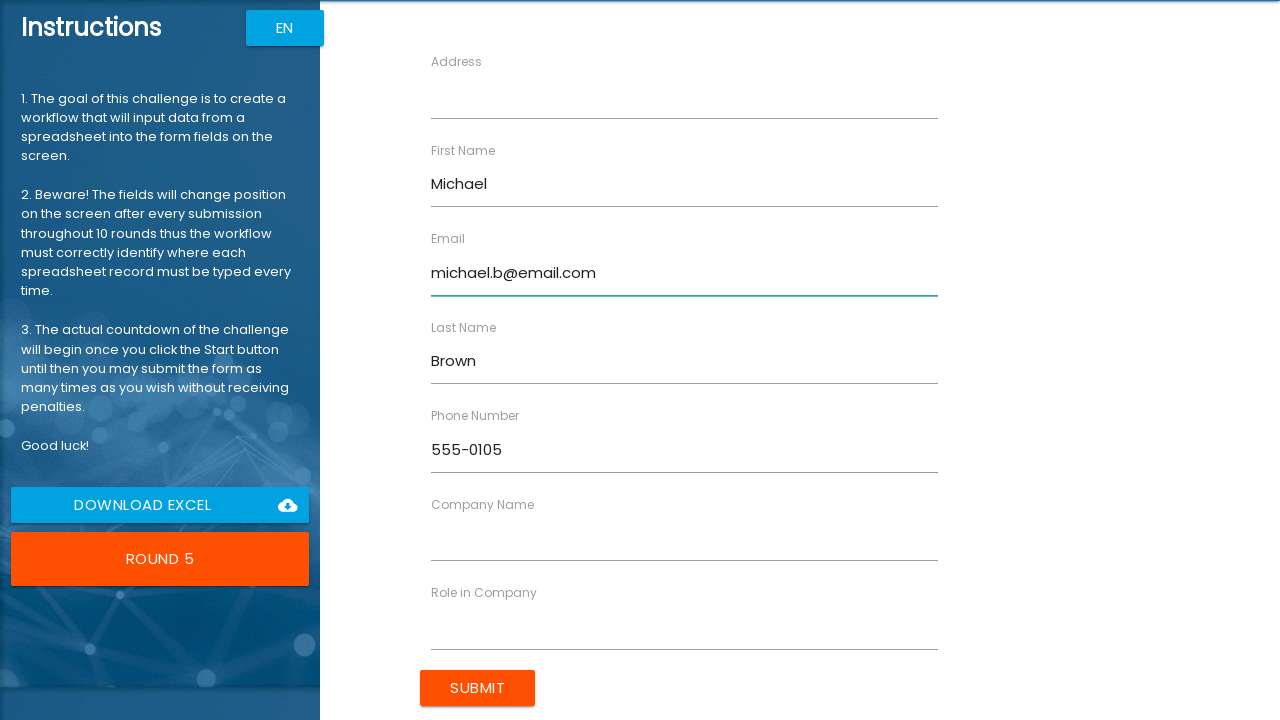

Filled address field with '654 Maple Dr' on //*[@ng-reflect-name="labelAddress"]
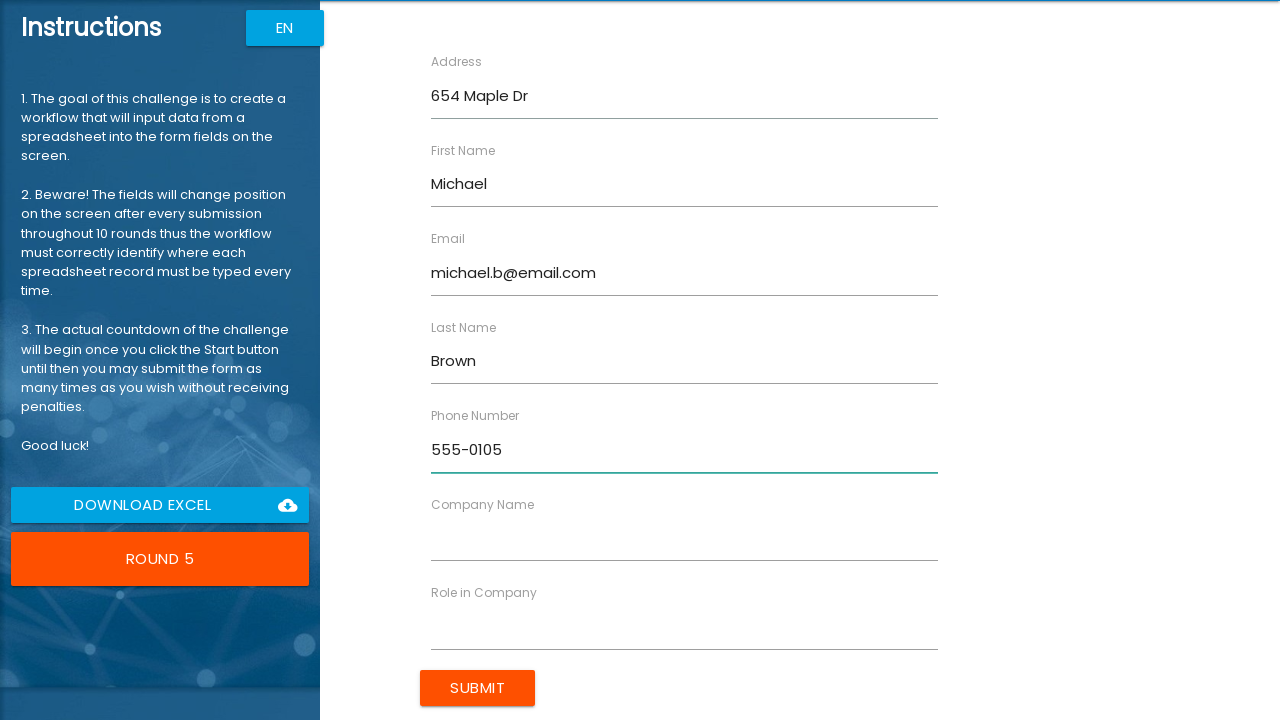

Filled role field with 'Designer' on //*[@ng-reflect-name="labelRole"]
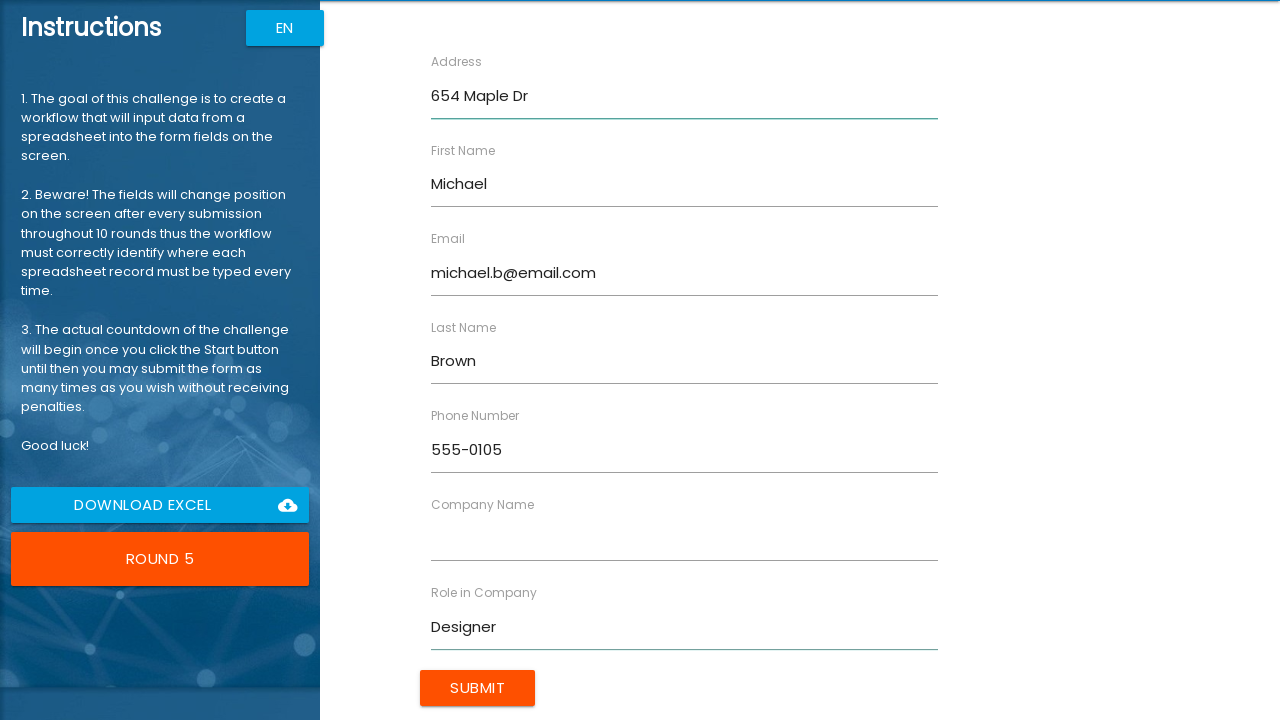

Filled company name field with 'Cloud Systems' on //*[@ng-reflect-name="labelCompanyName"]
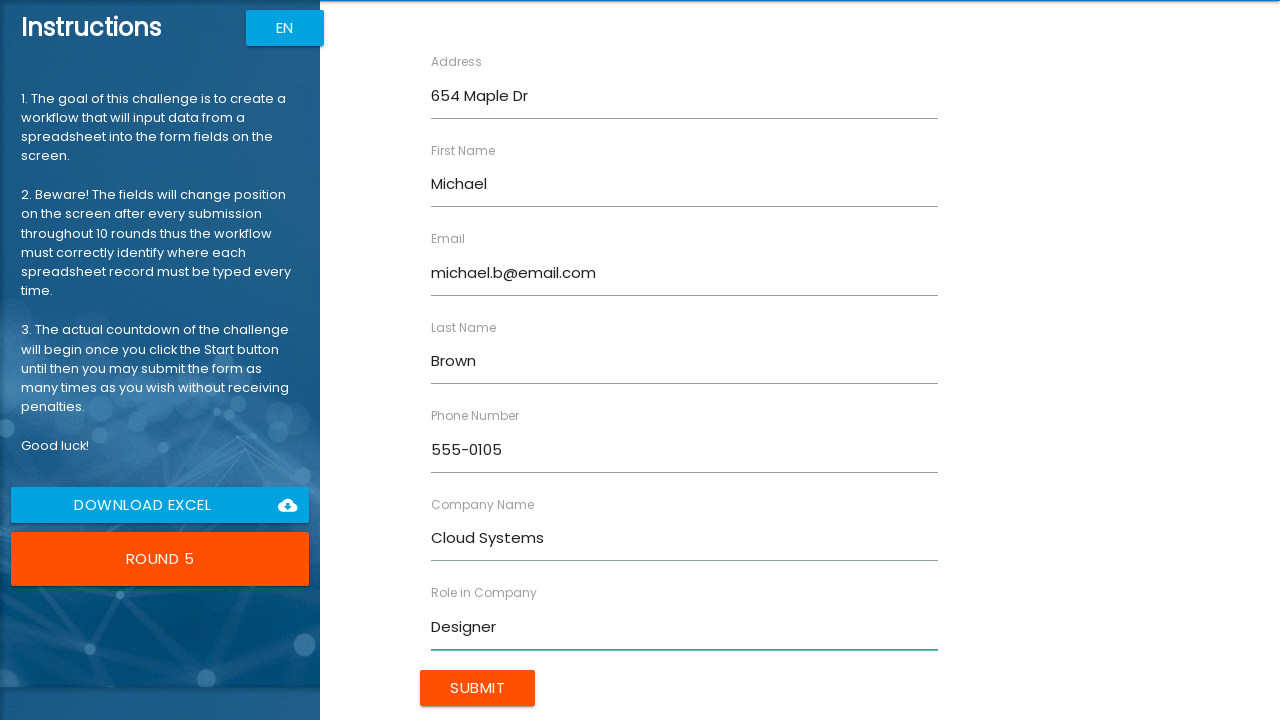

Submitted form for Michael Brown at (478, 688) on input[type="submit"]
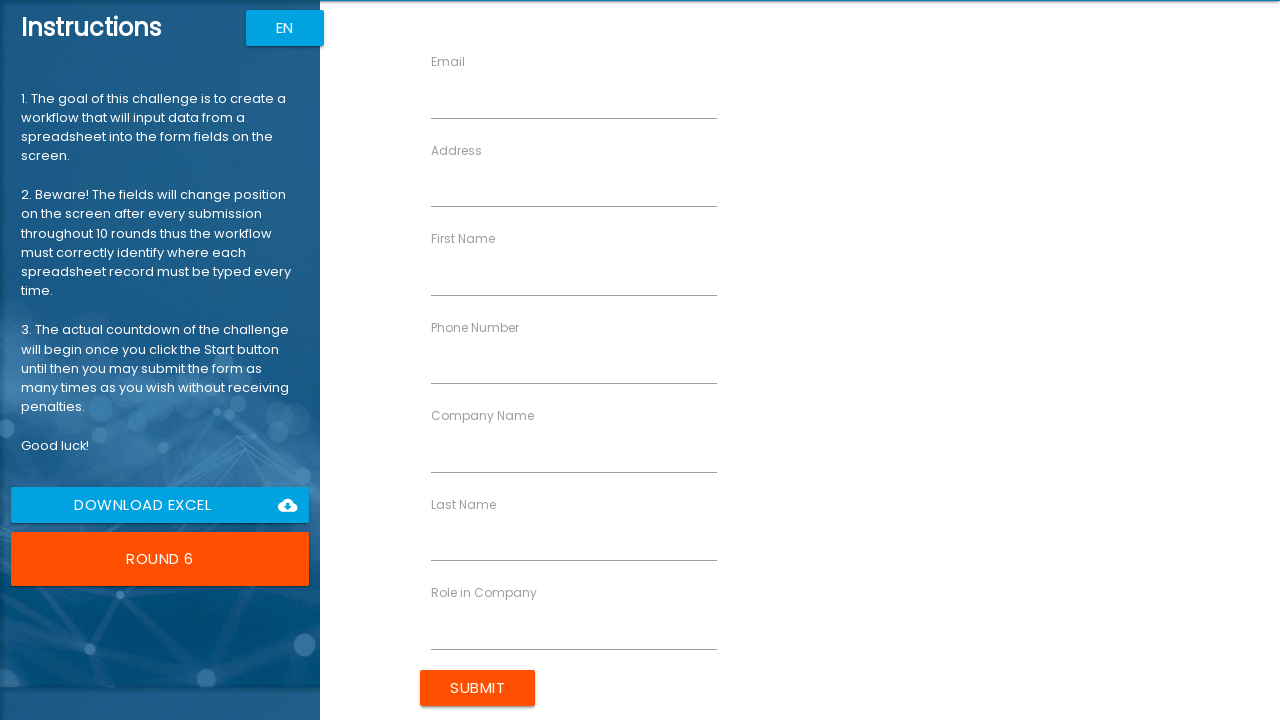

Filled first name field with 'Sarah' on //*[@ng-reflect-name="labelFirstName"]
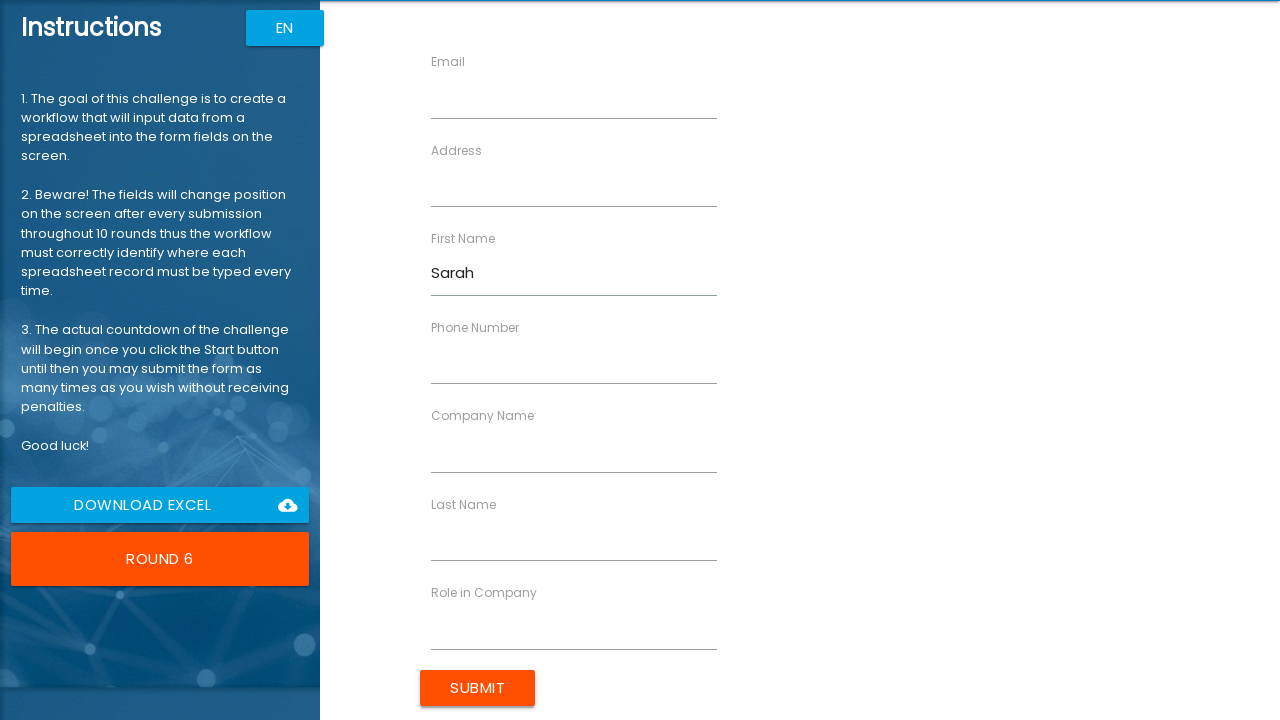

Filled last name field with 'Davis' on //*[@ng-reflect-name="labelLastName"]
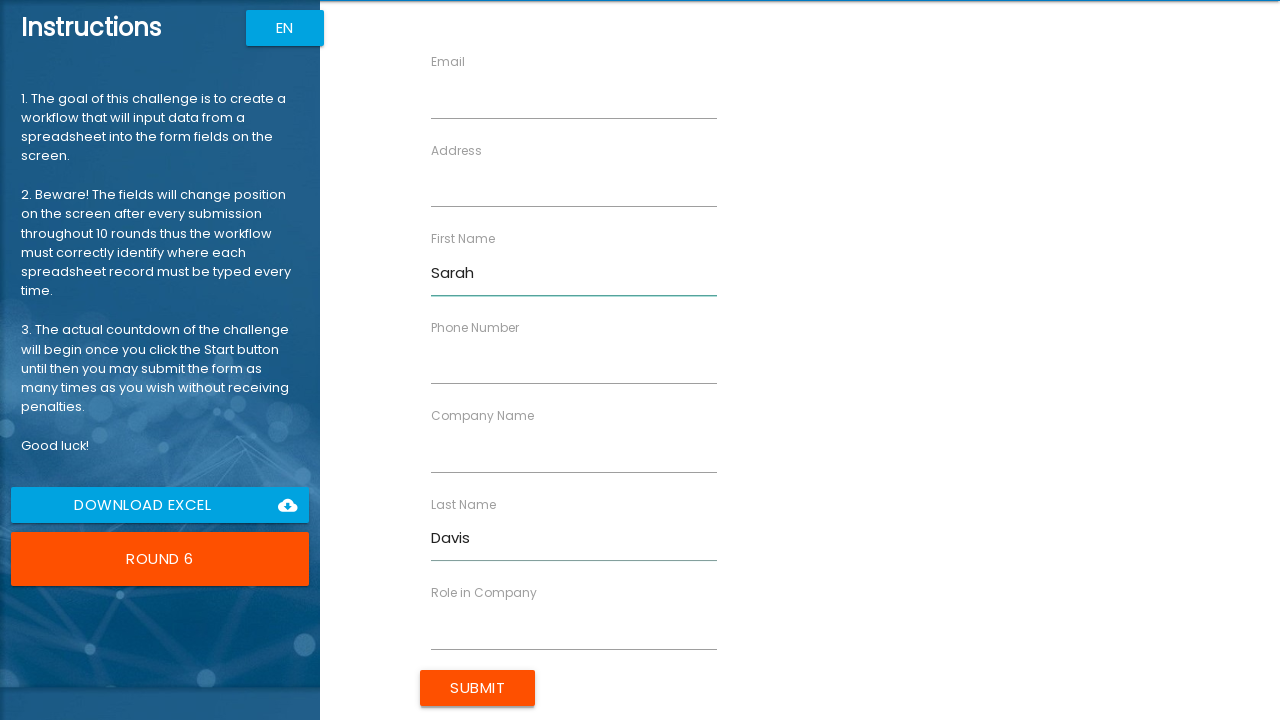

Filled email field with 'sarah.d@email.com' on //*[@ng-reflect-name="labelEmail"]
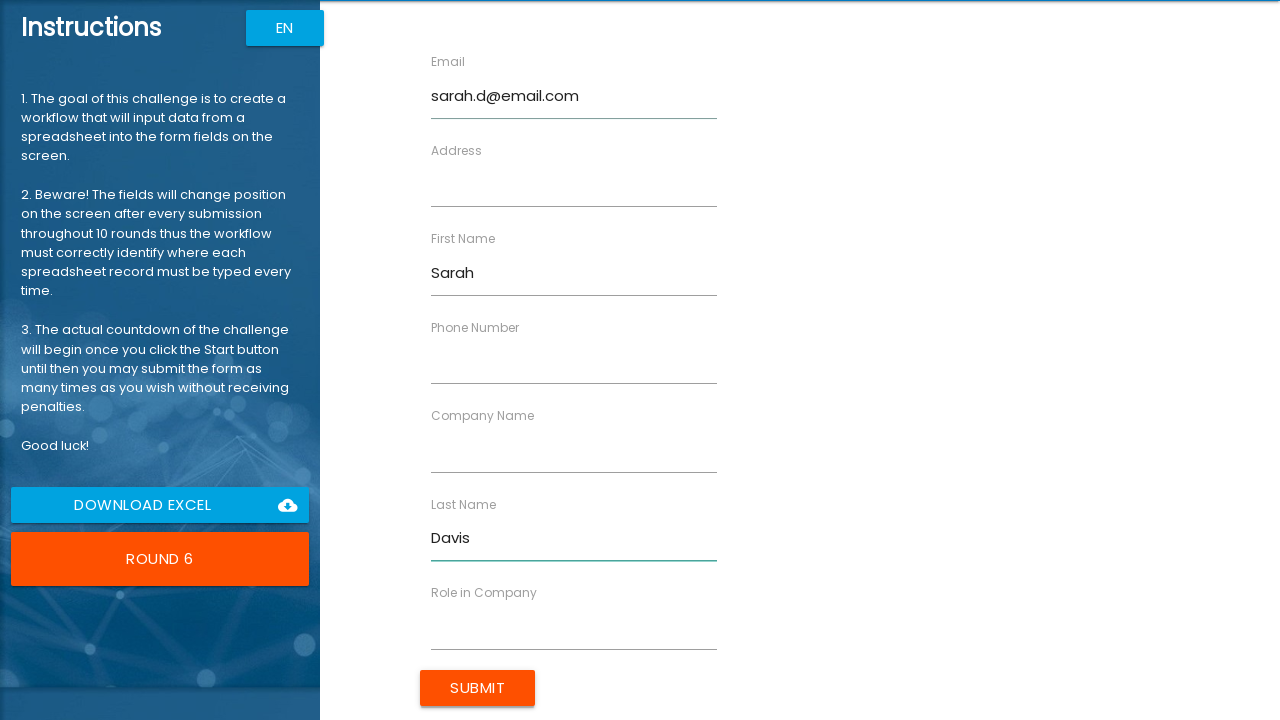

Filled phone field with '555-0106' on //*[@ng-reflect-name="labelPhone"]
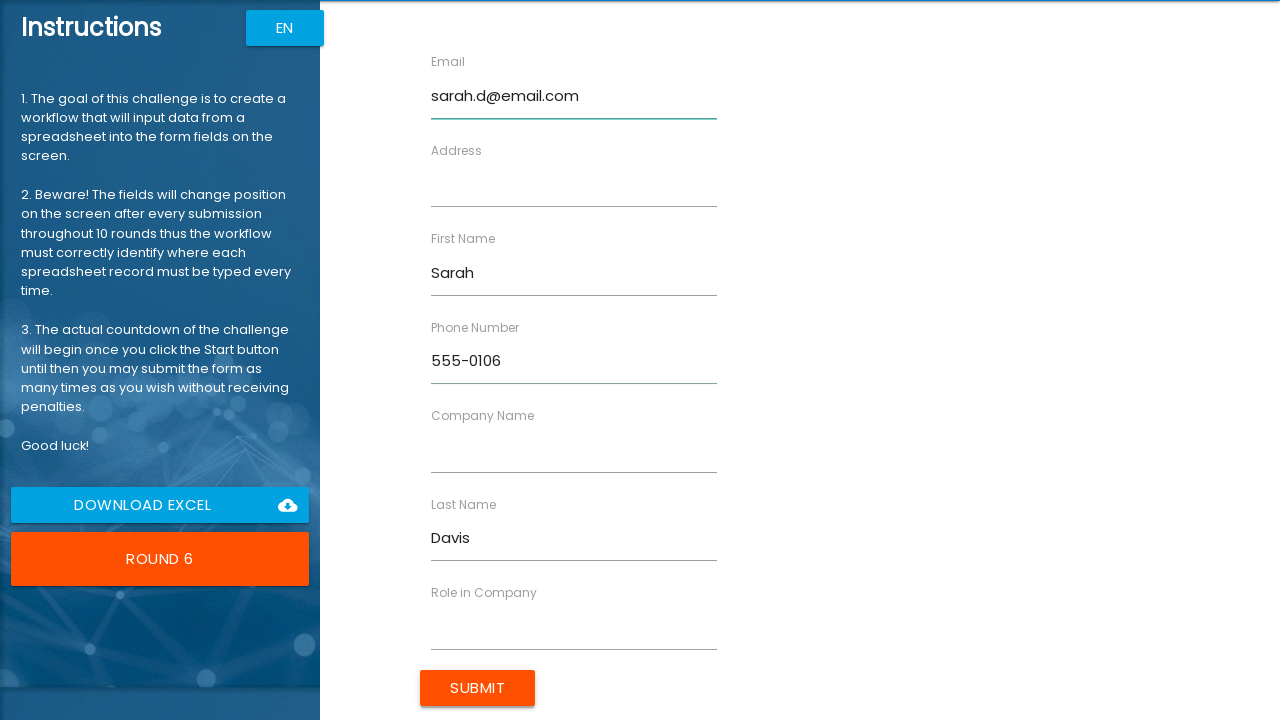

Filled address field with '987 Cedar Ln' on //*[@ng-reflect-name="labelAddress"]
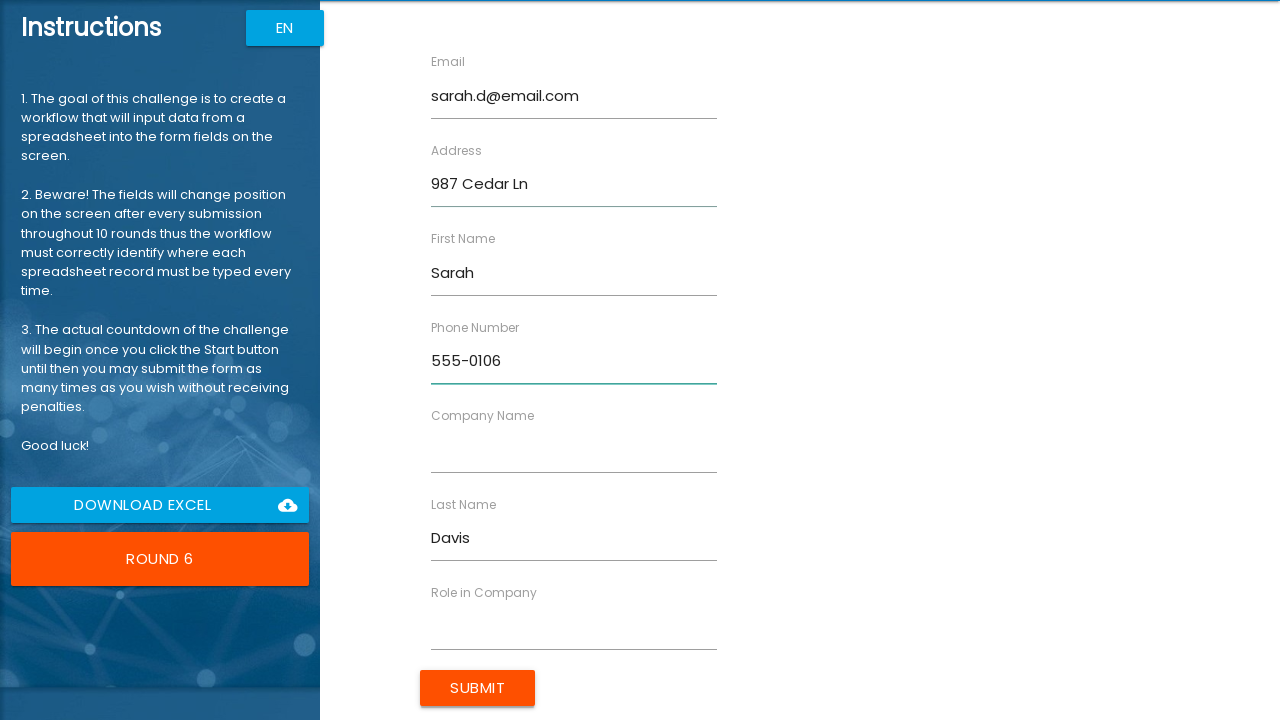

Filled role field with 'Tester' on //*[@ng-reflect-name="labelRole"]
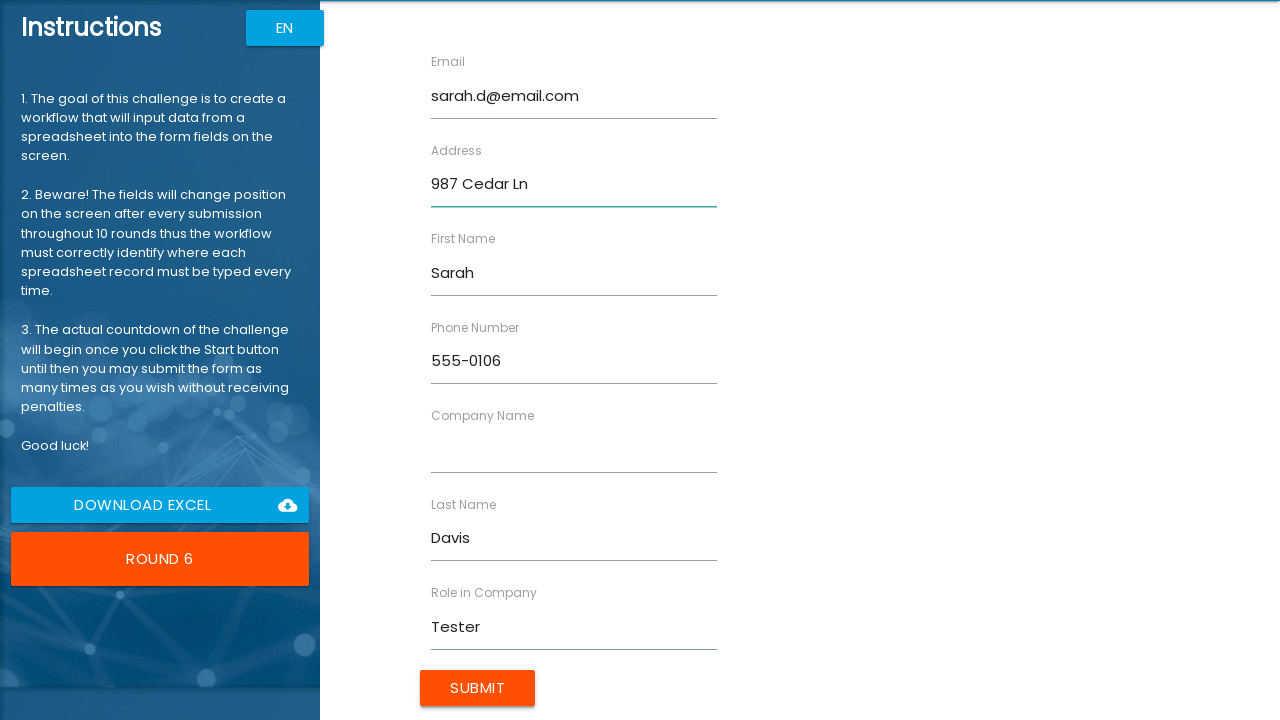

Filled company name field with 'Web Solutions' on //*[@ng-reflect-name="labelCompanyName"]
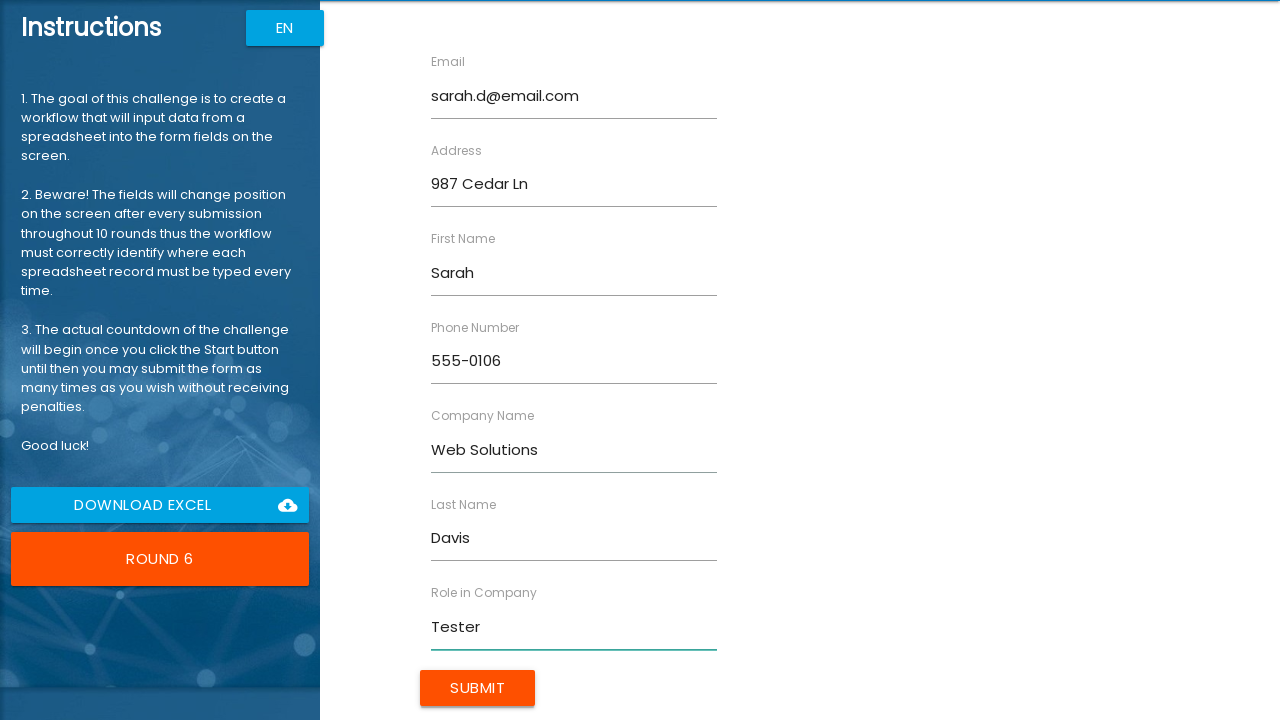

Submitted form for Sarah Davis at (478, 688) on input[type="submit"]
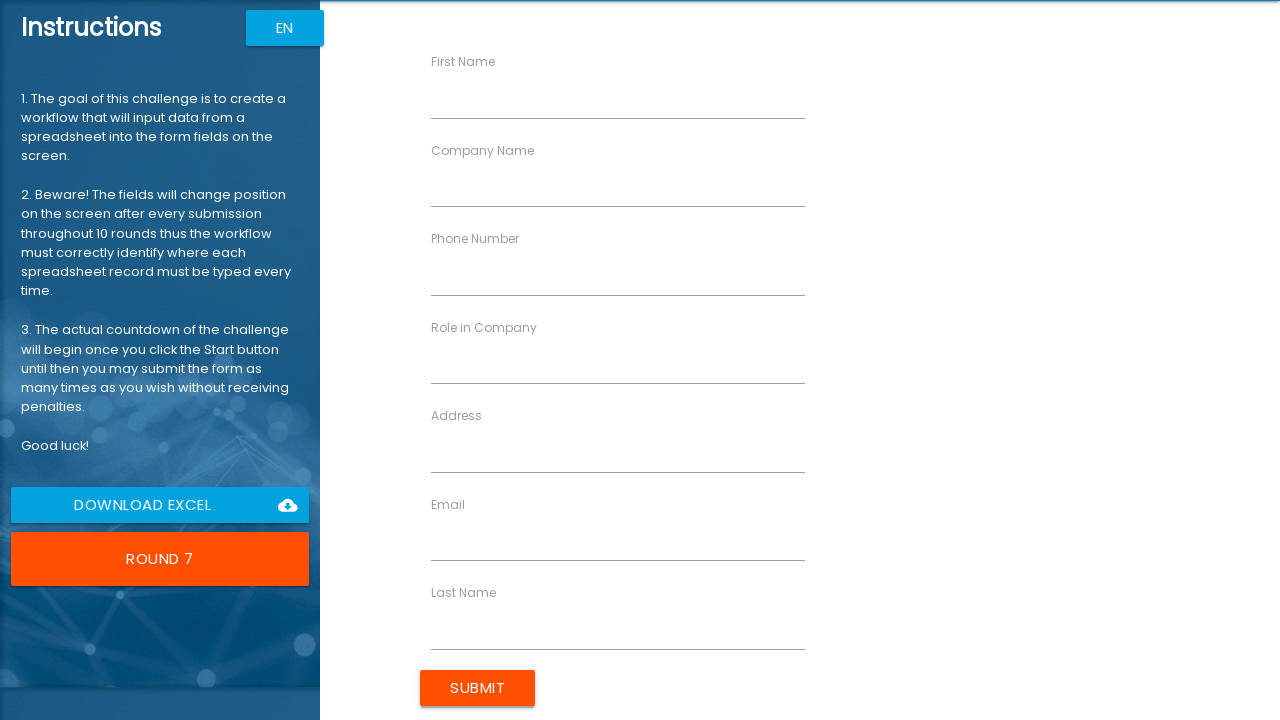

Filled first name field with 'David' on //*[@ng-reflect-name="labelFirstName"]
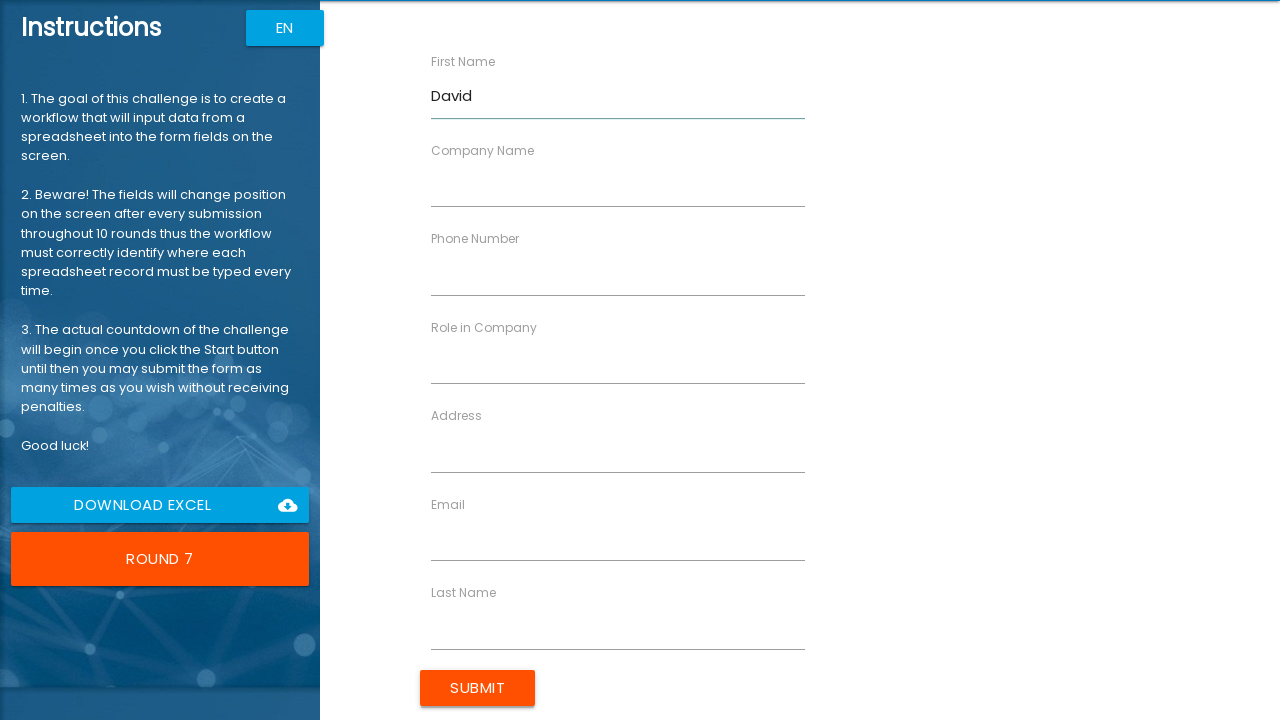

Filled last name field with 'Miller' on //*[@ng-reflect-name="labelLastName"]
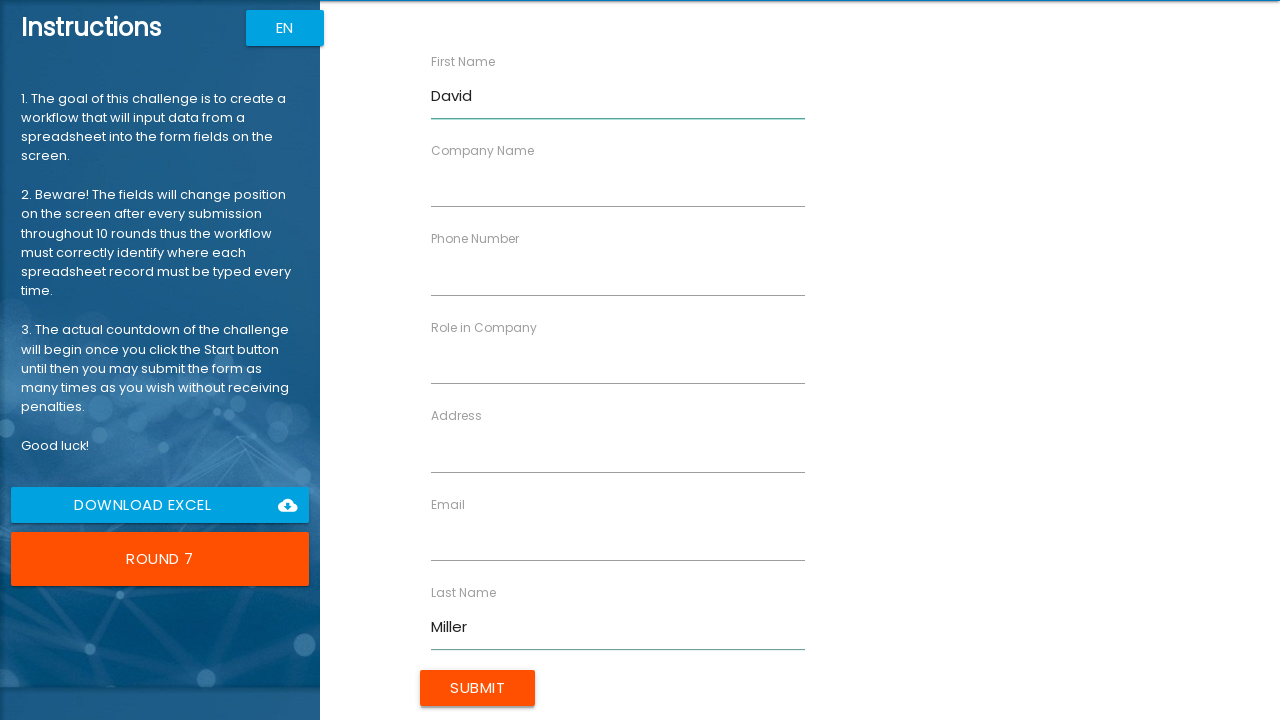

Filled email field with 'david.m@email.com' on //*[@ng-reflect-name="labelEmail"]
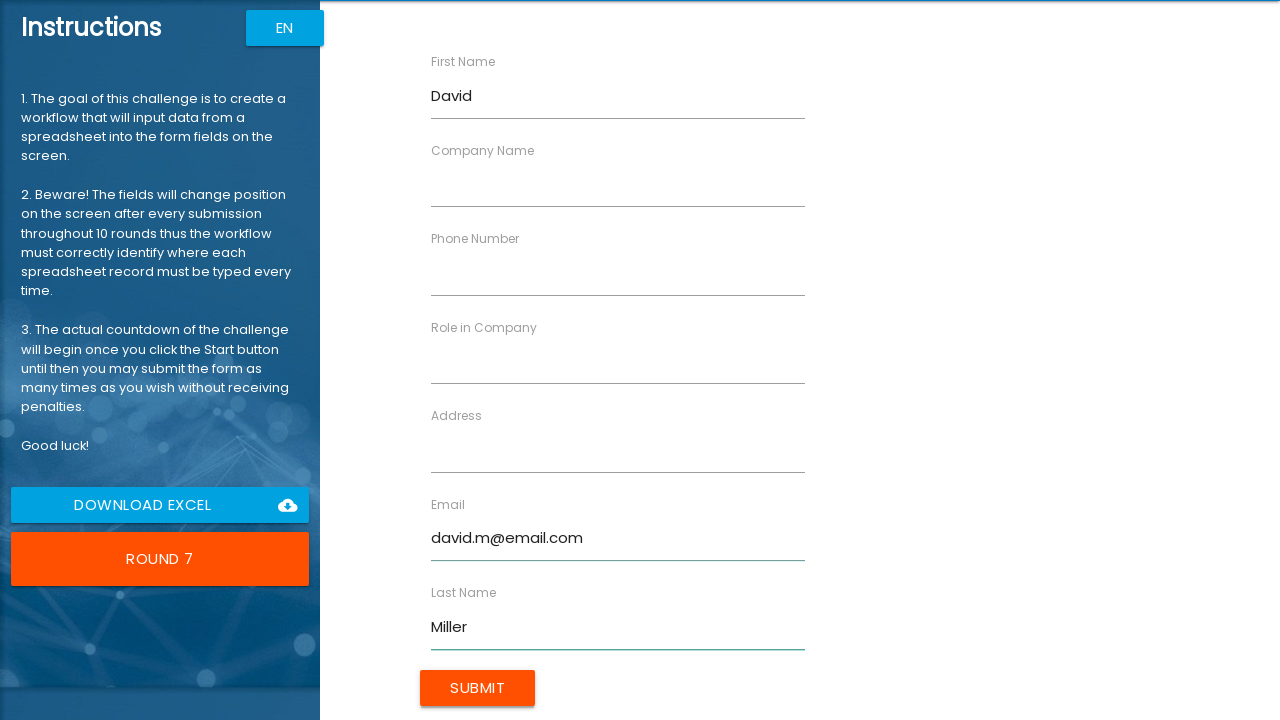

Filled phone field with '555-0107' on //*[@ng-reflect-name="labelPhone"]
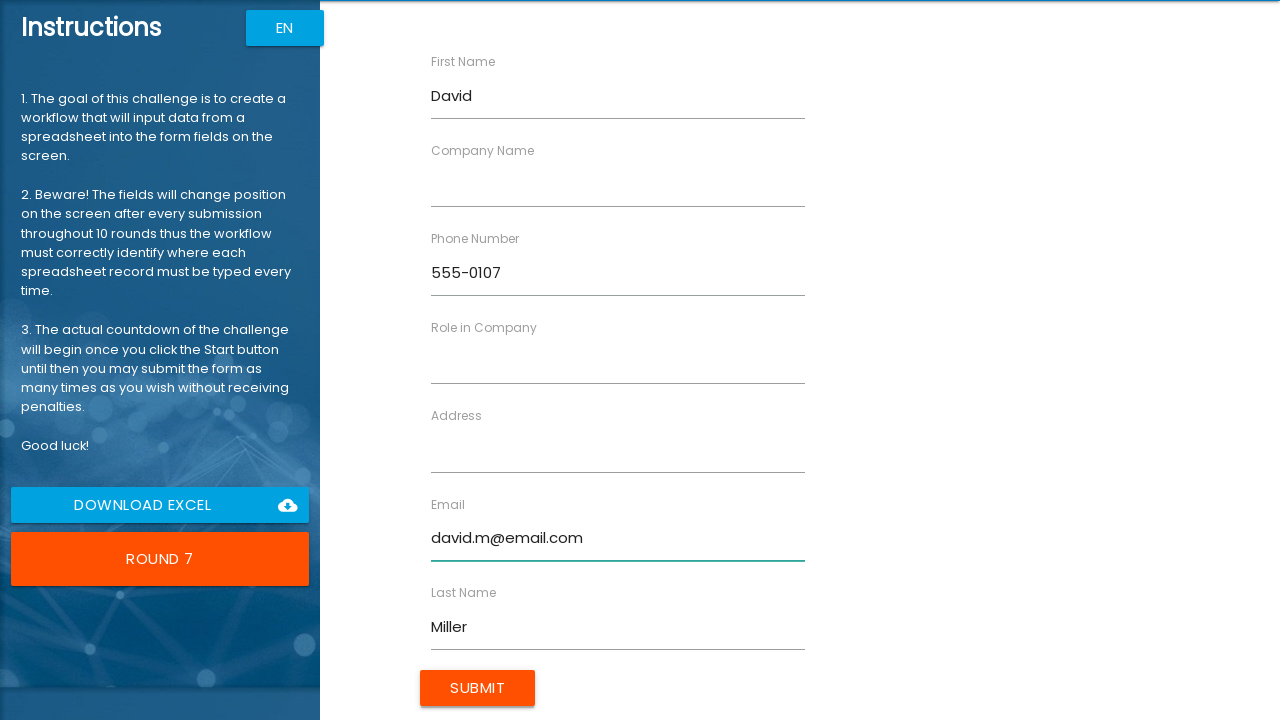

Filled address field with '147 Birch Way' on //*[@ng-reflect-name="labelAddress"]
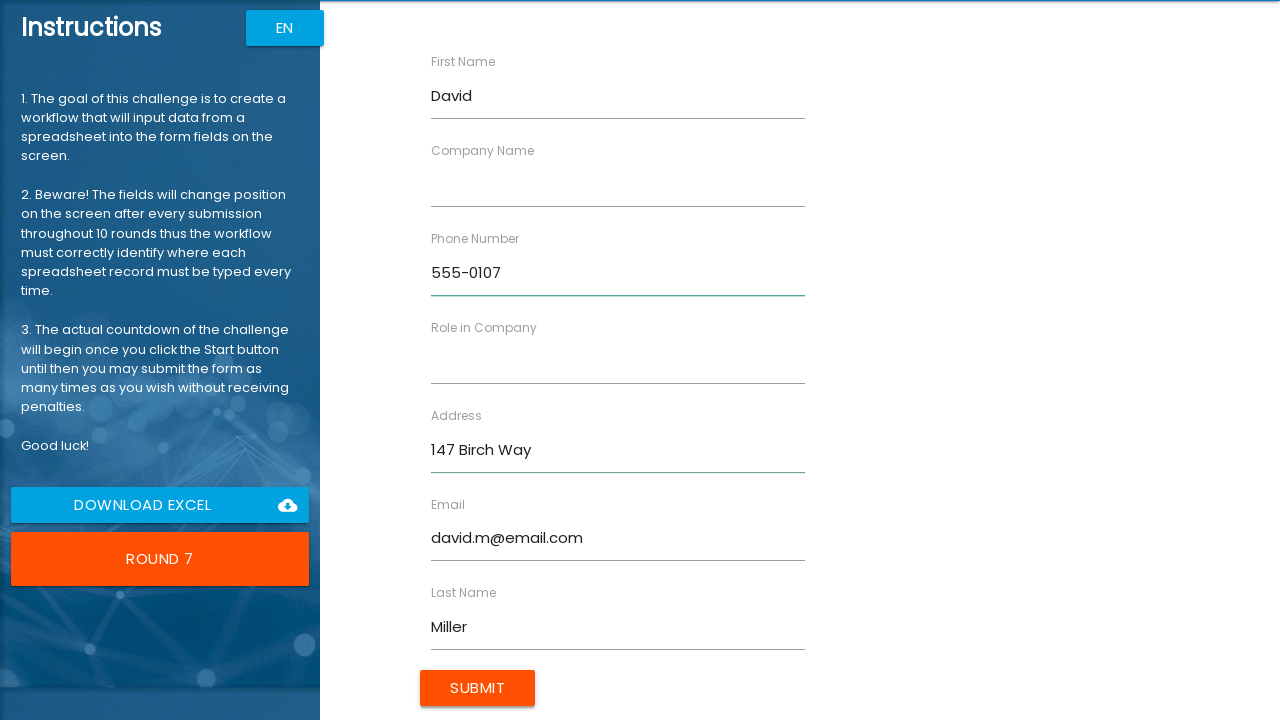

Filled role field with 'Admin' on //*[@ng-reflect-name="labelRole"]
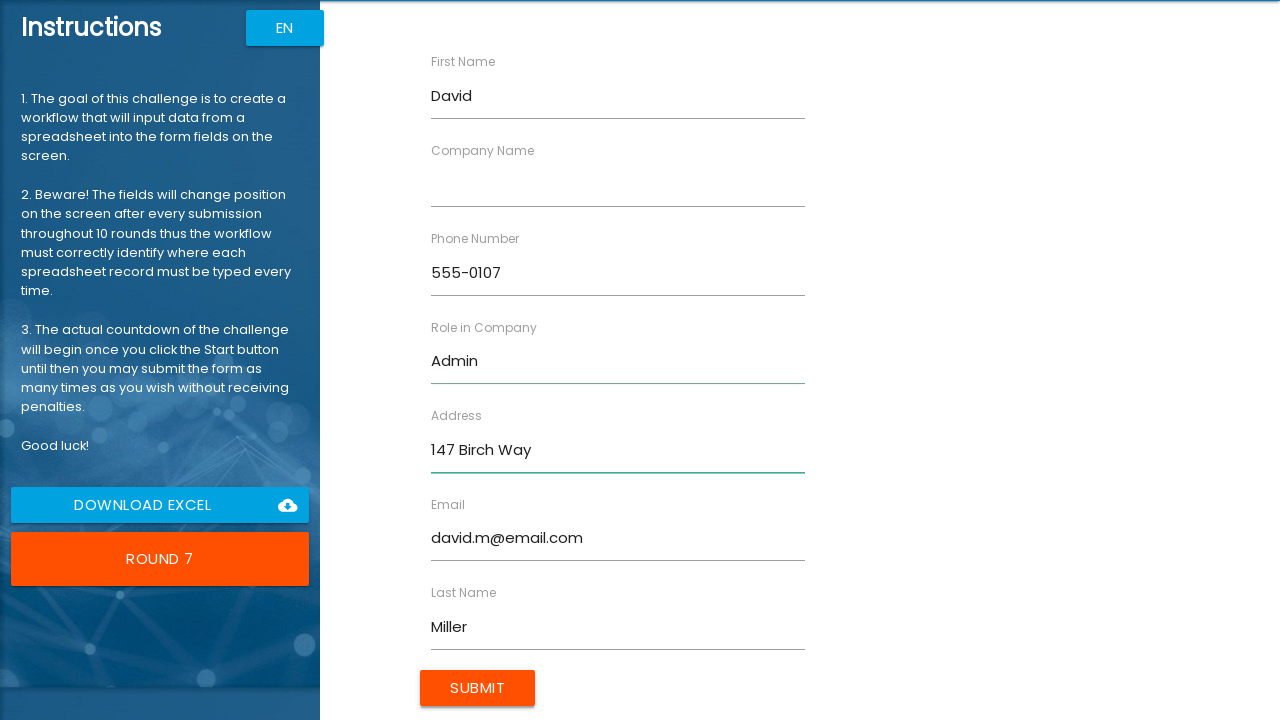

Filled company name field with 'App Factory' on //*[@ng-reflect-name="labelCompanyName"]
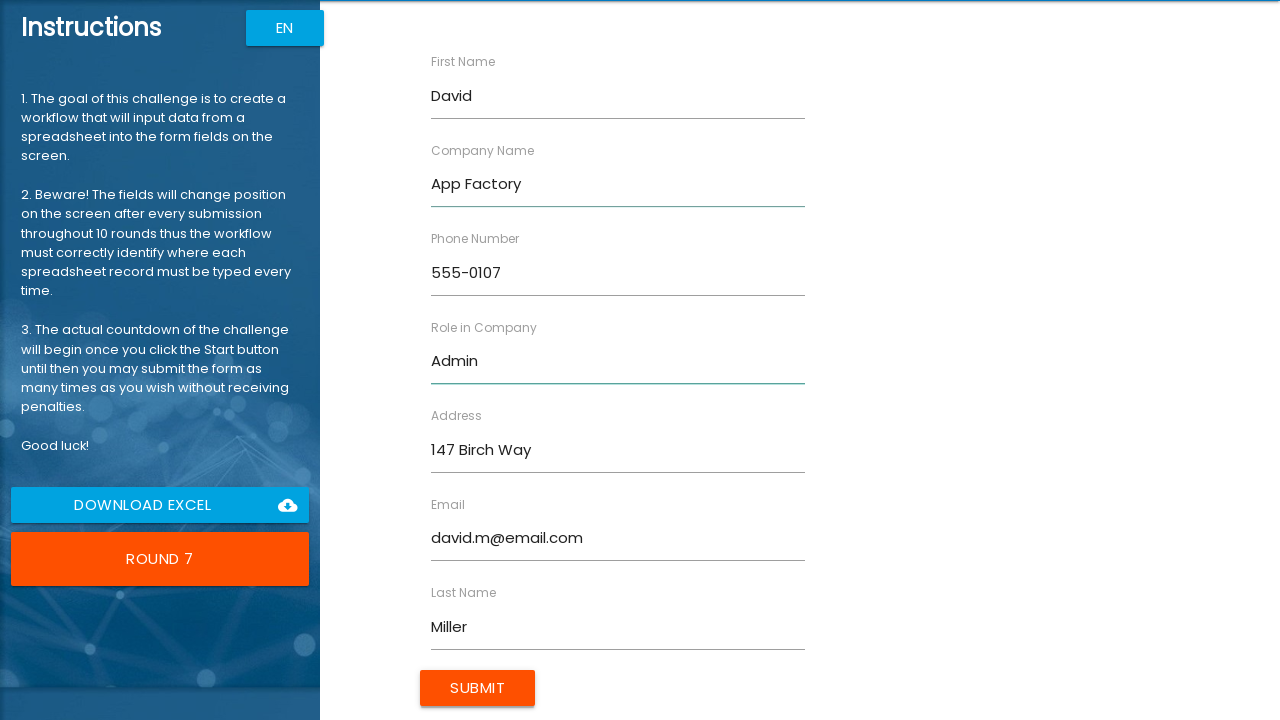

Submitted form for David Miller at (478, 688) on input[type="submit"]
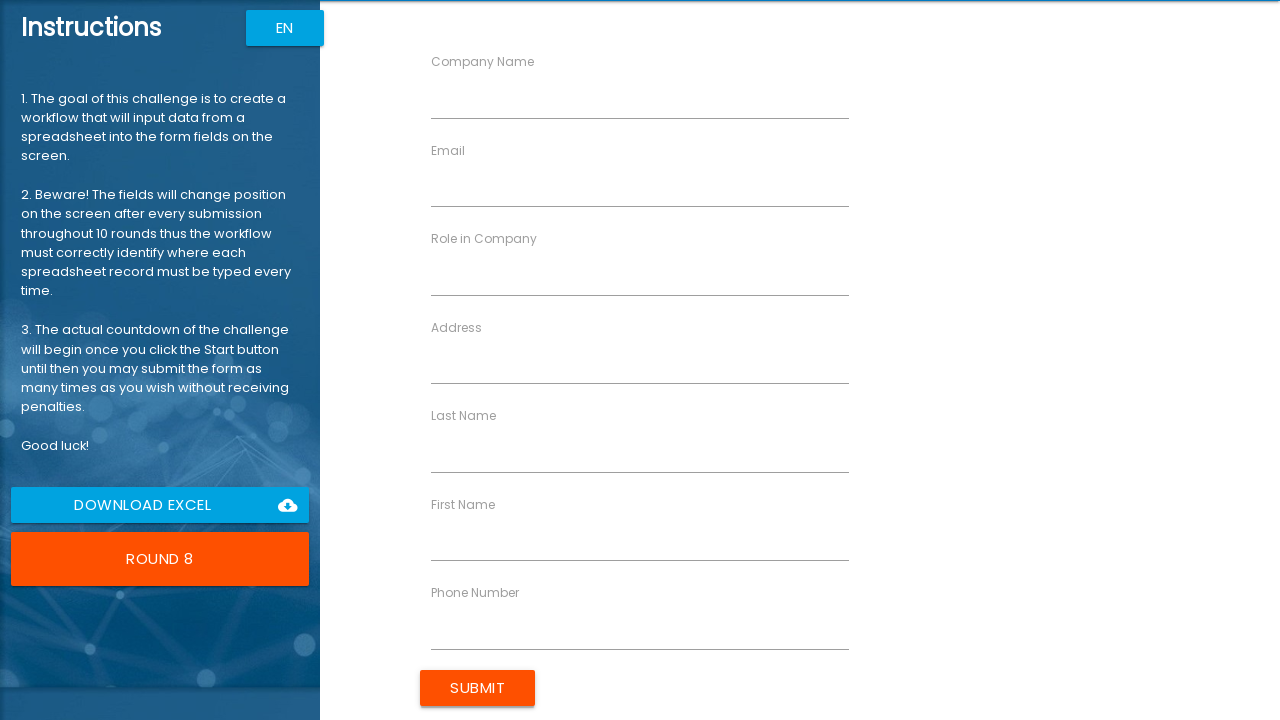

Filled first name field with 'Lisa' on //*[@ng-reflect-name="labelFirstName"]
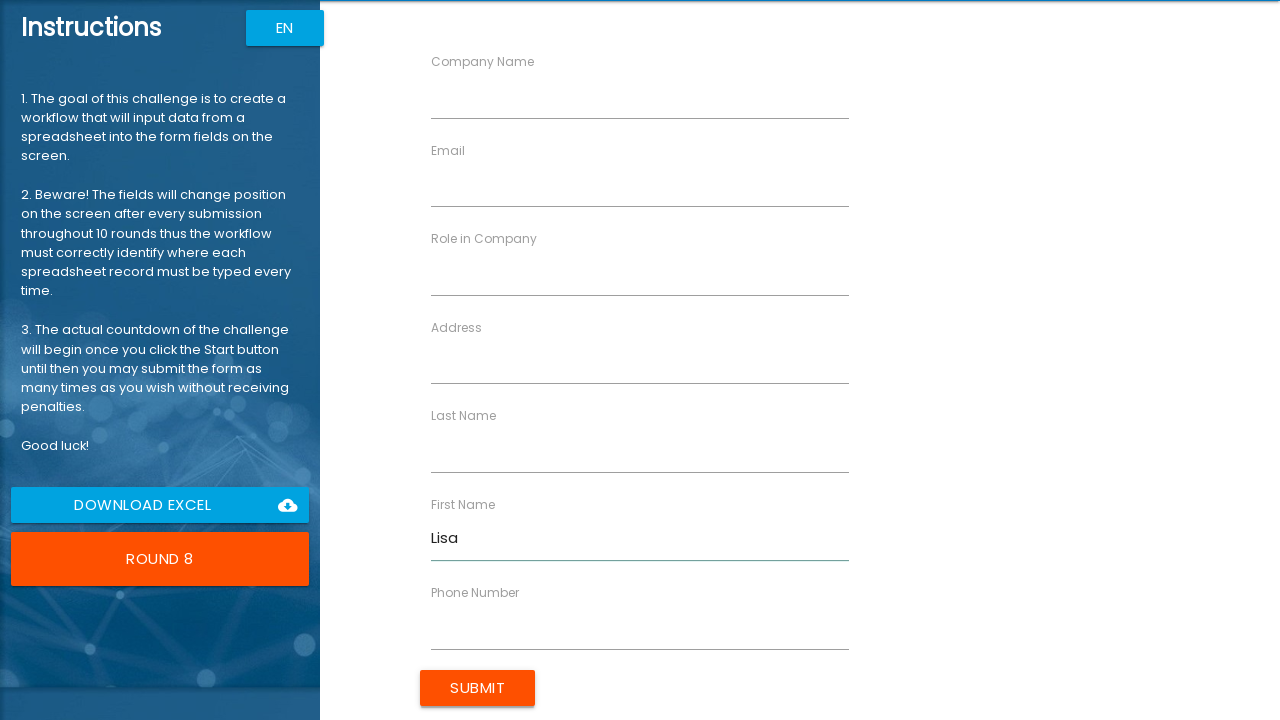

Filled last name field with 'Wilson' on //*[@ng-reflect-name="labelLastName"]
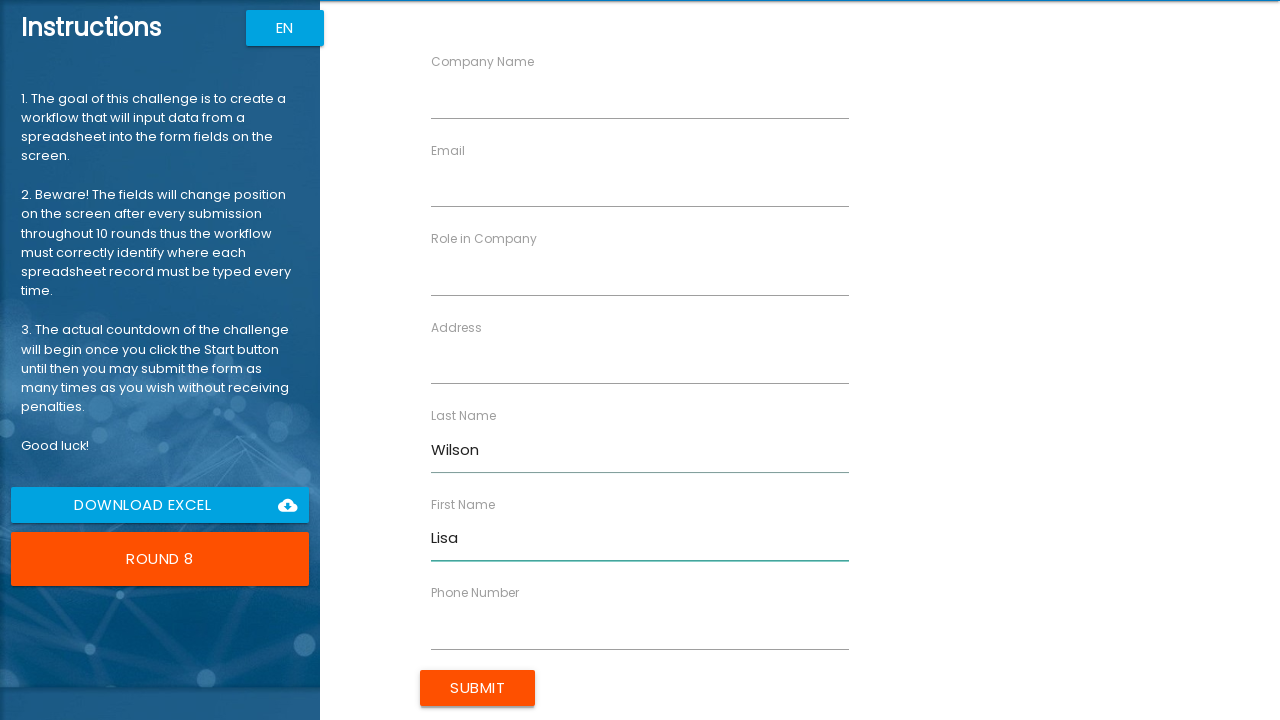

Filled email field with 'lisa.w@email.com' on //*[@ng-reflect-name="labelEmail"]
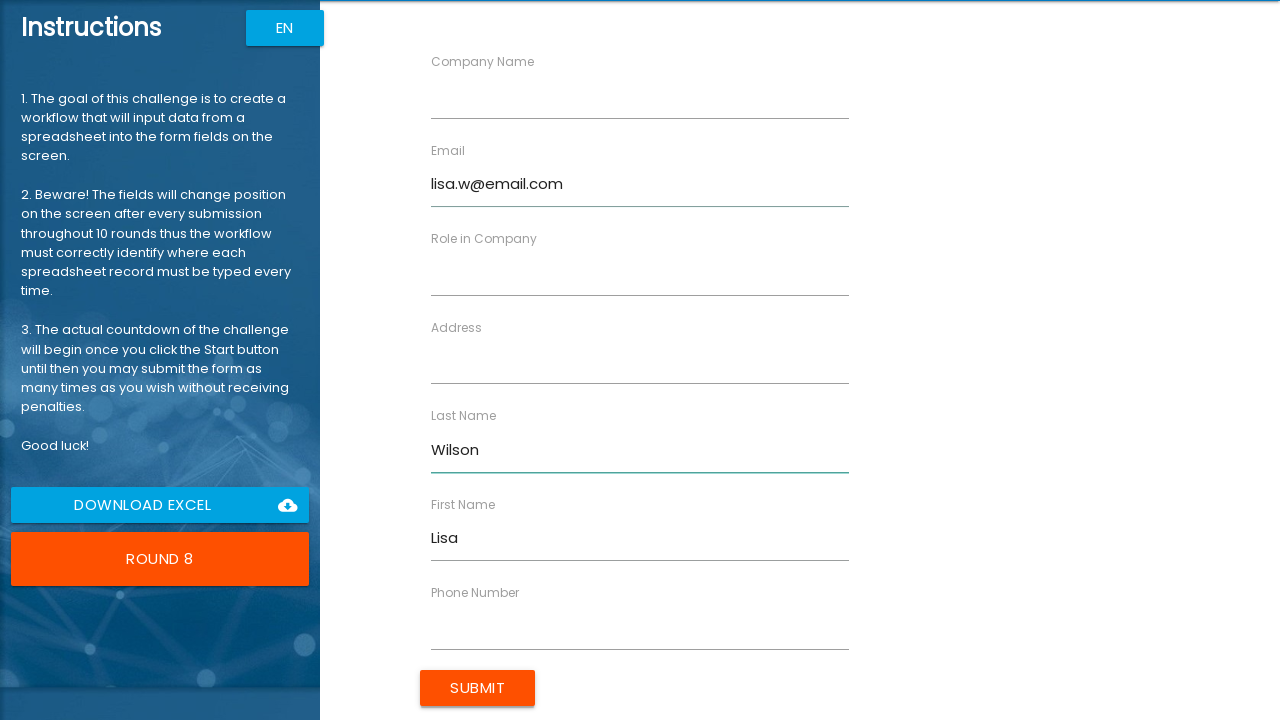

Filled phone field with '555-0108' on //*[@ng-reflect-name="labelPhone"]
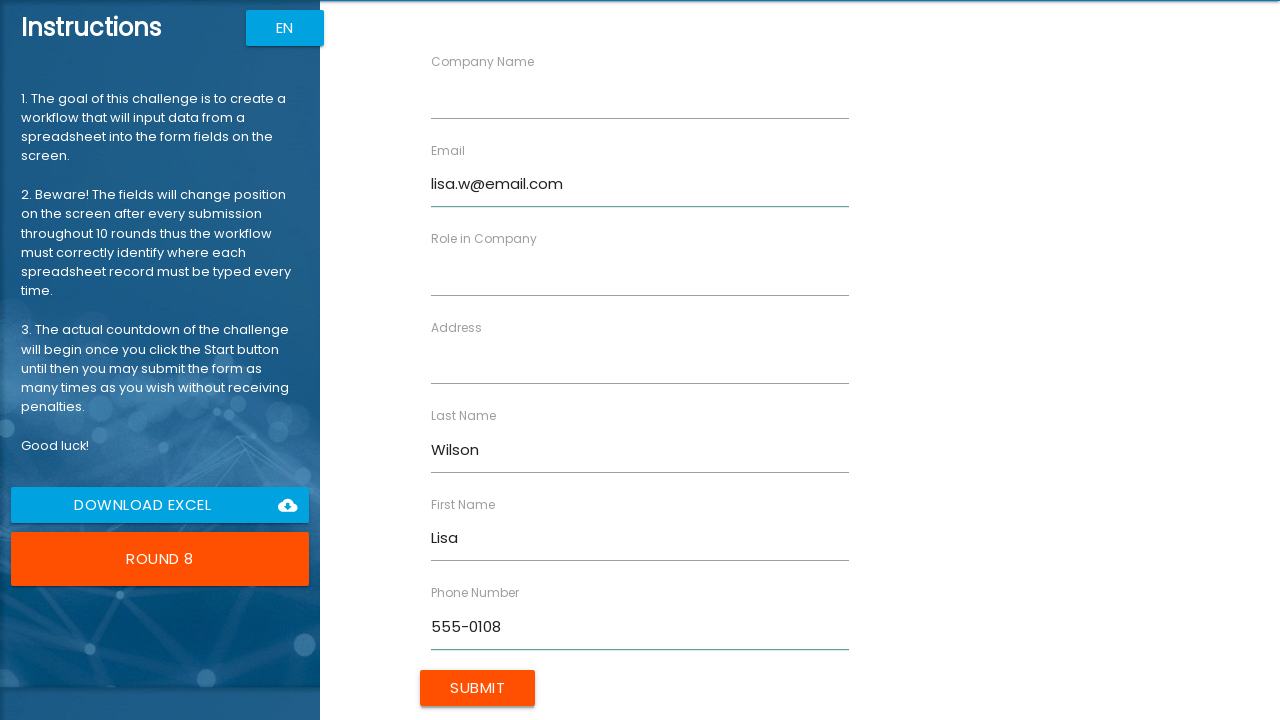

Filled address field with '258 Spruce Ct' on //*[@ng-reflect-name="labelAddress"]
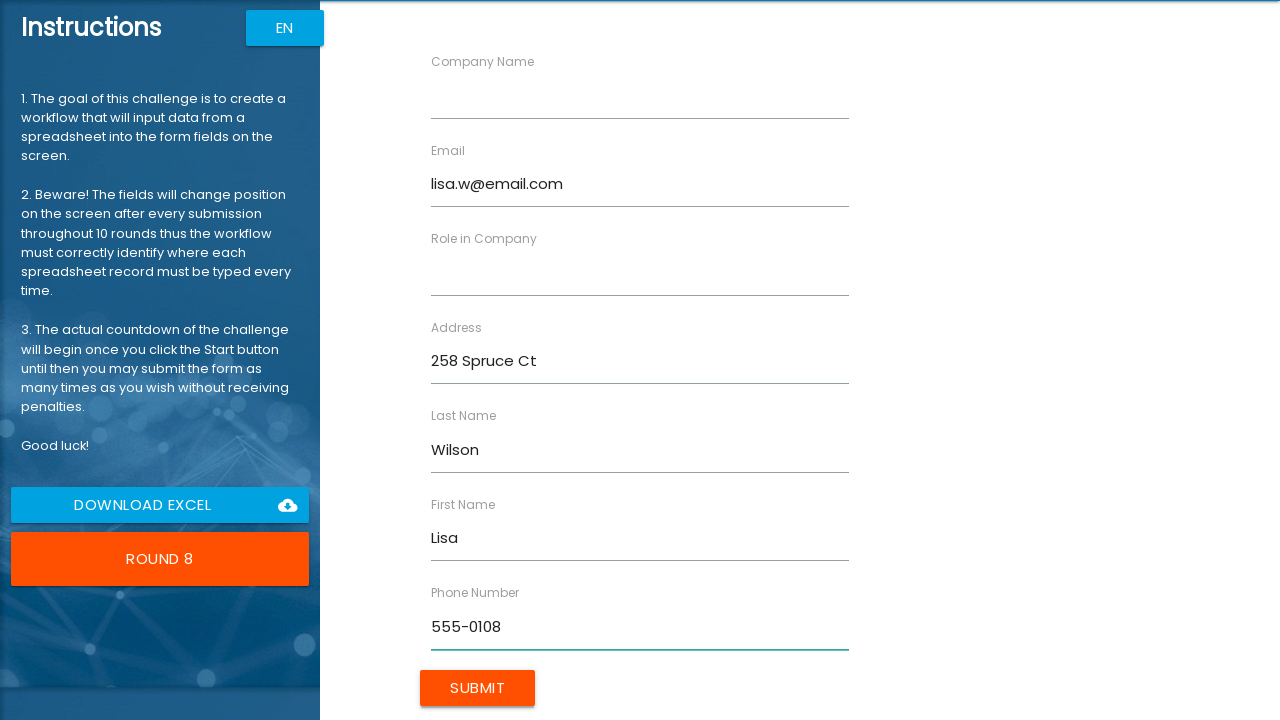

Filled role field with 'Lead' on //*[@ng-reflect-name="labelRole"]
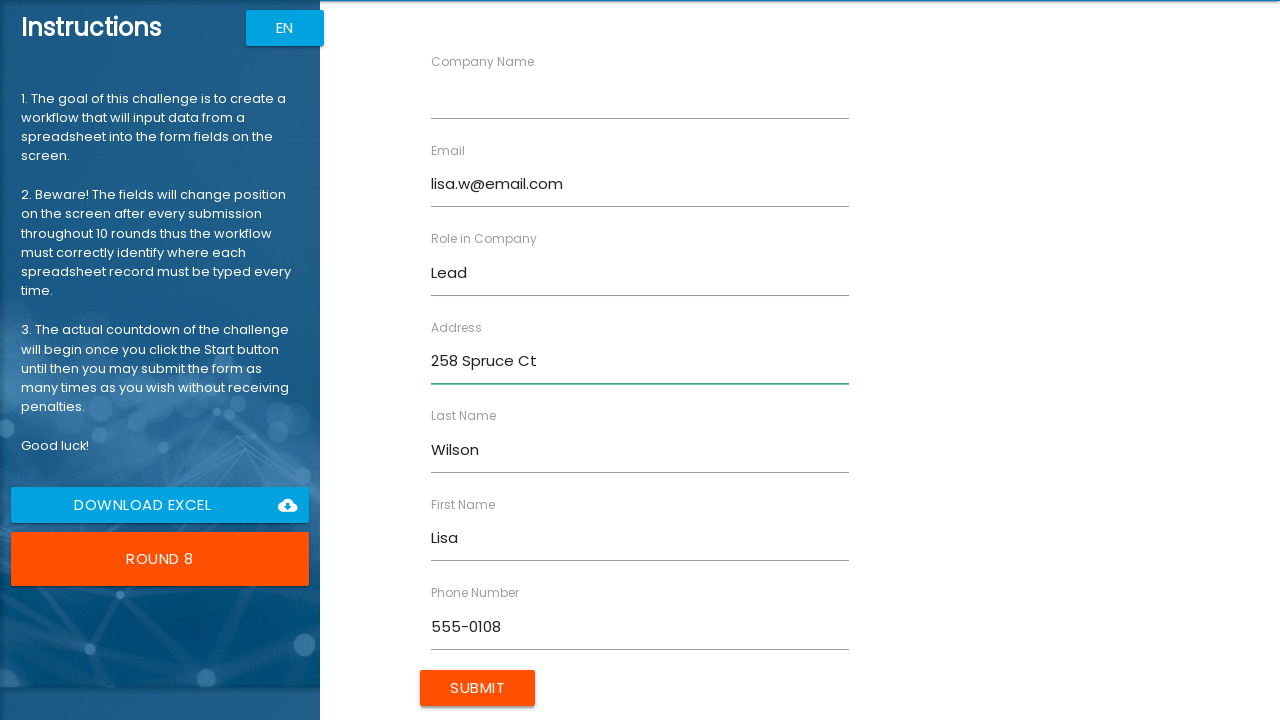

Filled company name field with 'Net Works' on //*[@ng-reflect-name="labelCompanyName"]
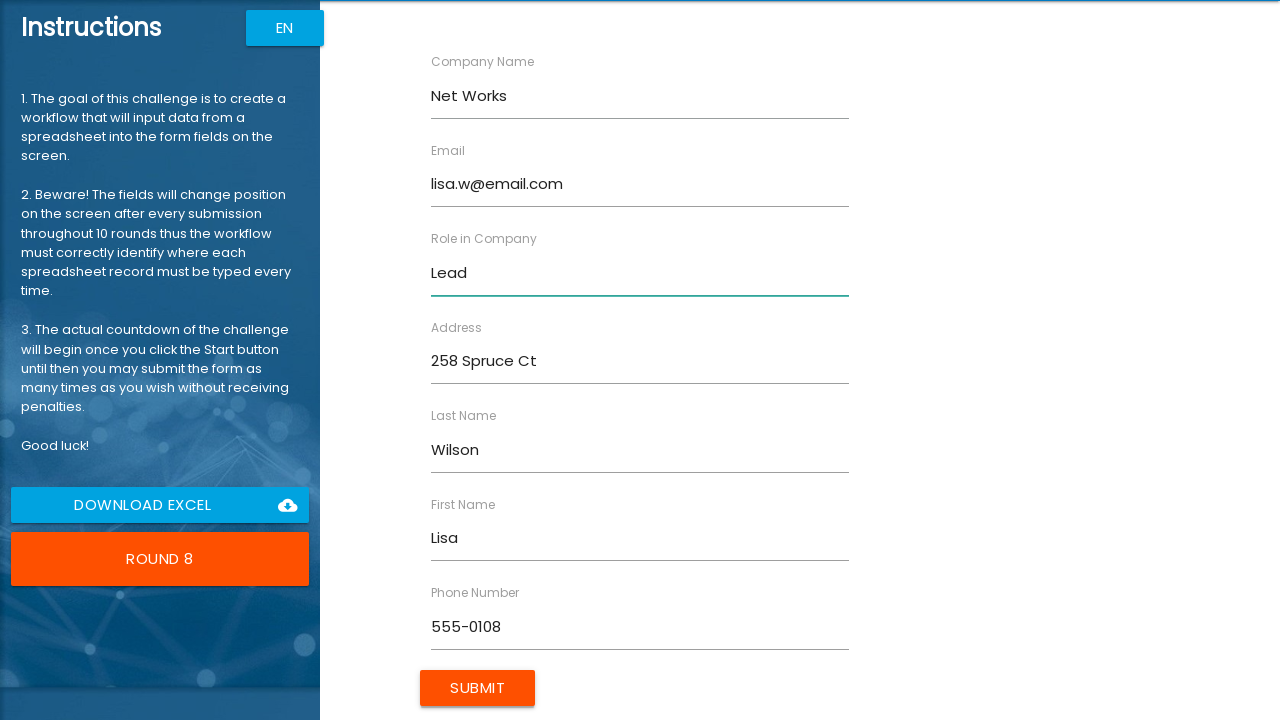

Submitted form for Lisa Wilson at (478, 688) on input[type="submit"]
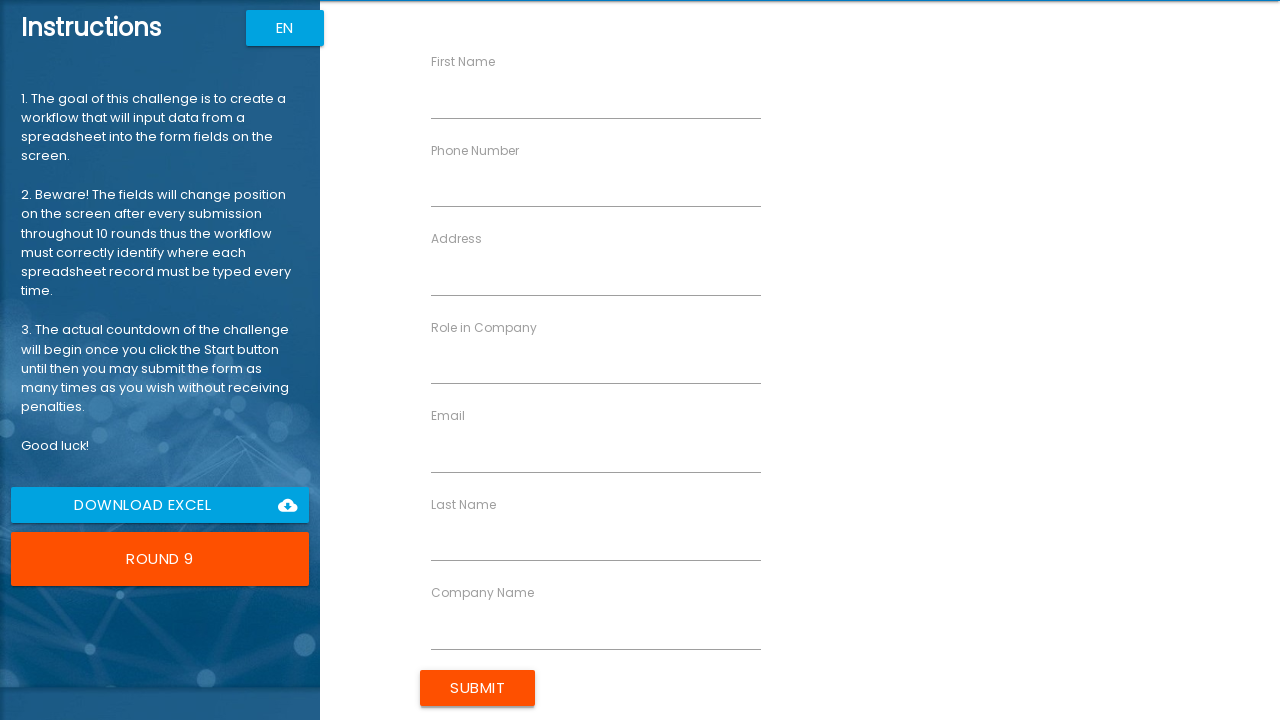

Filled first name field with 'James' on //*[@ng-reflect-name="labelFirstName"]
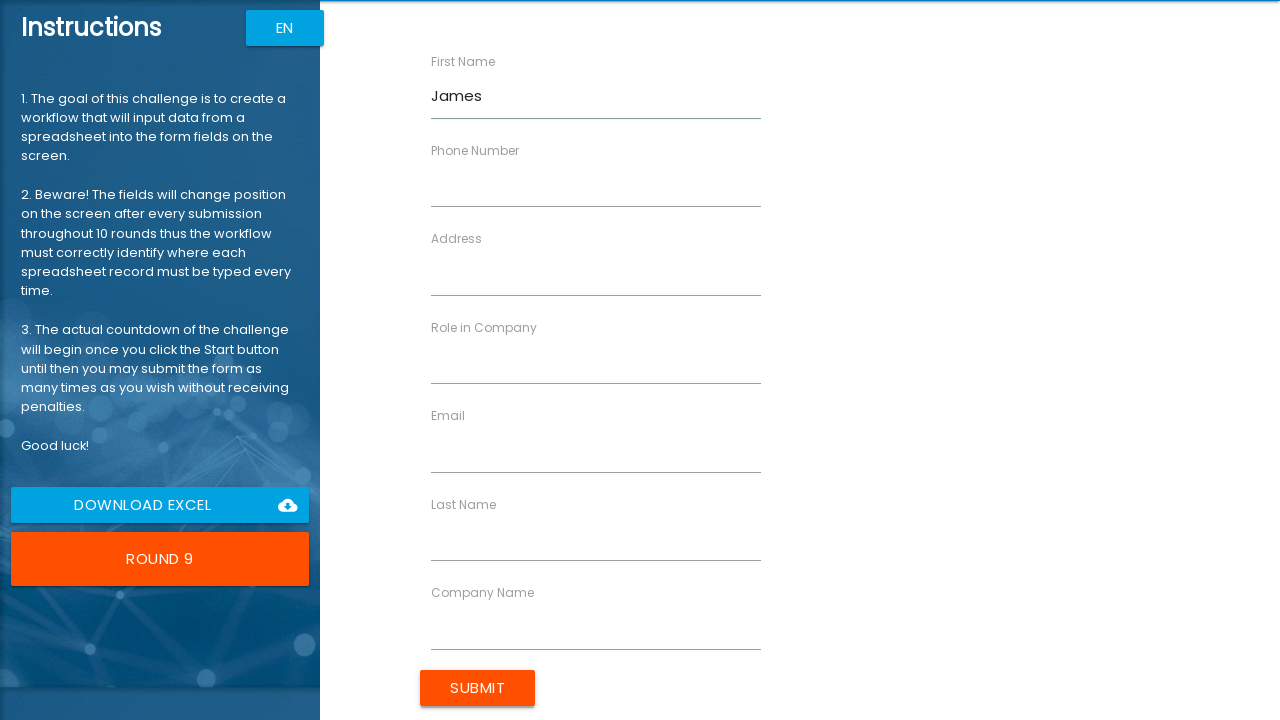

Filled last name field with 'Moore' on //*[@ng-reflect-name="labelLastName"]
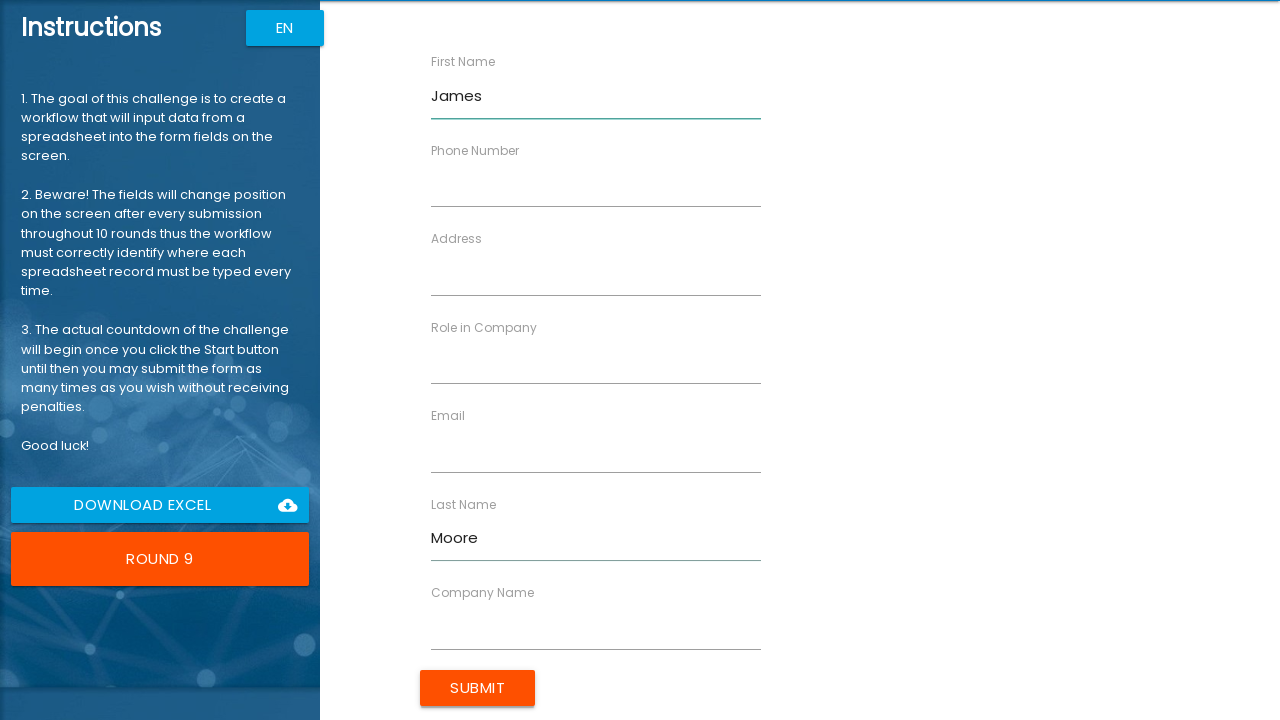

Filled email field with 'james.m@email.com' on //*[@ng-reflect-name="labelEmail"]
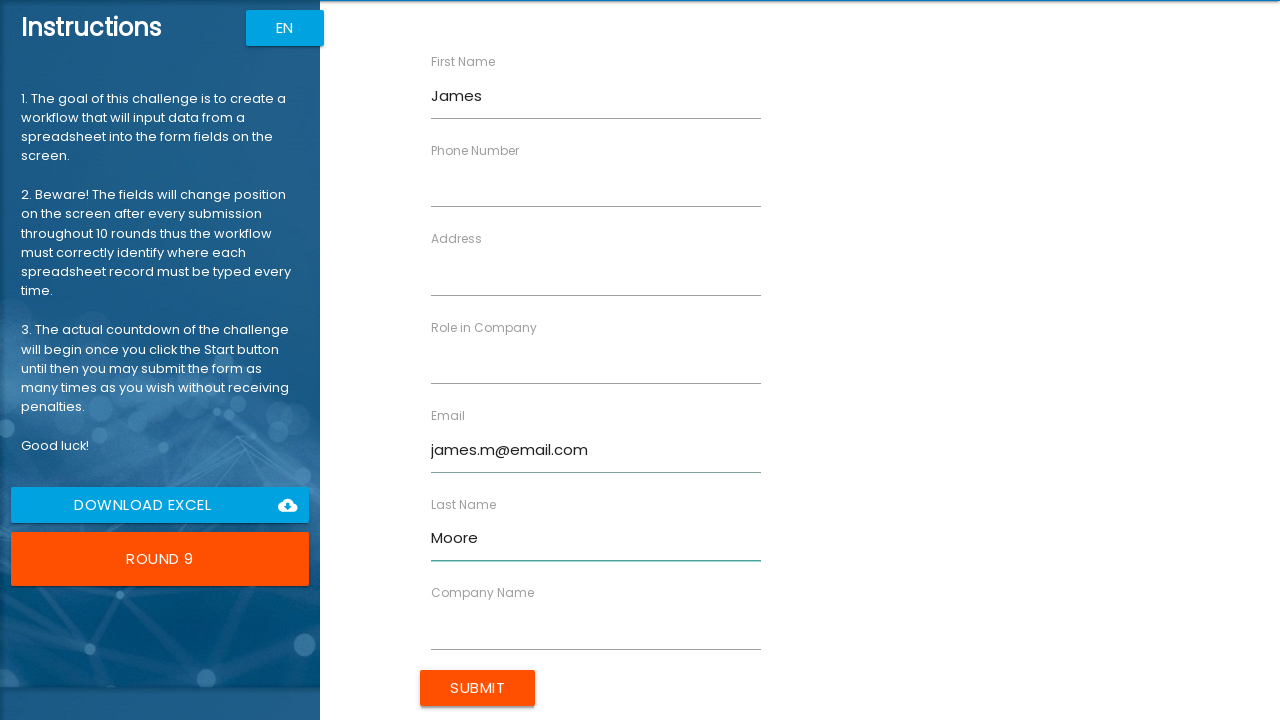

Filled phone field with '555-0109' on //*[@ng-reflect-name="labelPhone"]
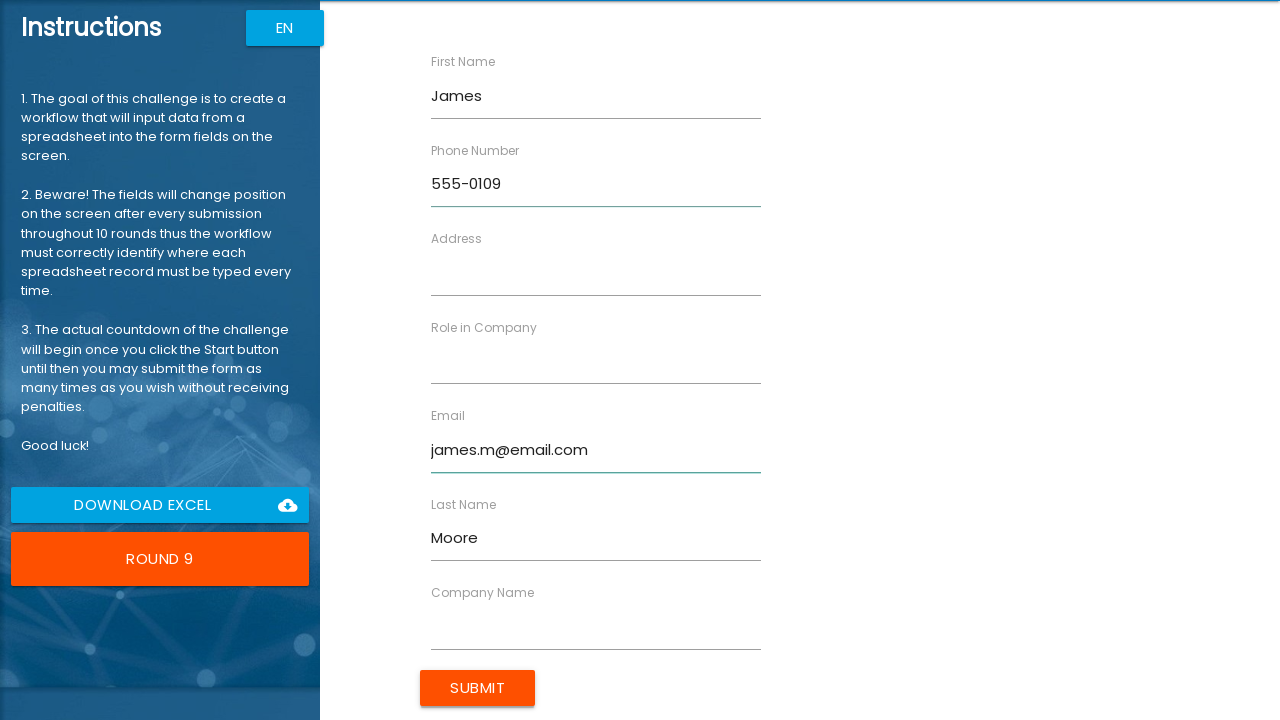

Filled address field with '369 Willow Pl' on //*[@ng-reflect-name="labelAddress"]
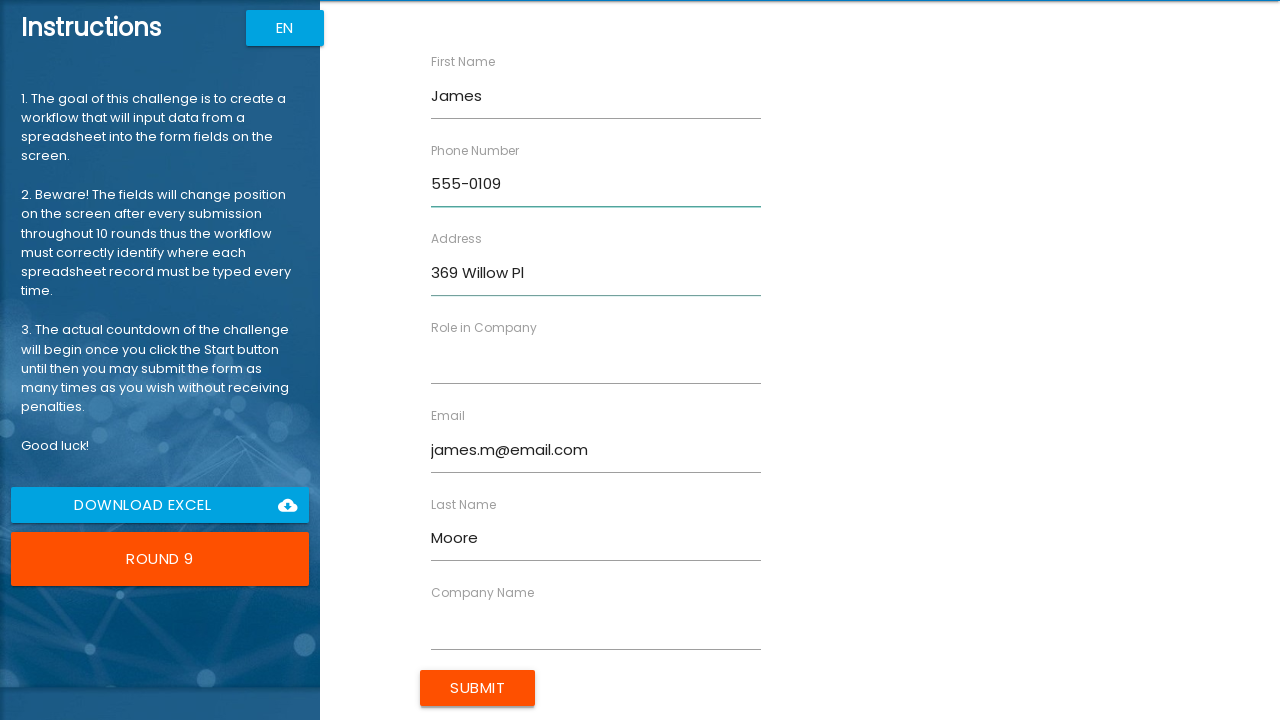

Filled role field with 'Architect' on //*[@ng-reflect-name="labelRole"]
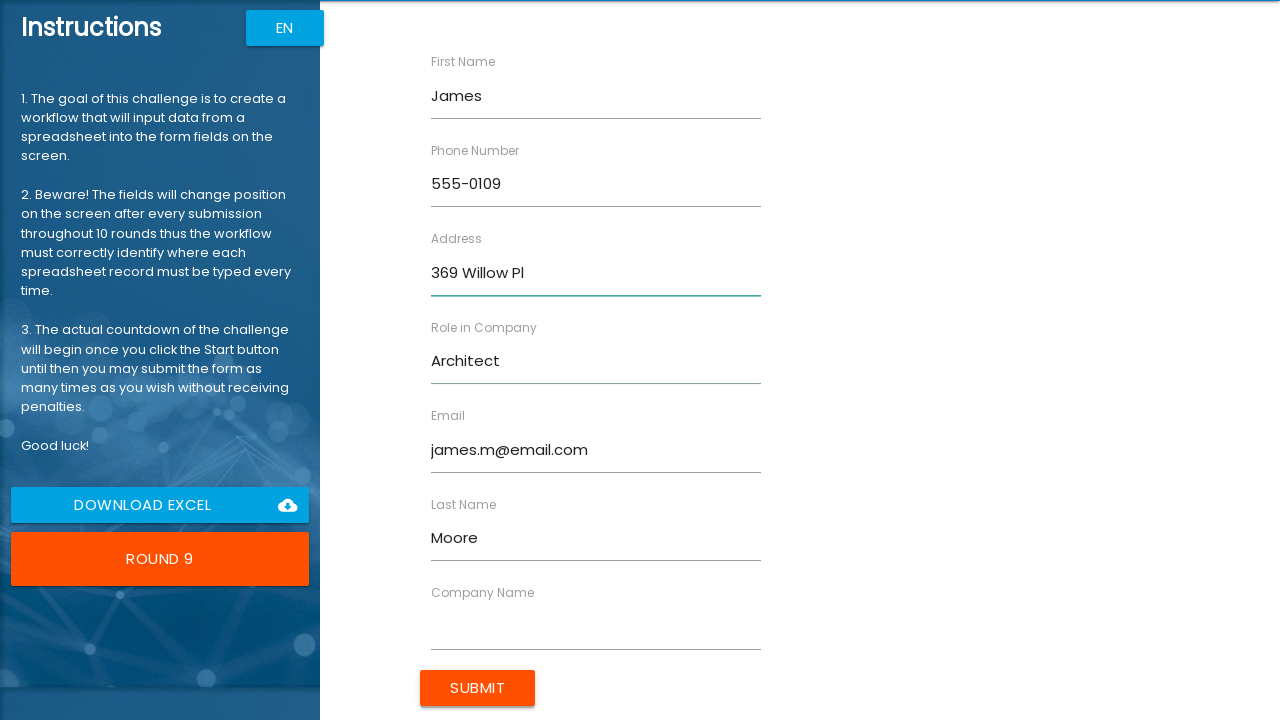

Filled company name field with 'Code House' on //*[@ng-reflect-name="labelCompanyName"]
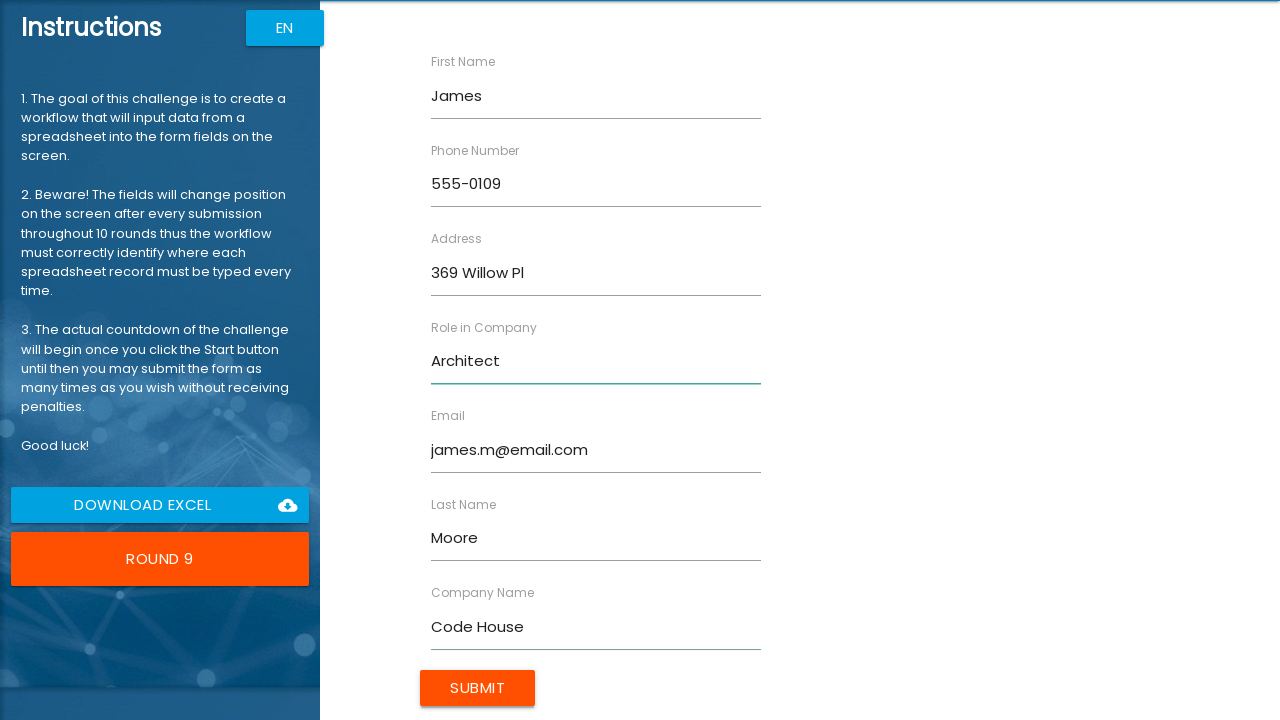

Submitted form for James Moore at (478, 688) on input[type="submit"]
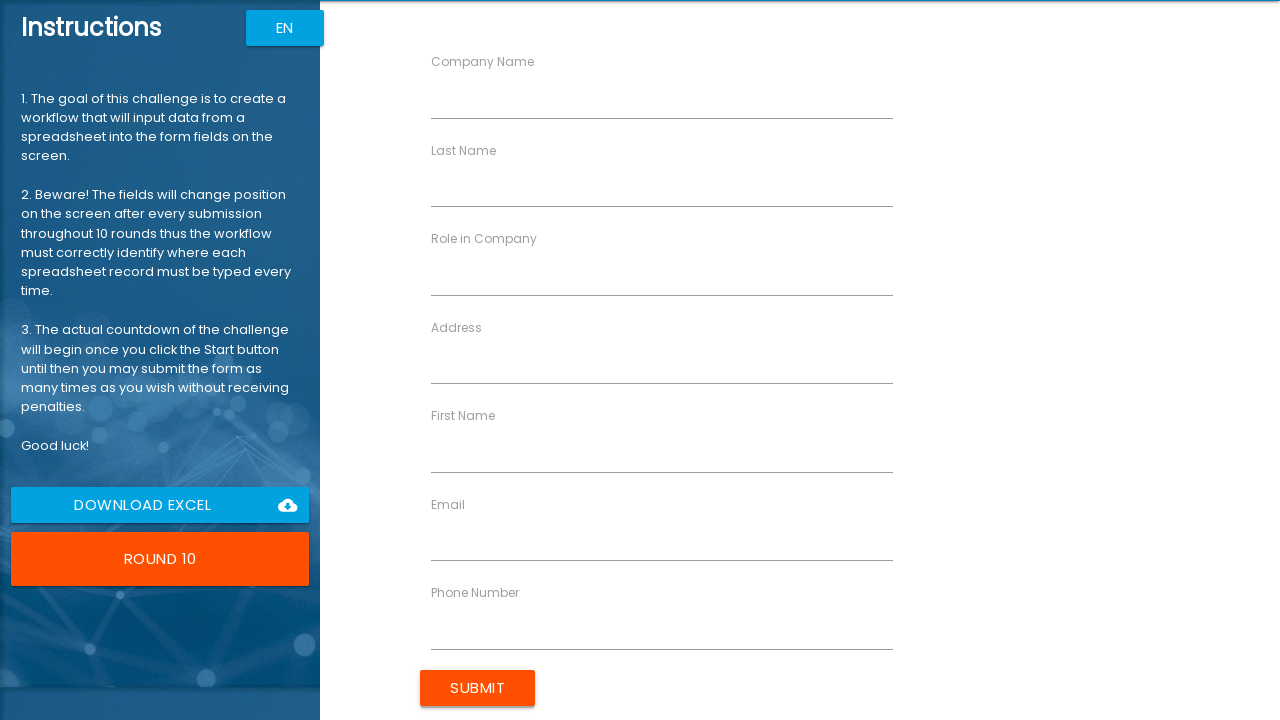

Filled first name field with 'Amanda' on //*[@ng-reflect-name="labelFirstName"]
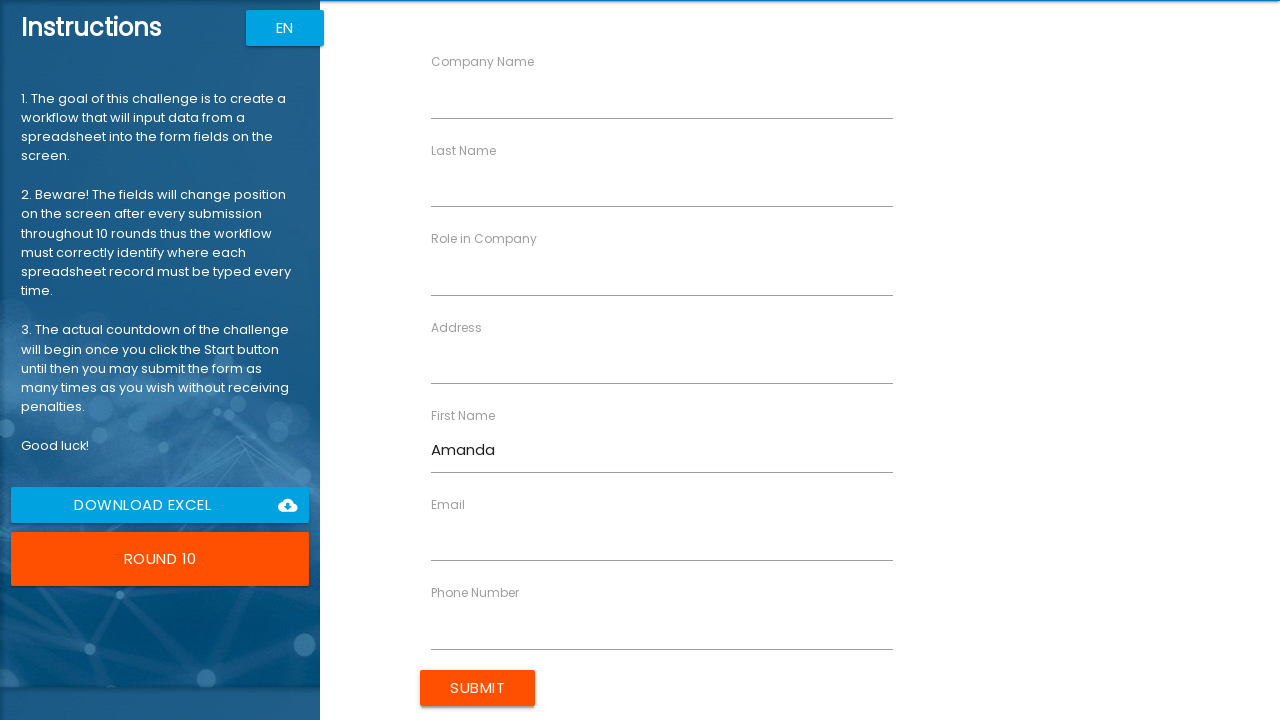

Filled last name field with 'Taylor' on //*[@ng-reflect-name="labelLastName"]
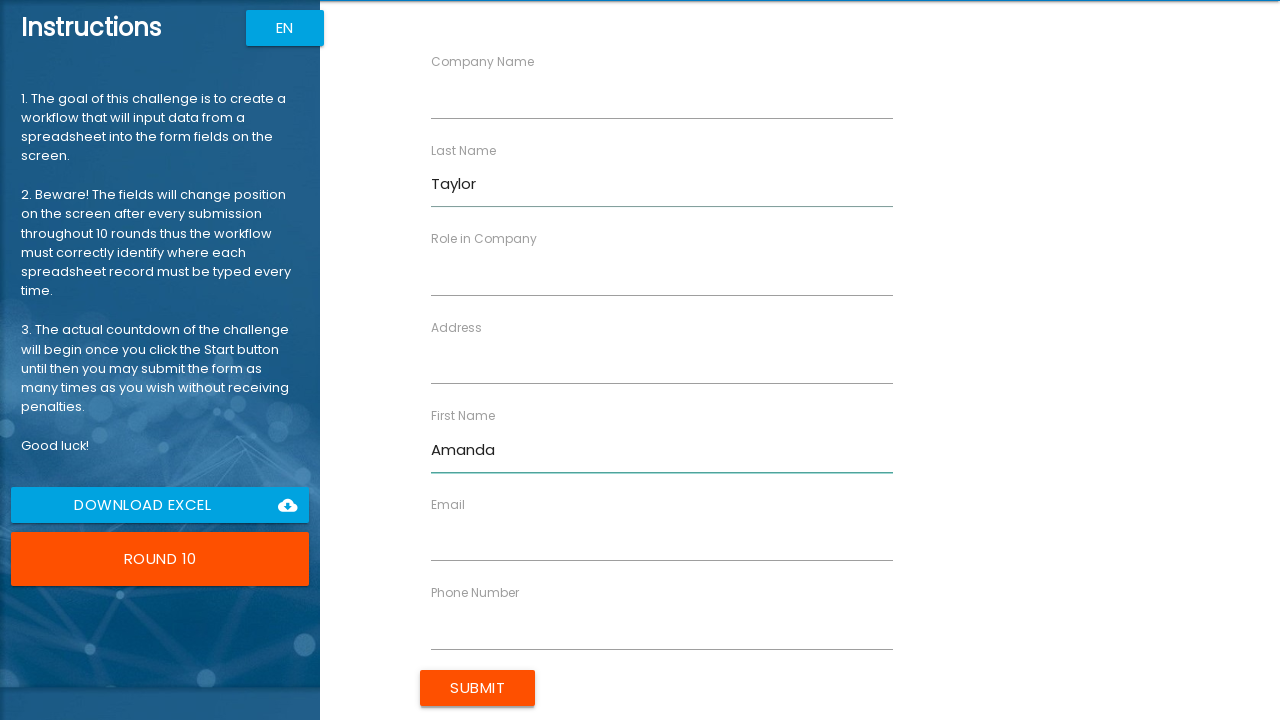

Filled email field with 'amanda.t@email.com' on //*[@ng-reflect-name="labelEmail"]
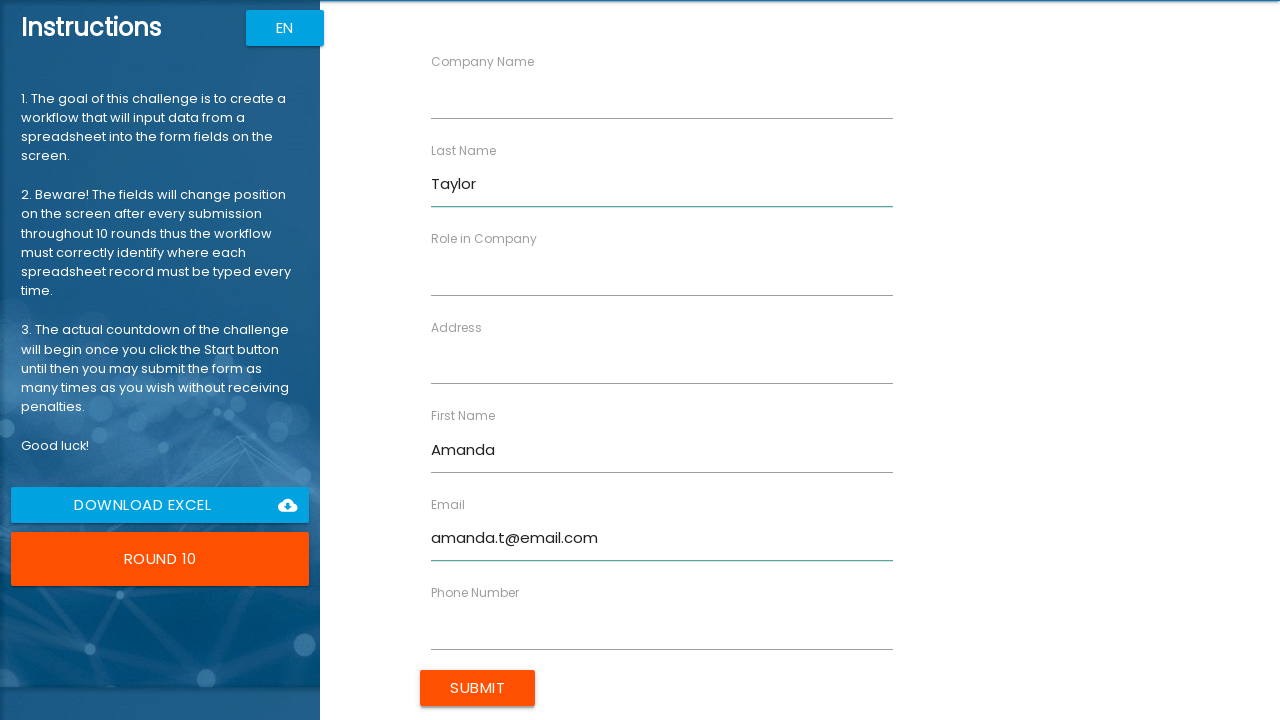

Filled phone field with '555-0110' on //*[@ng-reflect-name="labelPhone"]
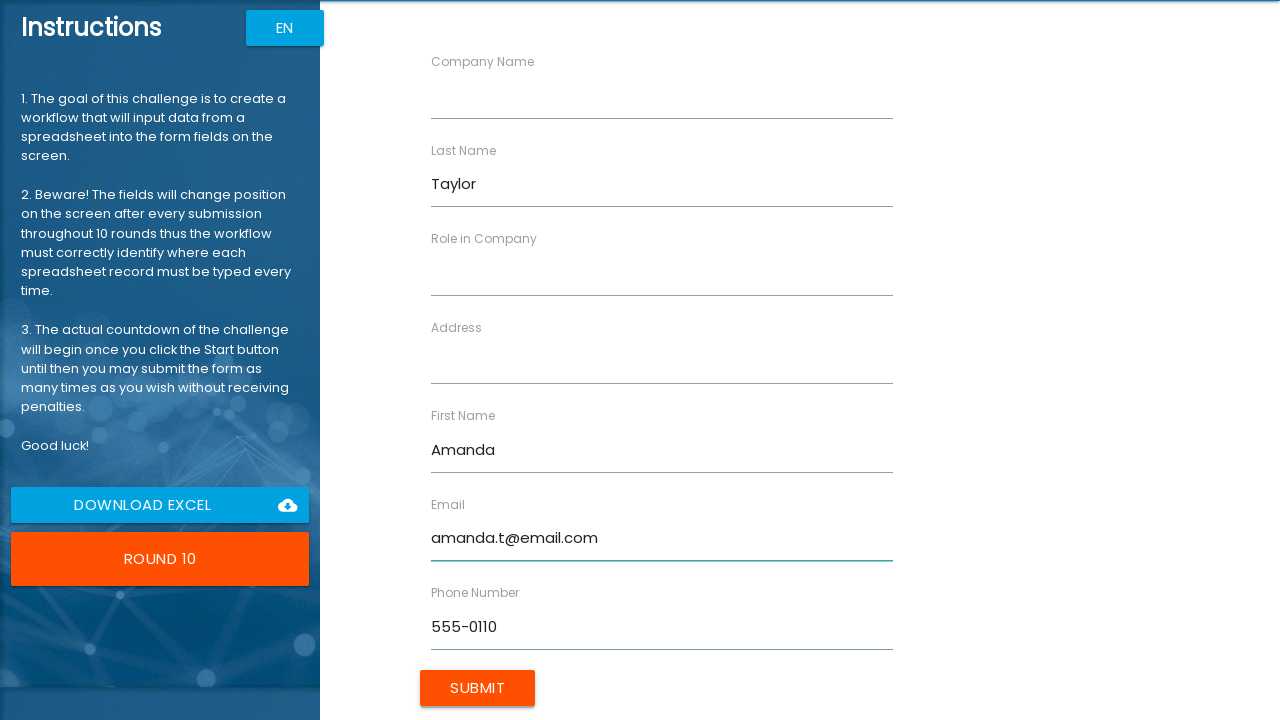

Filled address field with '741 Ash Blvd' on //*[@ng-reflect-name="labelAddress"]
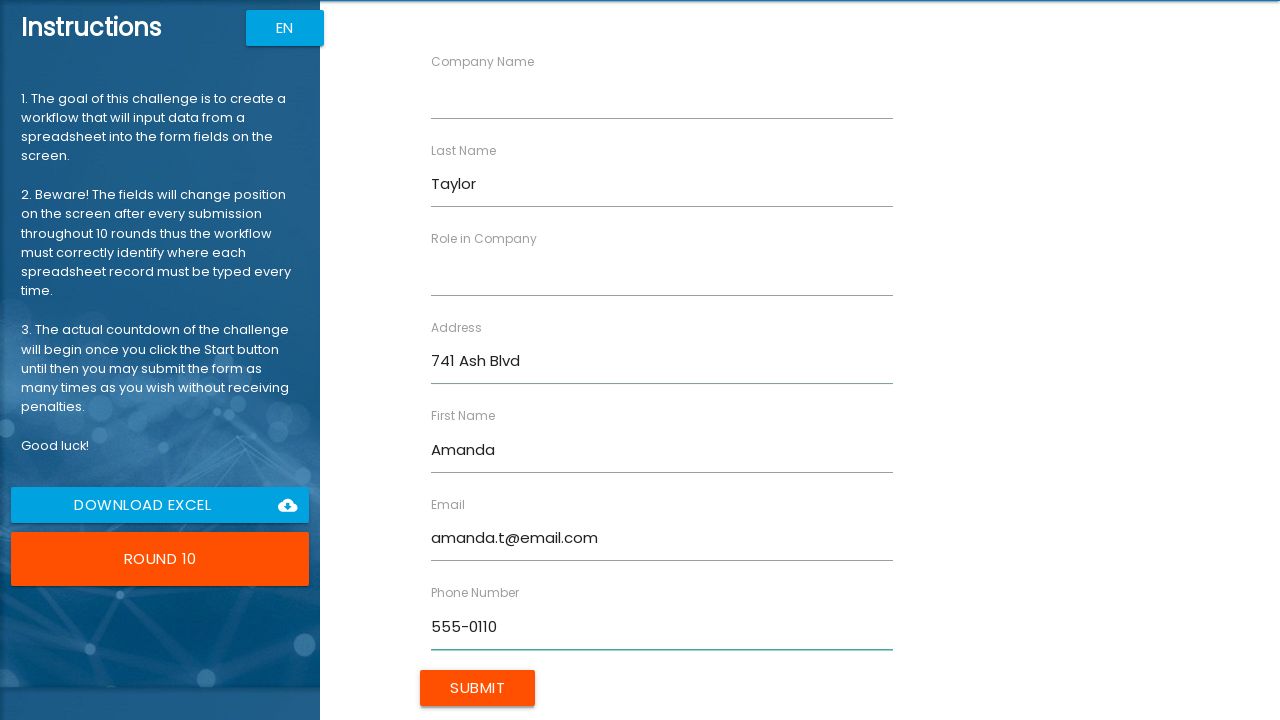

Filled role field with 'Consultant' on //*[@ng-reflect-name="labelRole"]
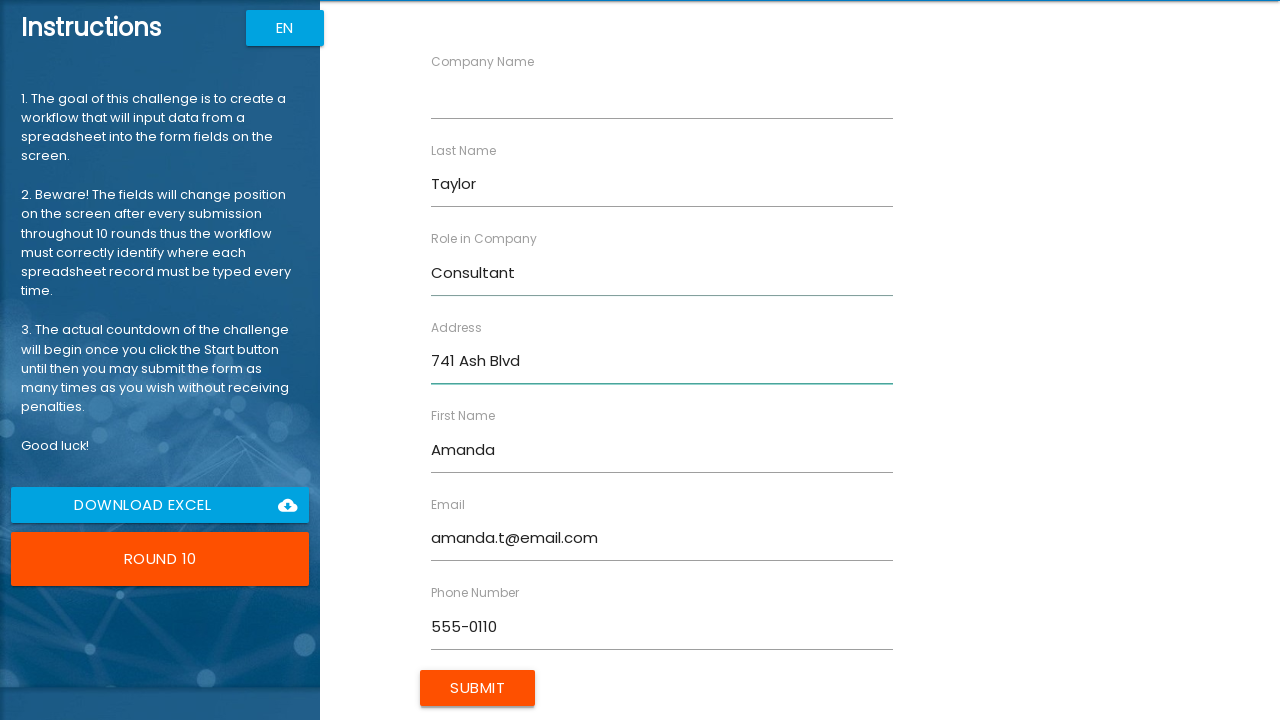

Filled company name field with 'Dev Studio' on //*[@ng-reflect-name="labelCompanyName"]
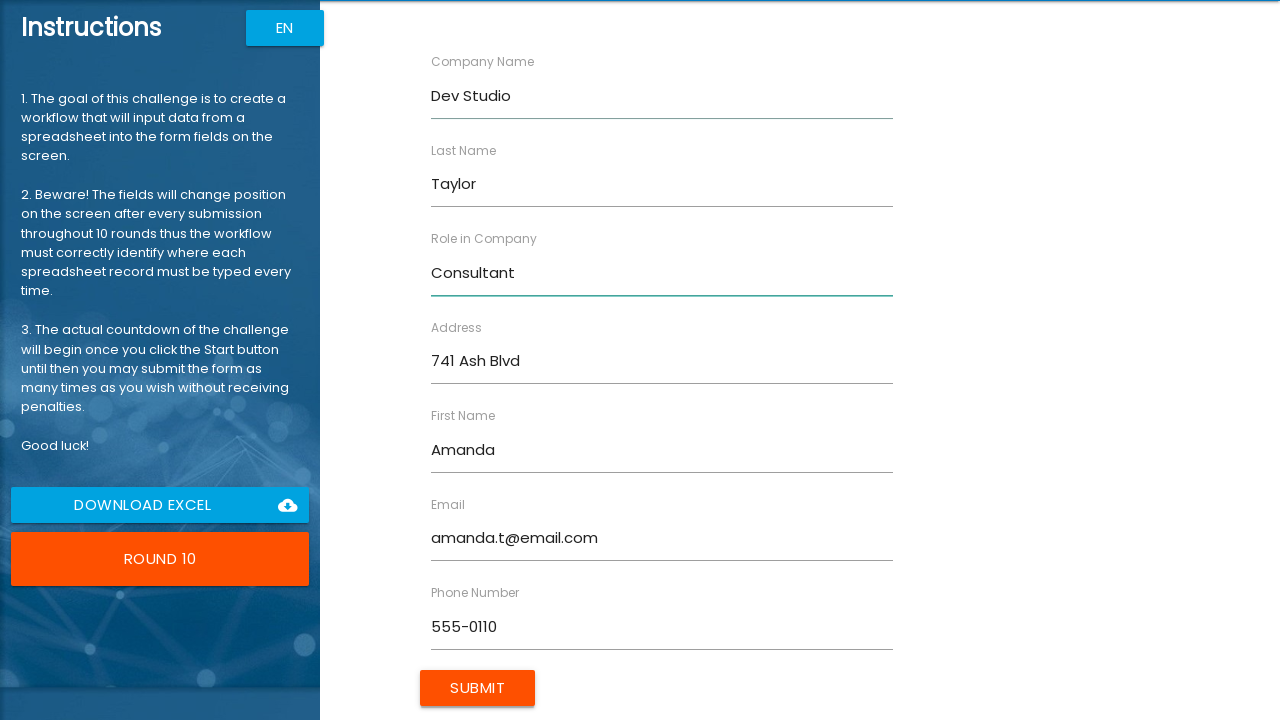

Submitted form for Amanda Taylor at (478, 688) on input[type="submit"]
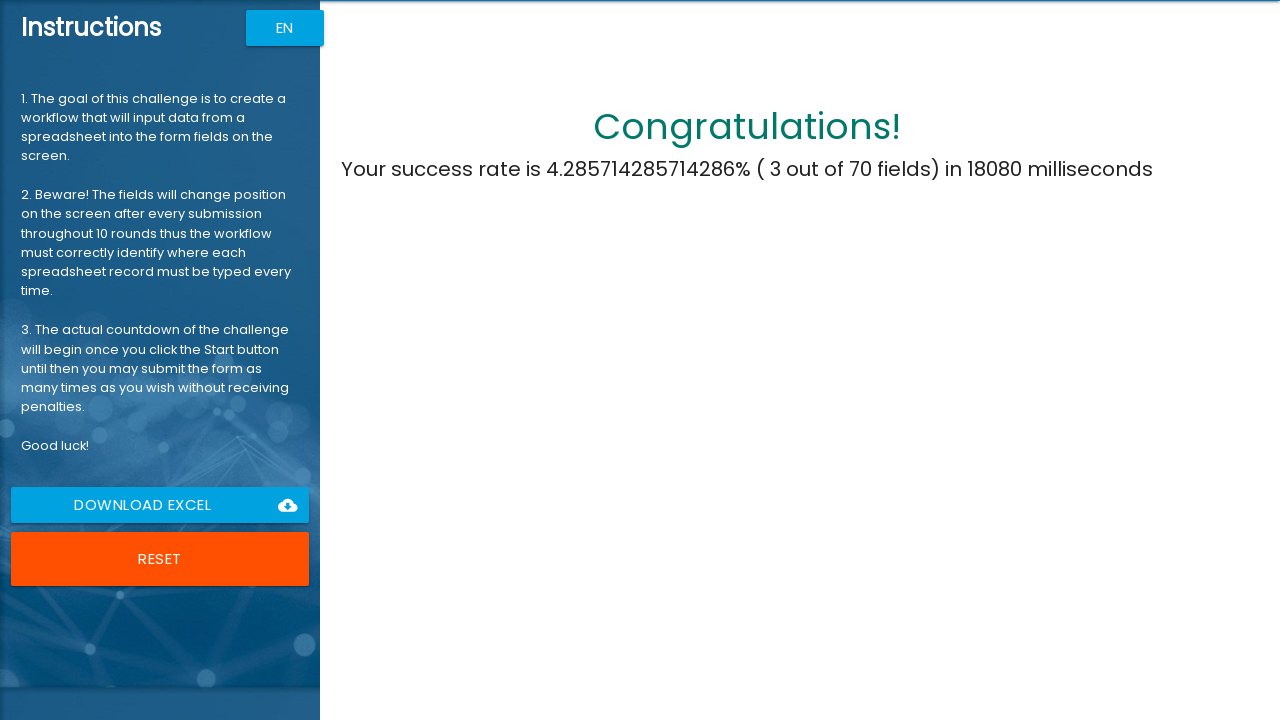

Waited for results to display
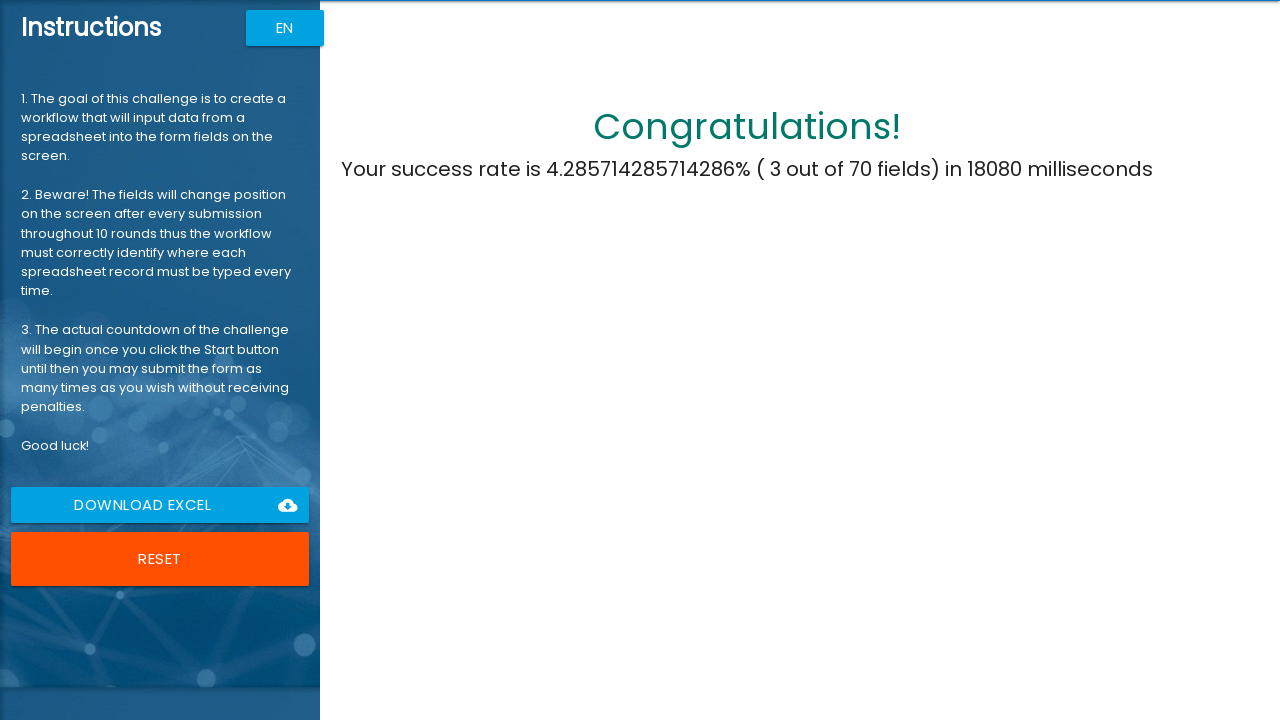

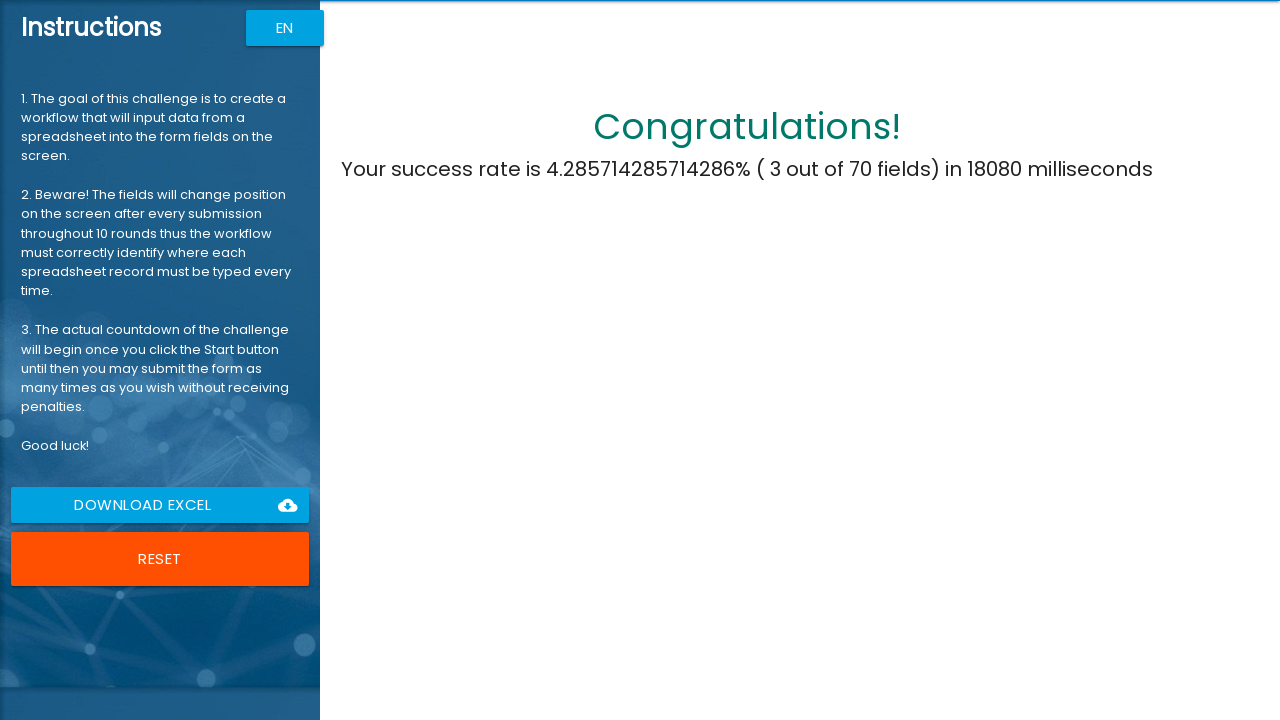